Verifies that no links on the page have empty href="#" values across multiple pages.

Starting URL: https://ntig-uppsala.github.io/Frisor-Saxe/index.html

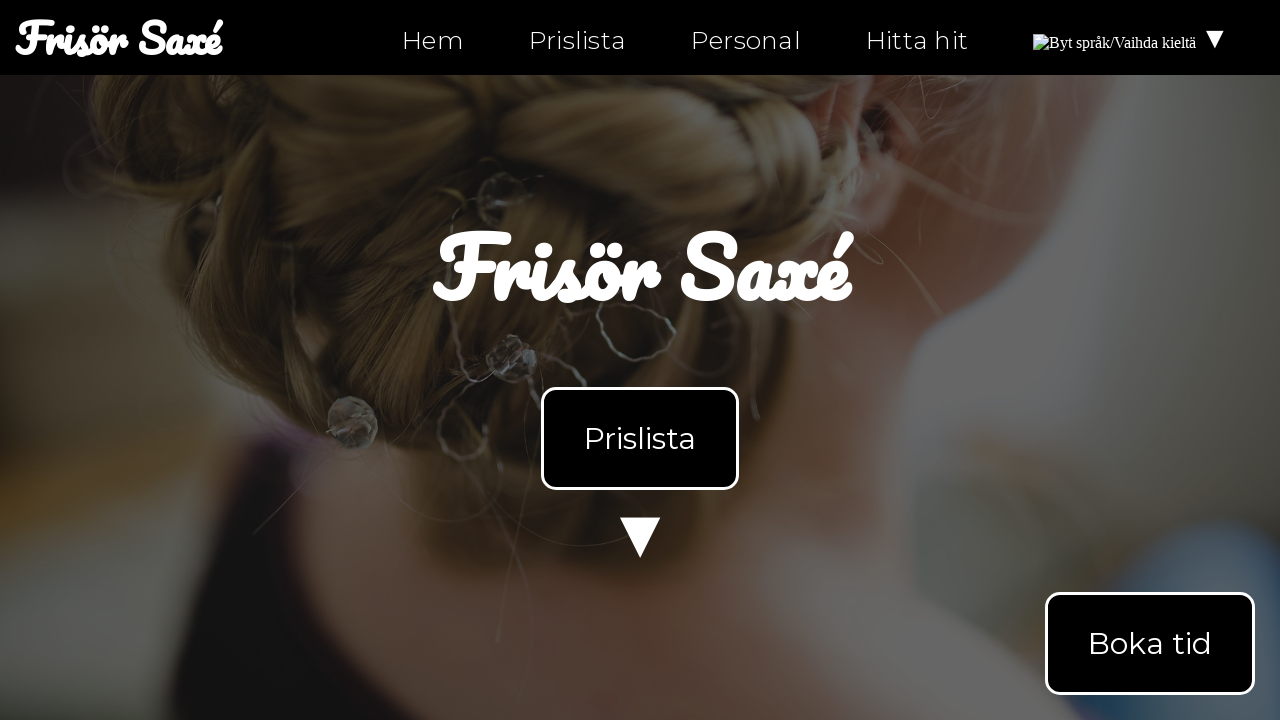

Waited for links to load on index.html
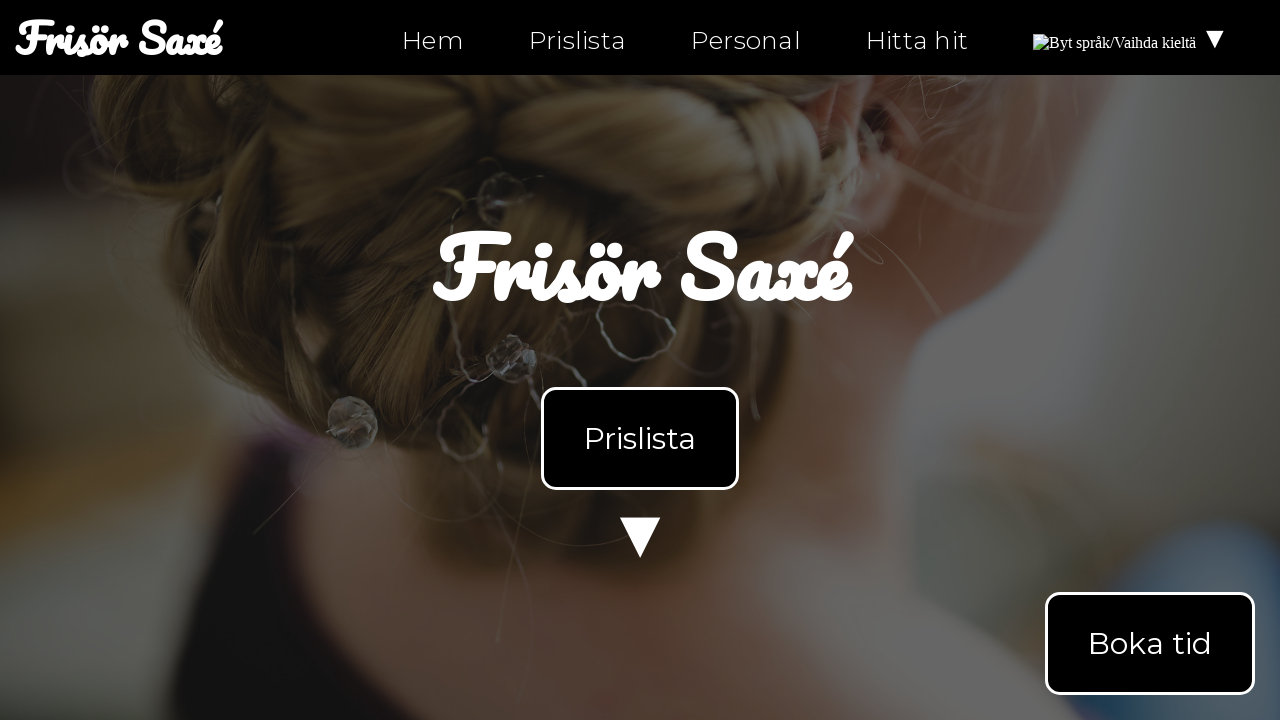

Retrieved all links from index.html
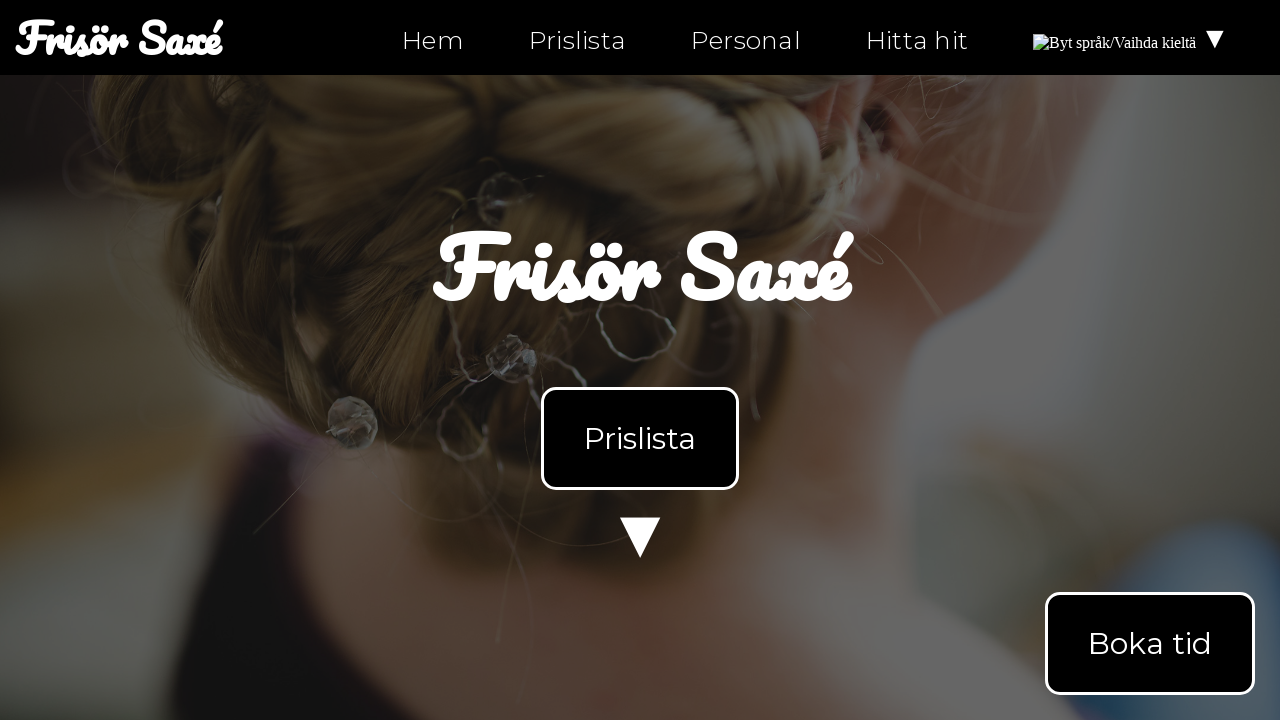

Retrieved href attribute: 'index.html'
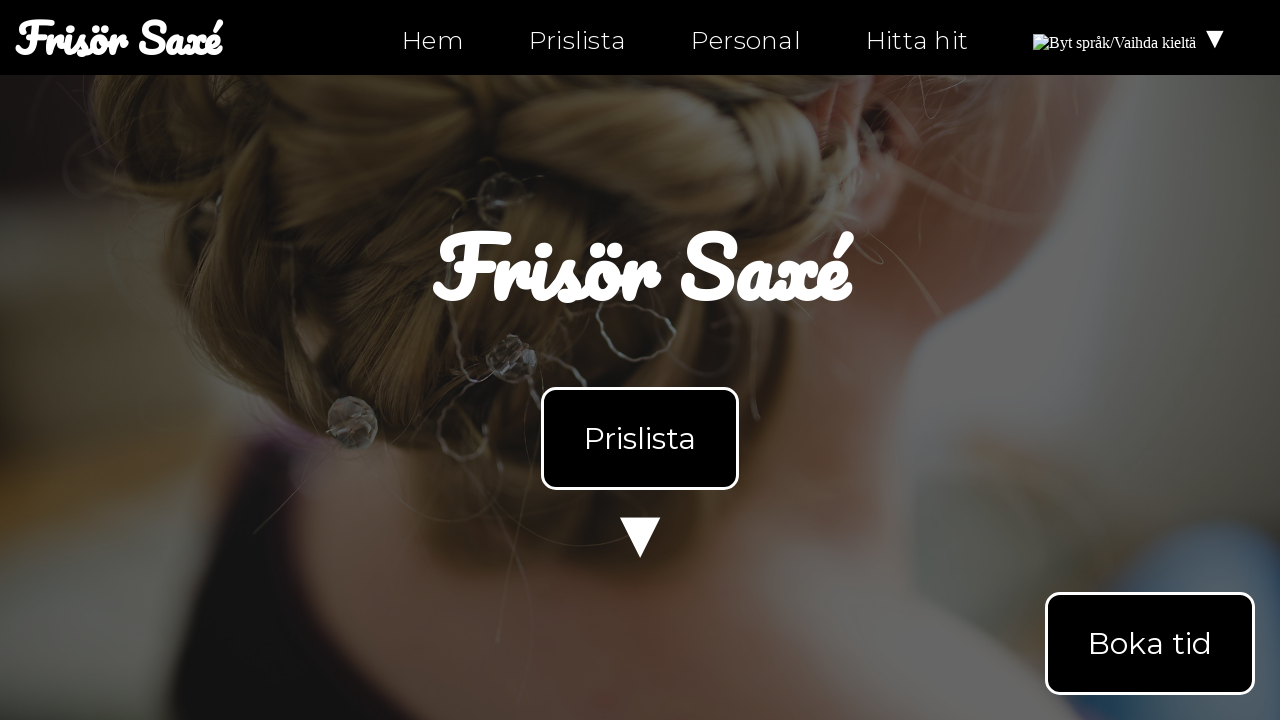

Verified link does not have empty href='#'
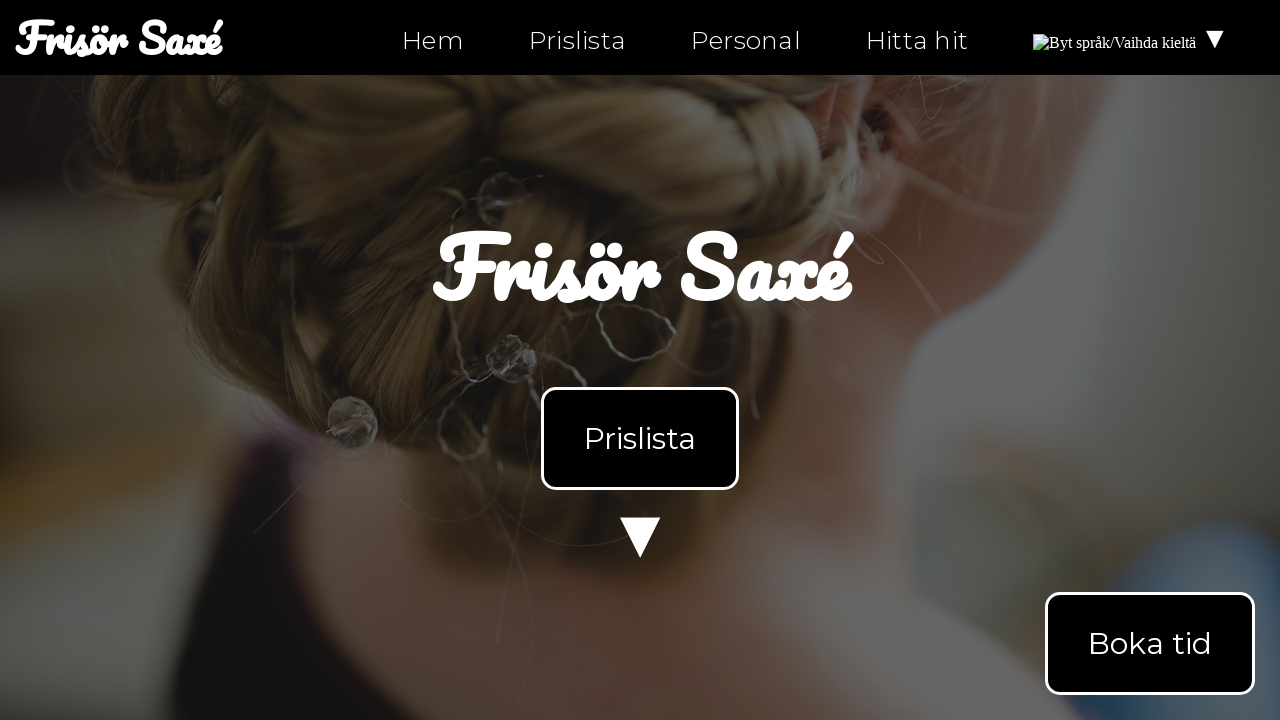

Retrieved href attribute: 'index.html'
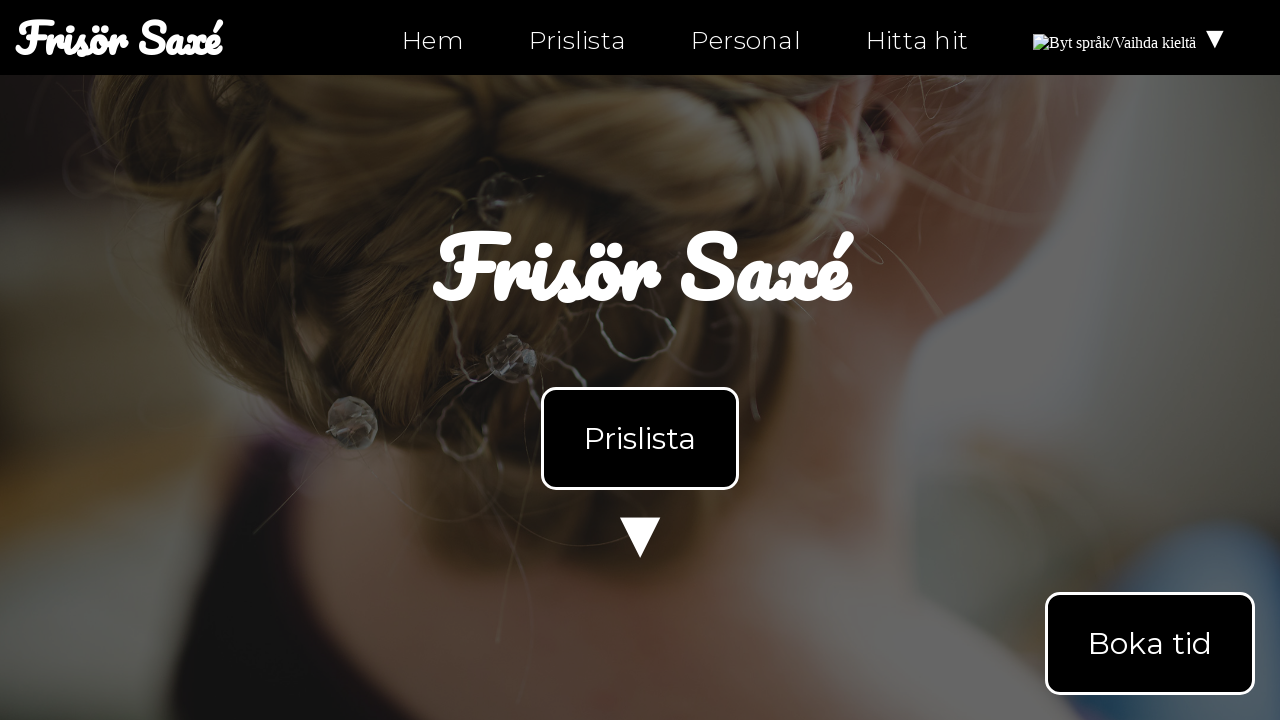

Verified link does not have empty href='#'
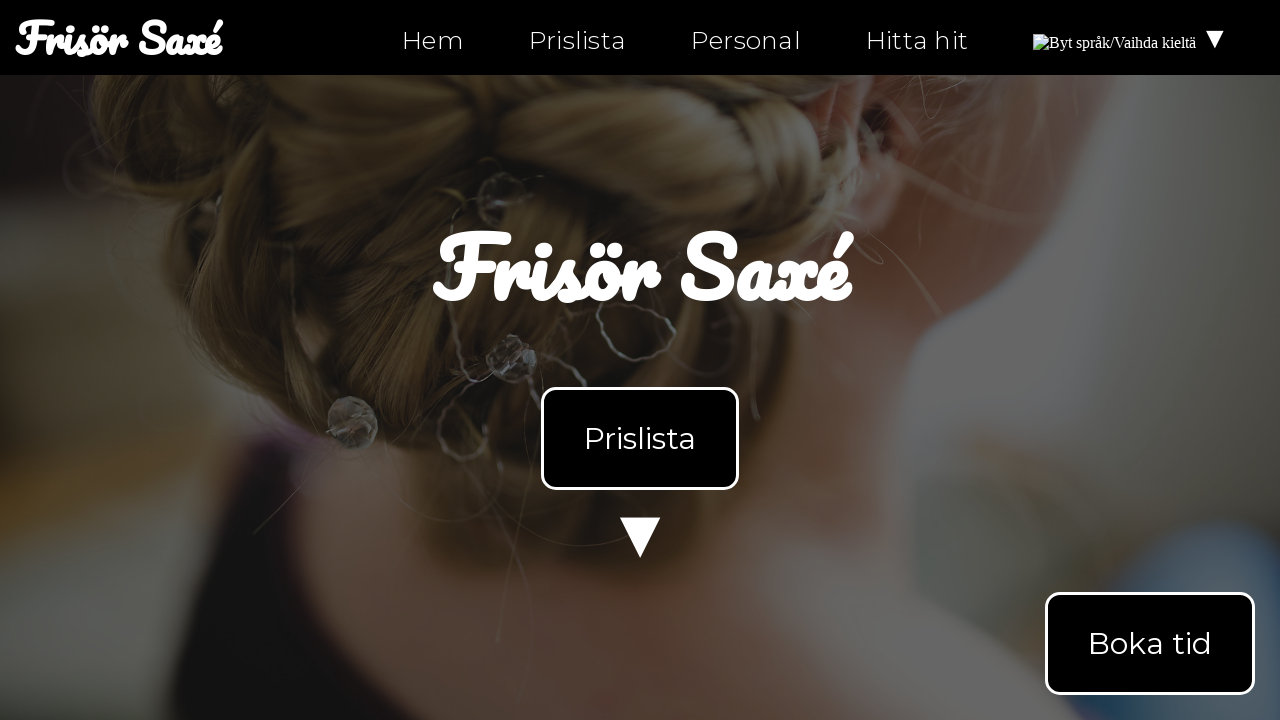

Retrieved href attribute: 'index.html#products'
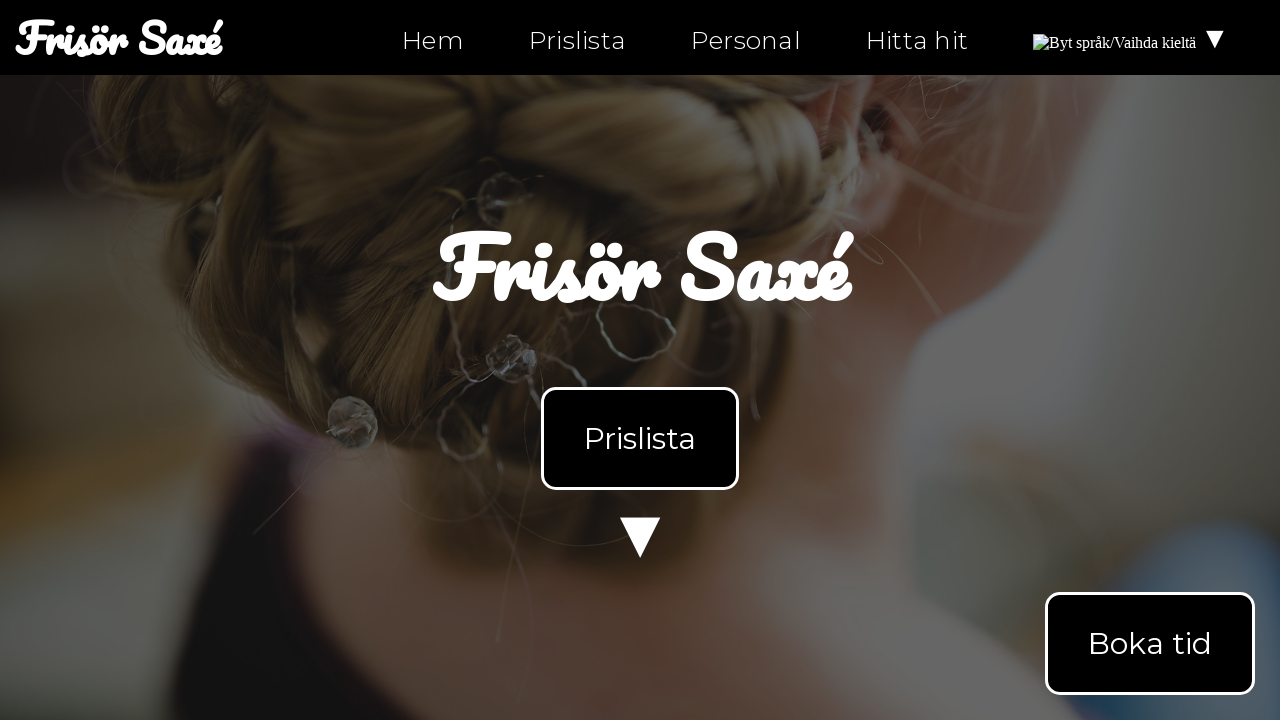

Verified link does not have empty href='#'
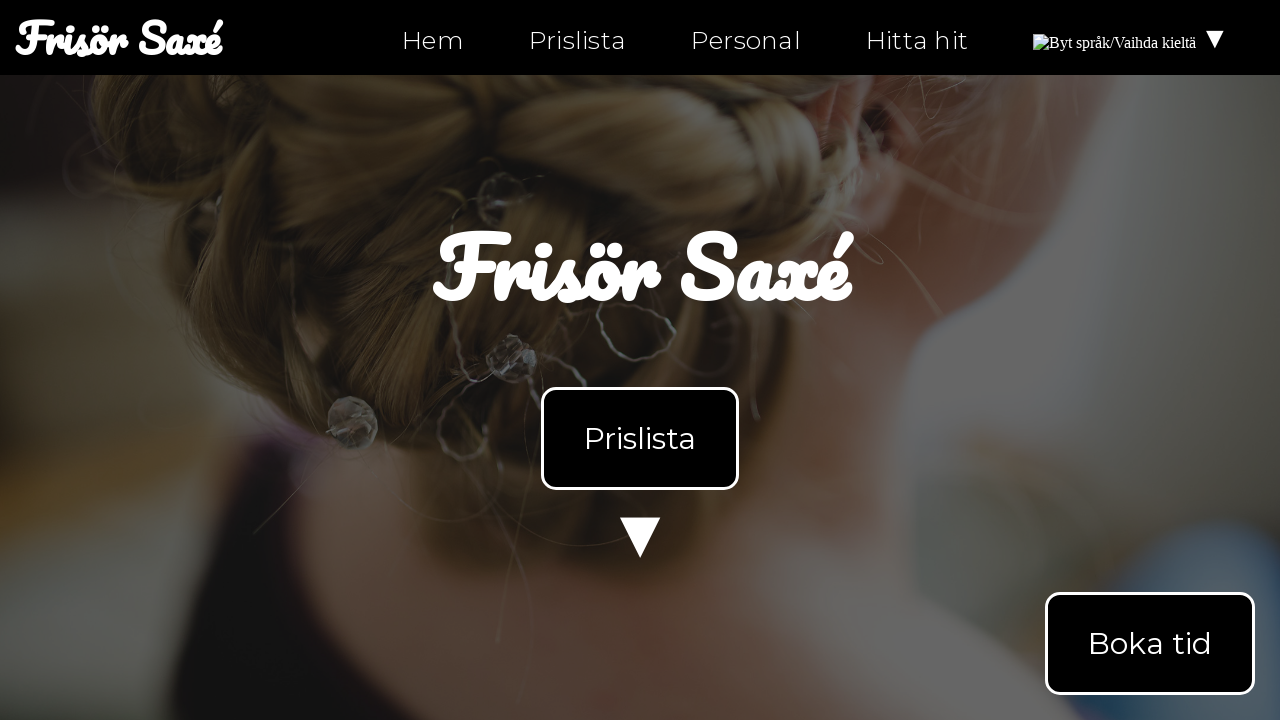

Retrieved href attribute: 'personal.html'
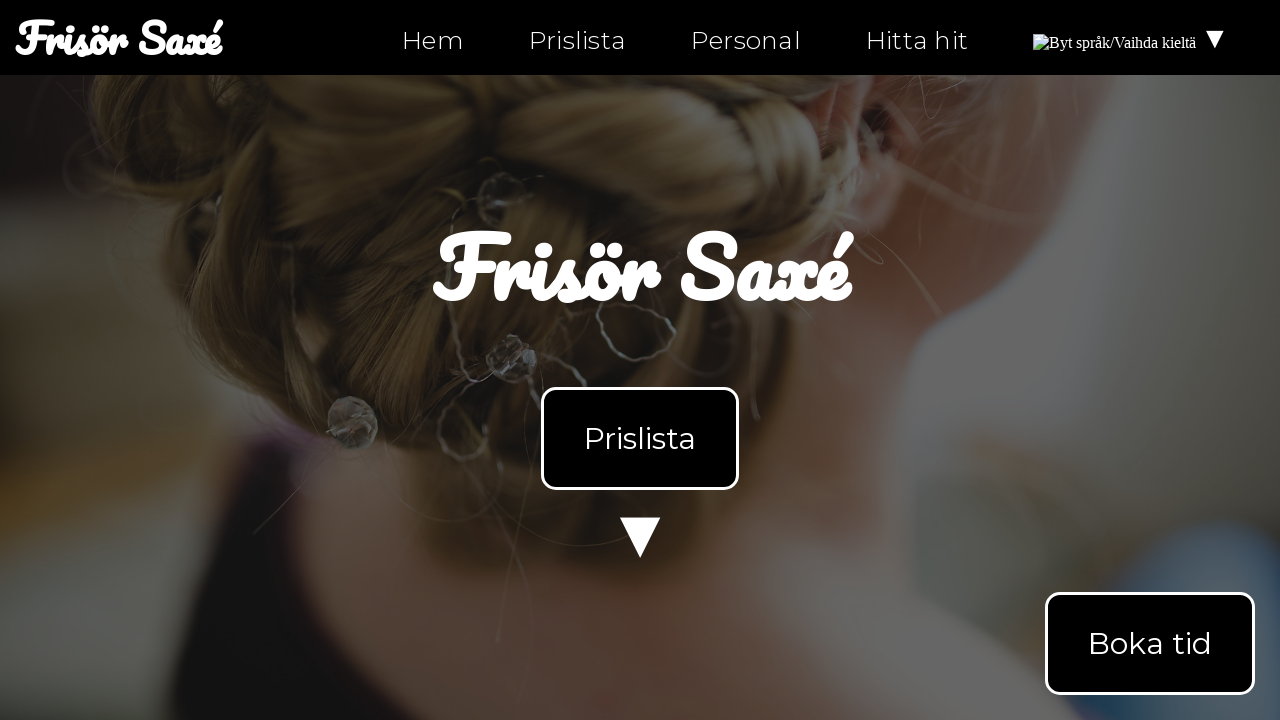

Verified link does not have empty href='#'
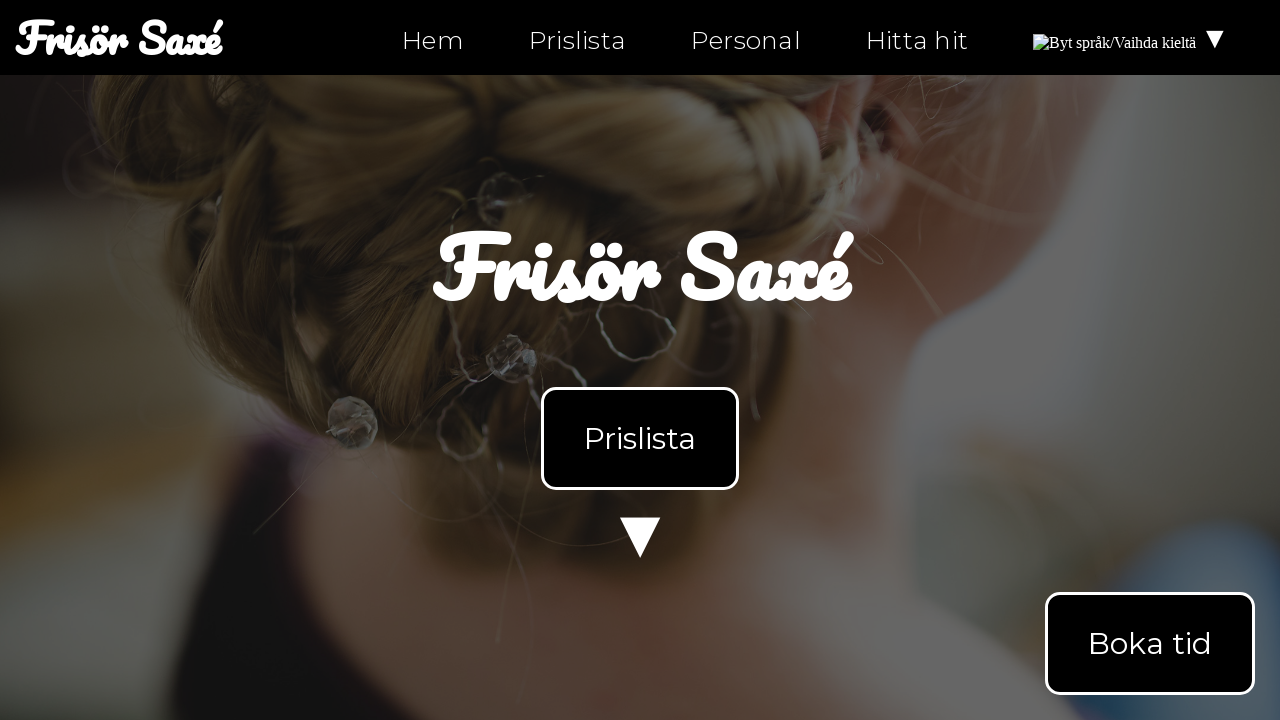

Retrieved href attribute: 'hitta-hit.html'
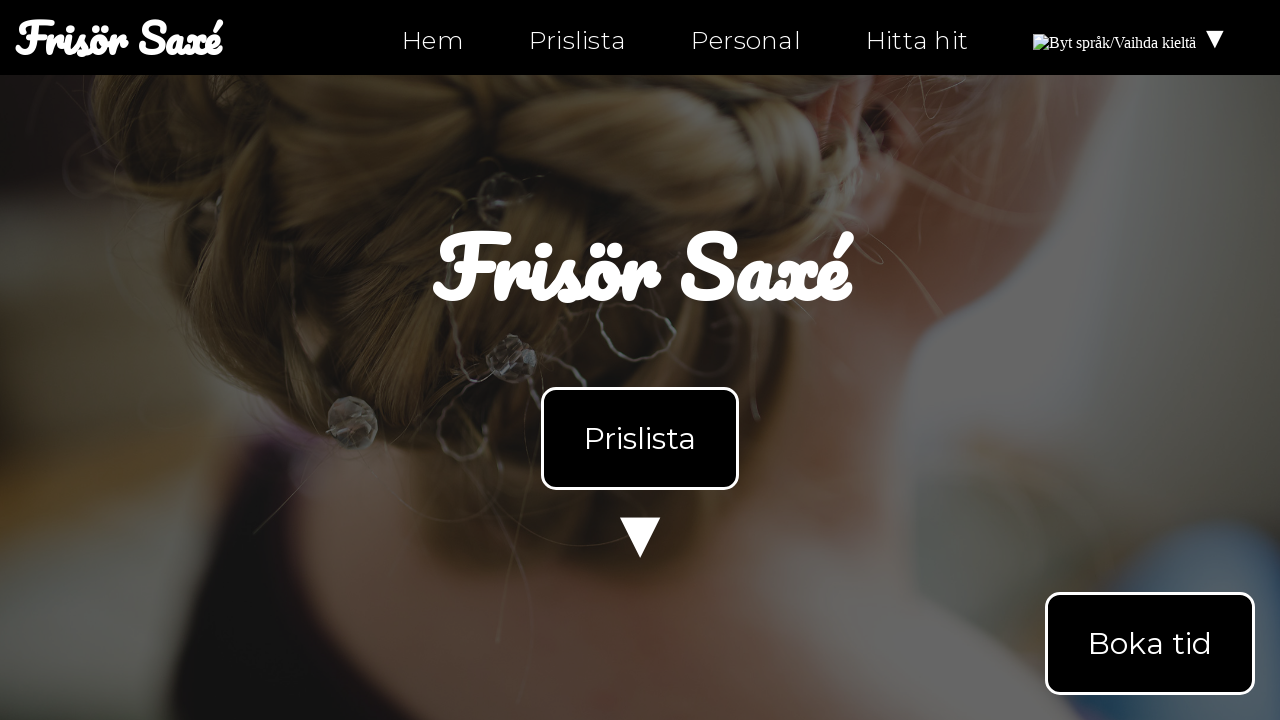

Verified link does not have empty href='#'
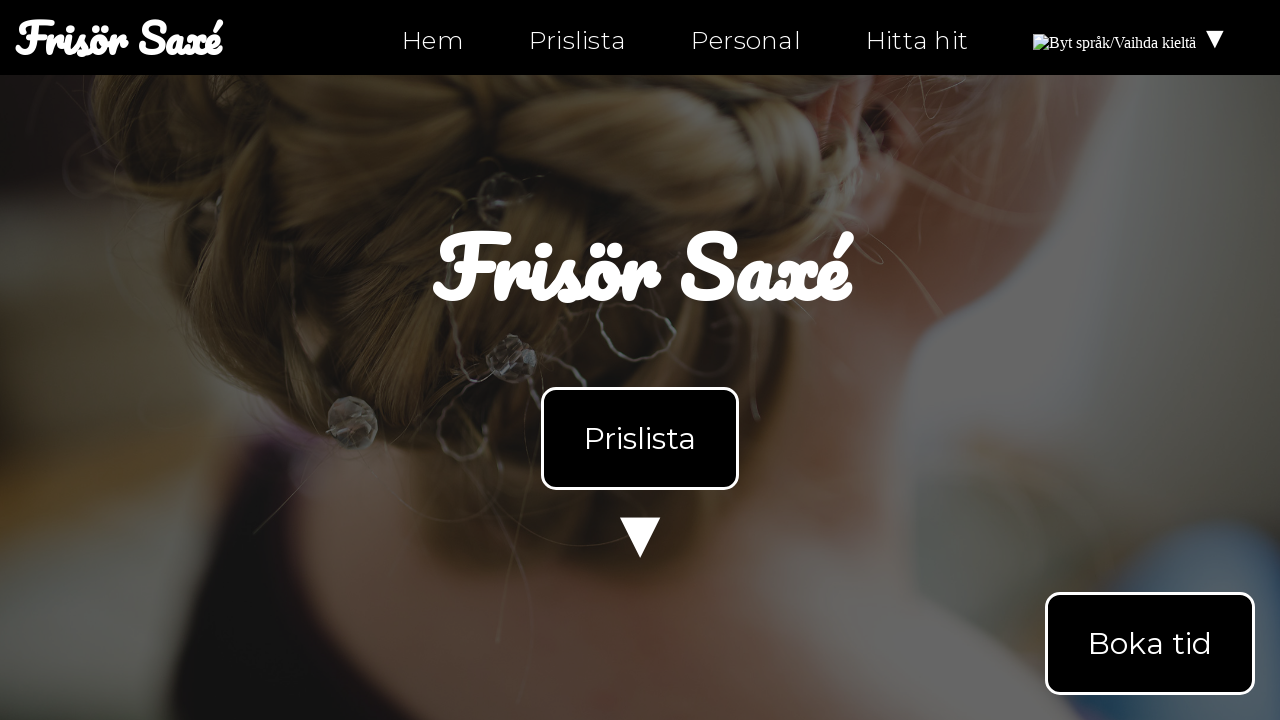

Retrieved href attribute: 'index.html'
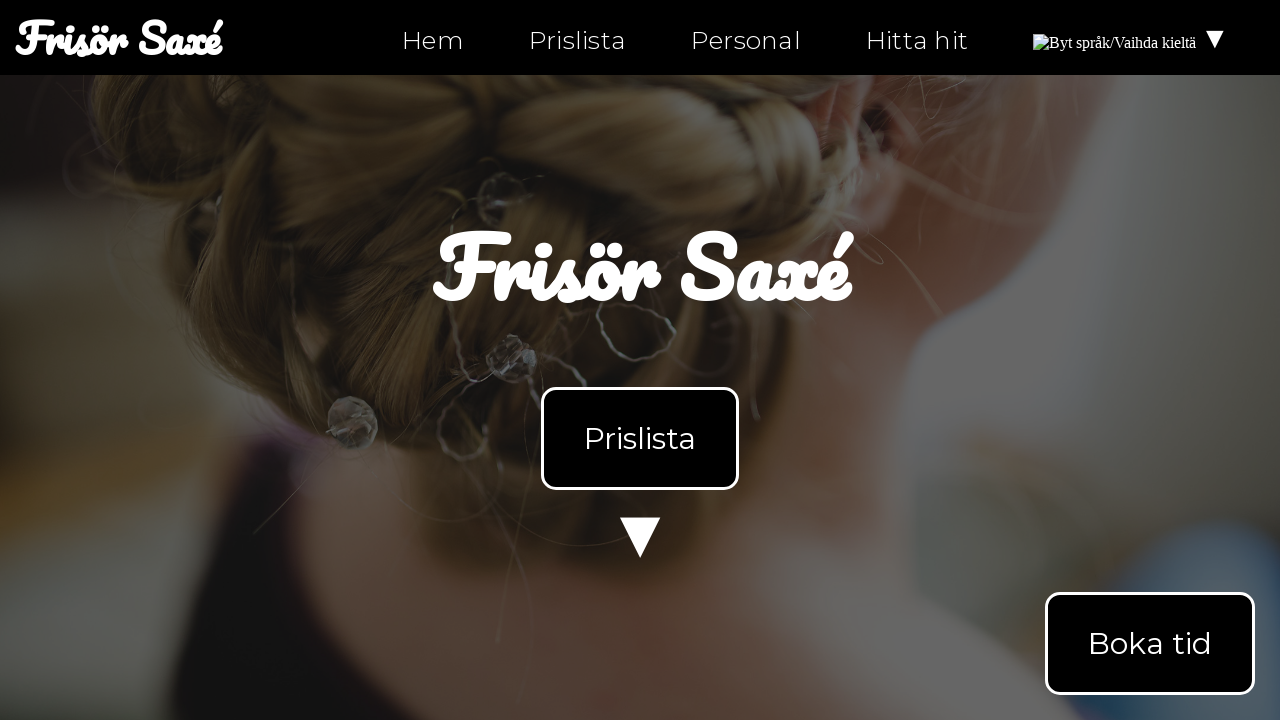

Verified link does not have empty href='#'
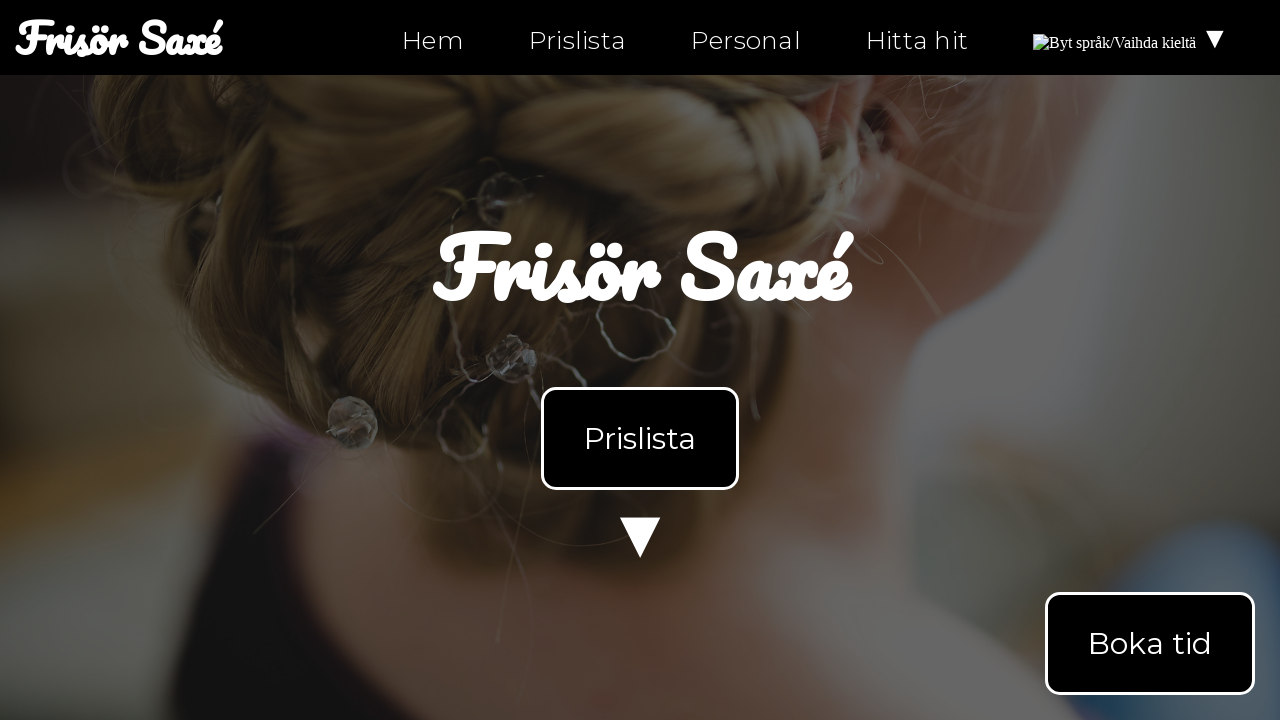

Retrieved href attribute: 'index-fi.html'
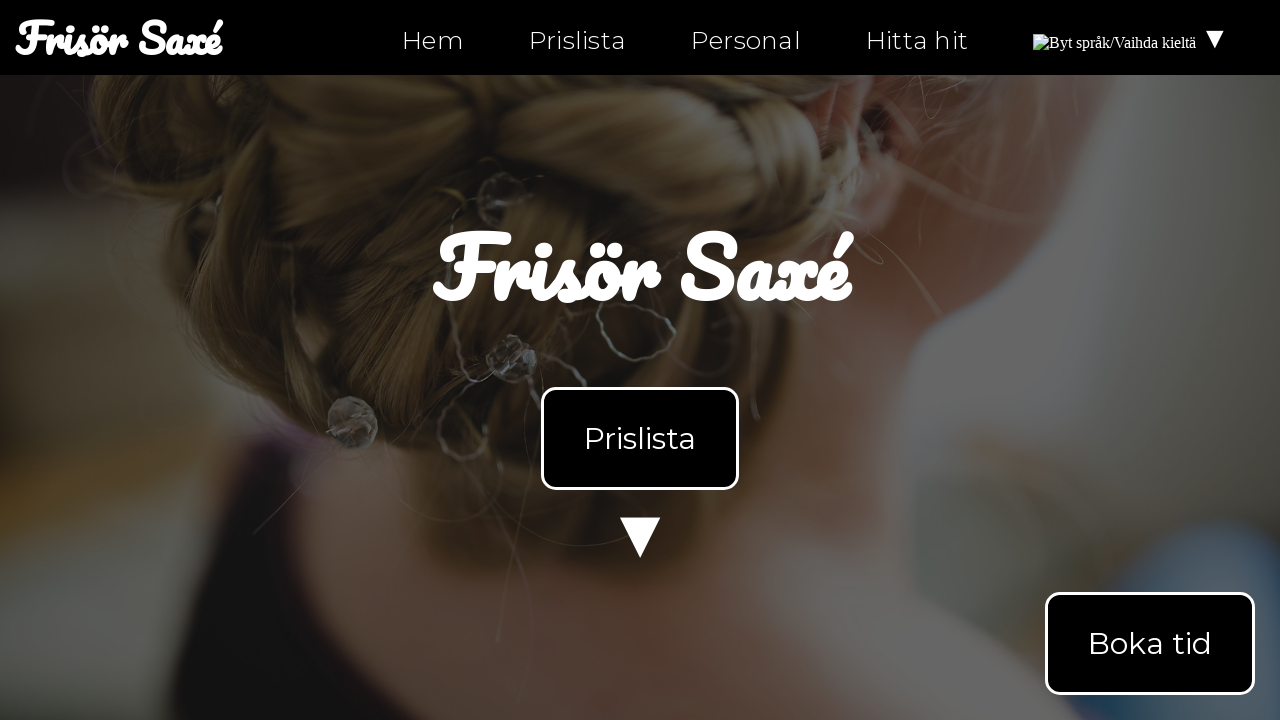

Verified link does not have empty href='#'
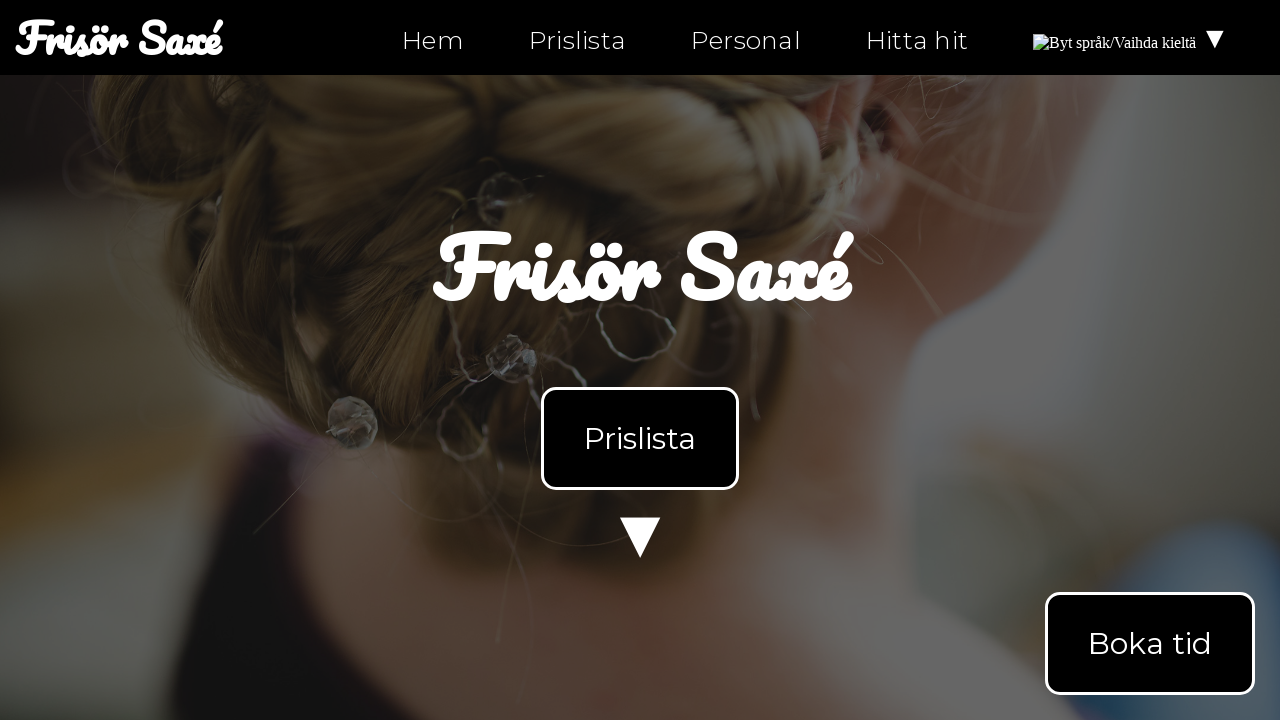

Retrieved href attribute: '#products'
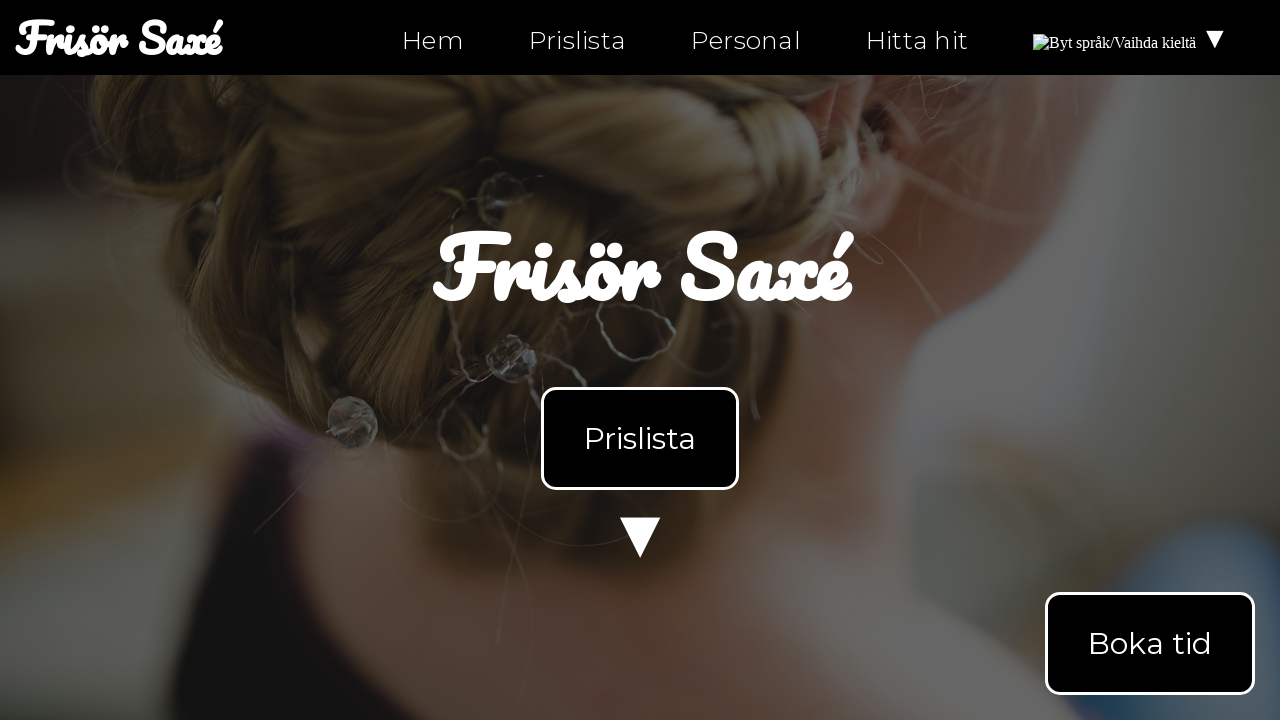

Verified link does not have empty href='#'
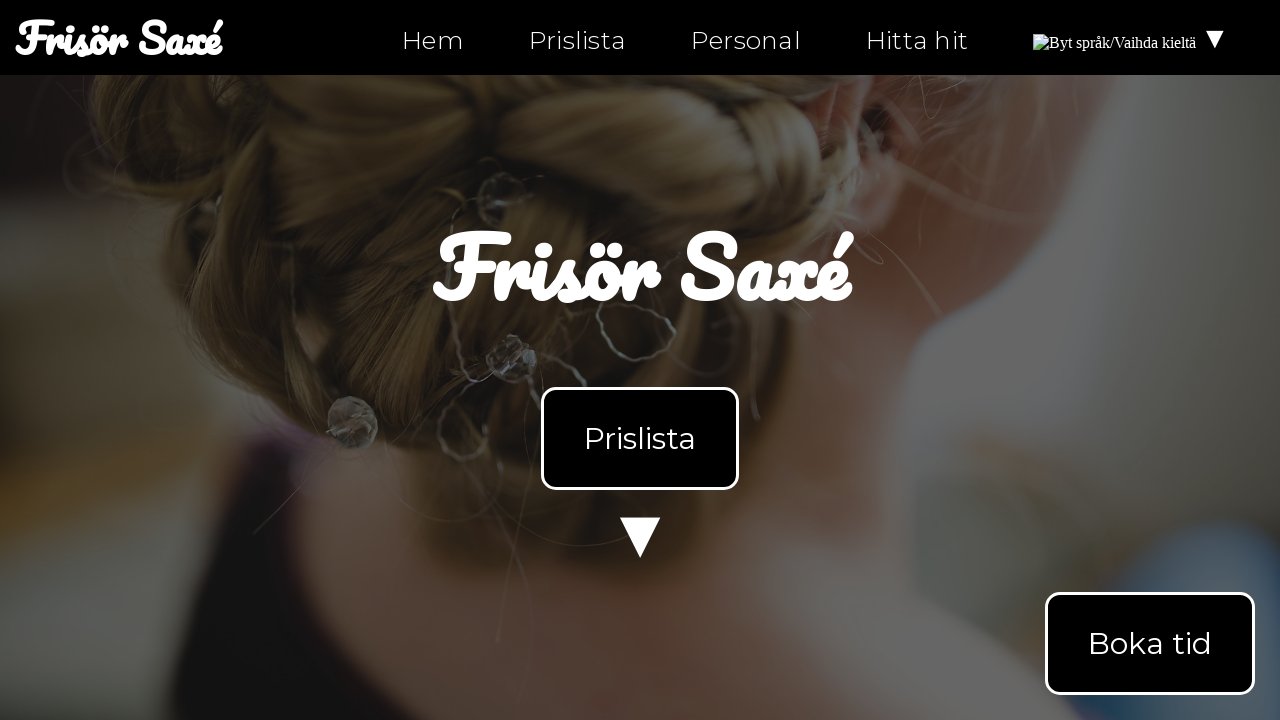

Retrieved href attribute: '#products'
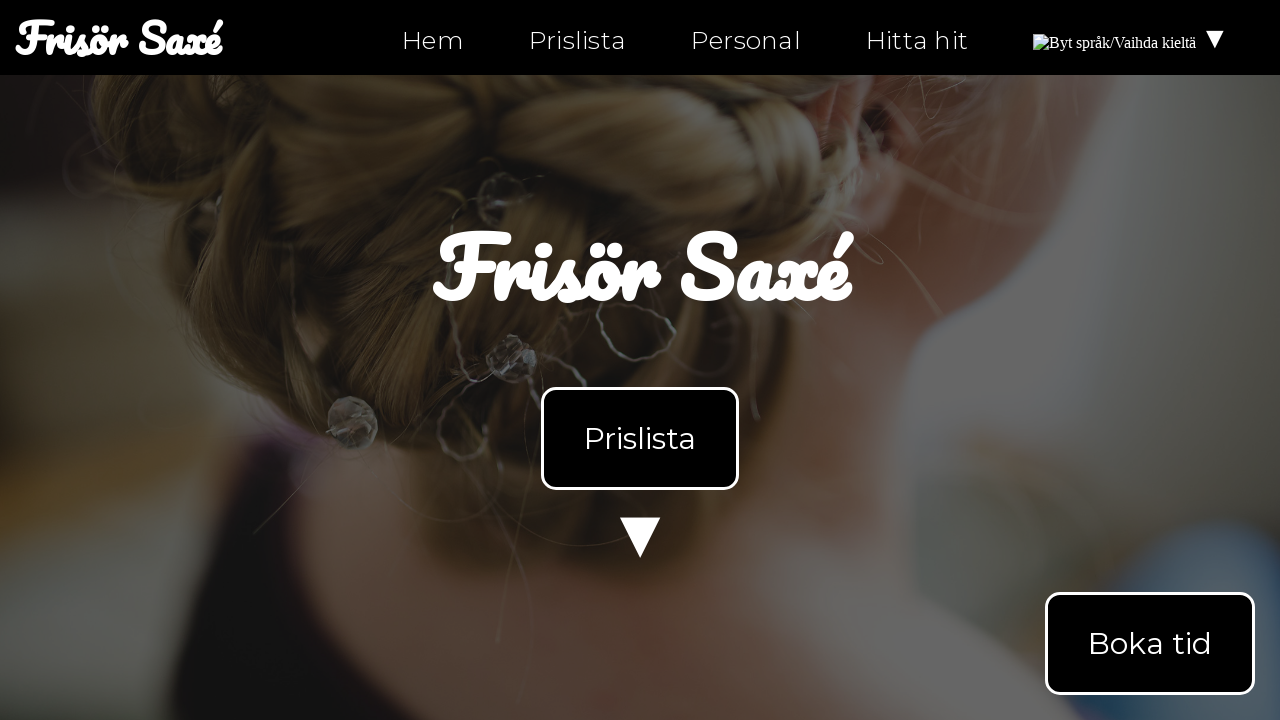

Verified link does not have empty href='#'
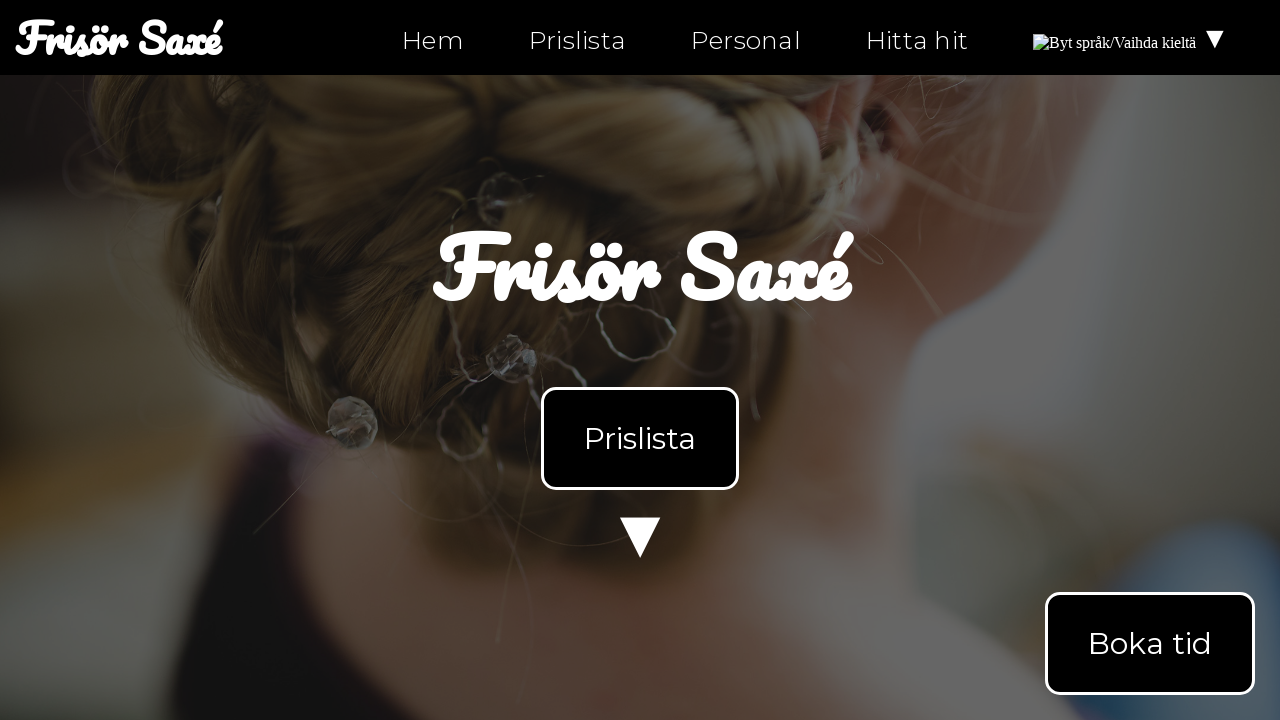

Retrieved href attribute: 'mailto:info@ntig-uppsala.github.io?Subject=Boka%20tid'
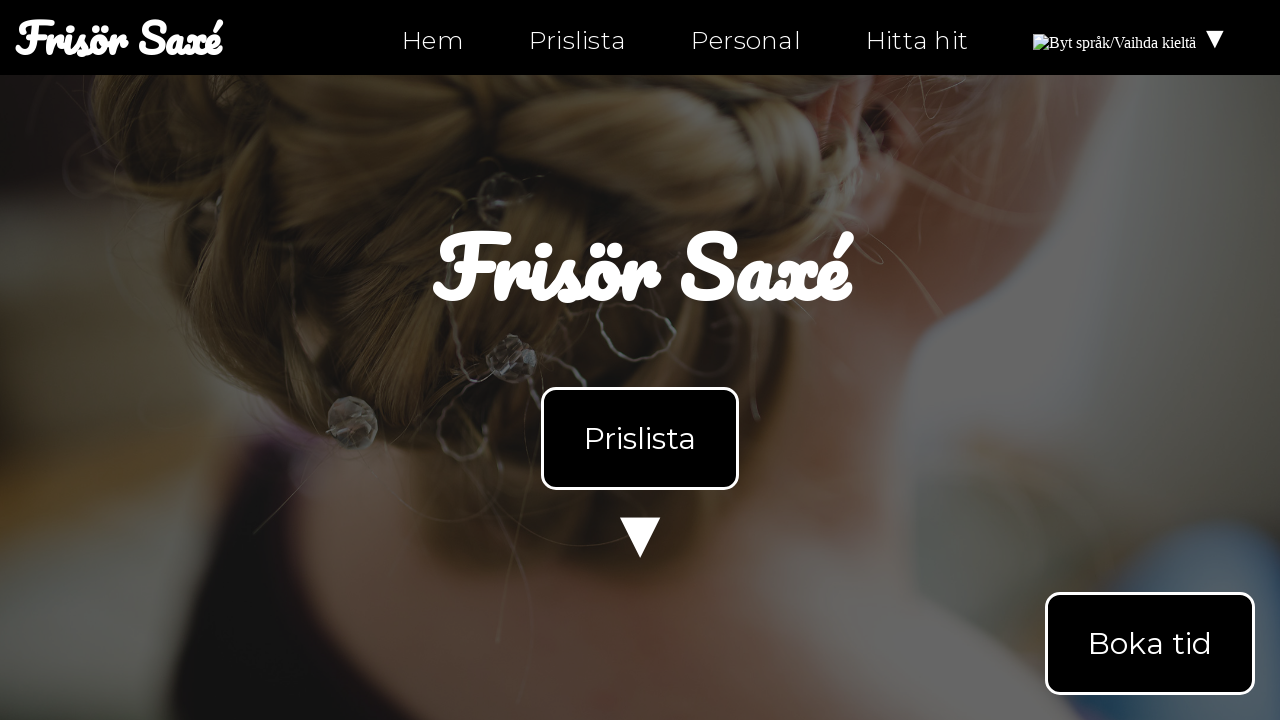

Verified link does not have empty href='#'
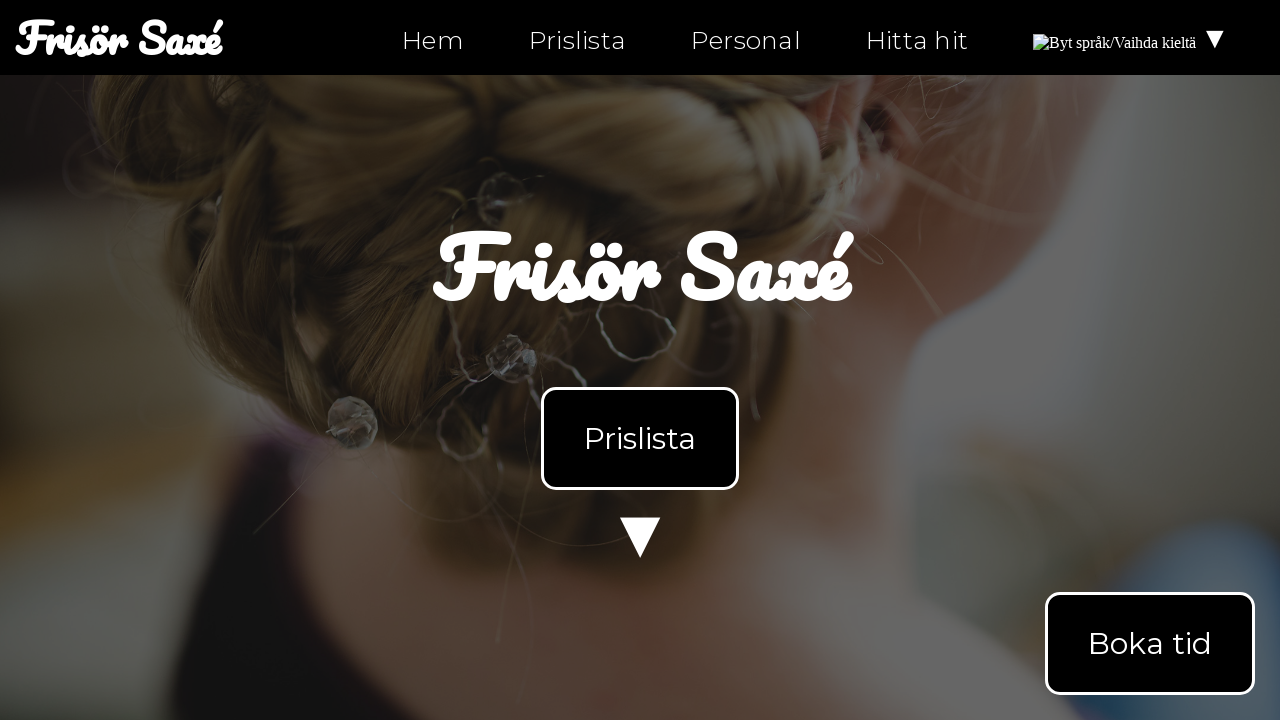

Retrieved href attribute: 'https://facebook.com/ntiuppsala'
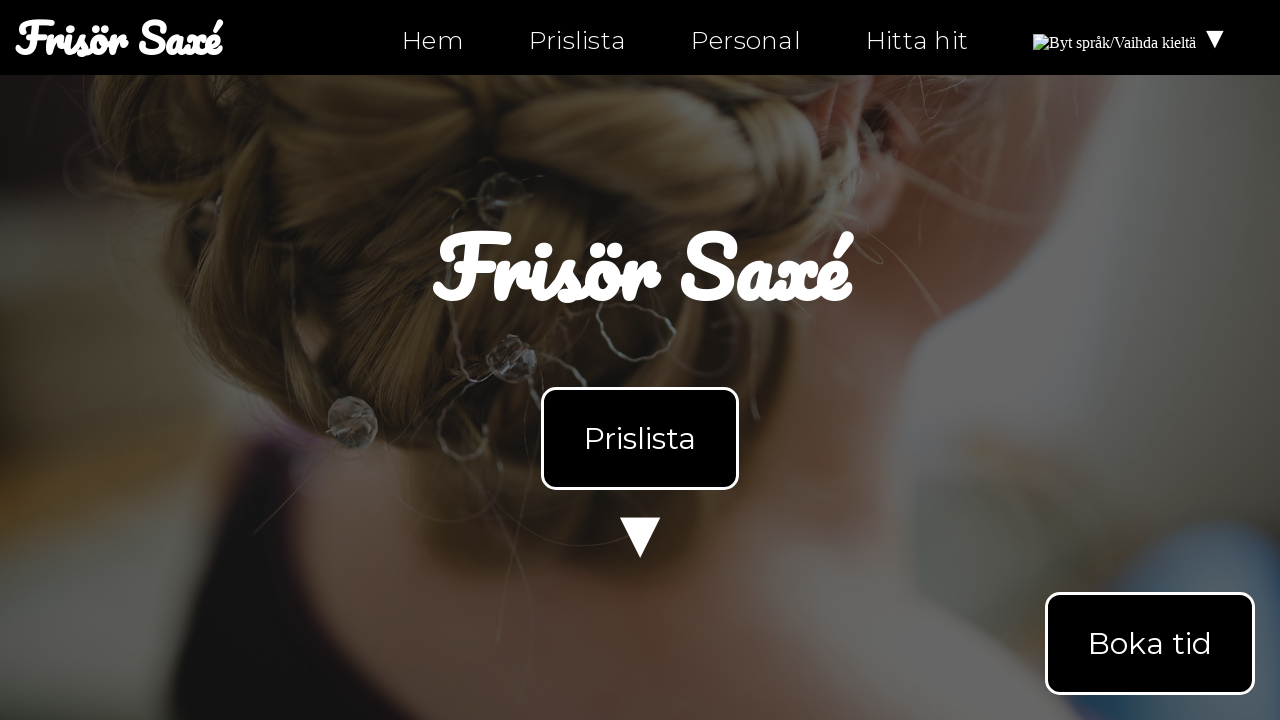

Verified link does not have empty href='#'
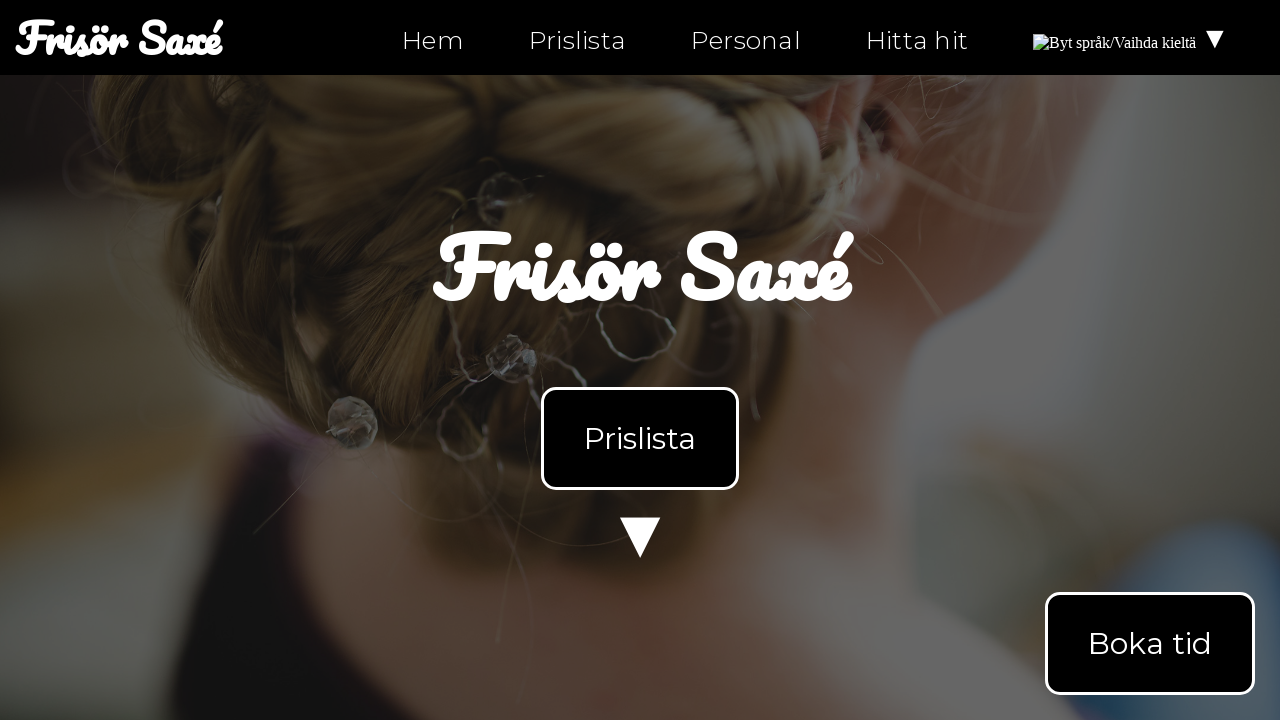

Retrieved href attribute: 'https://instagram.com/ntiuppsala'
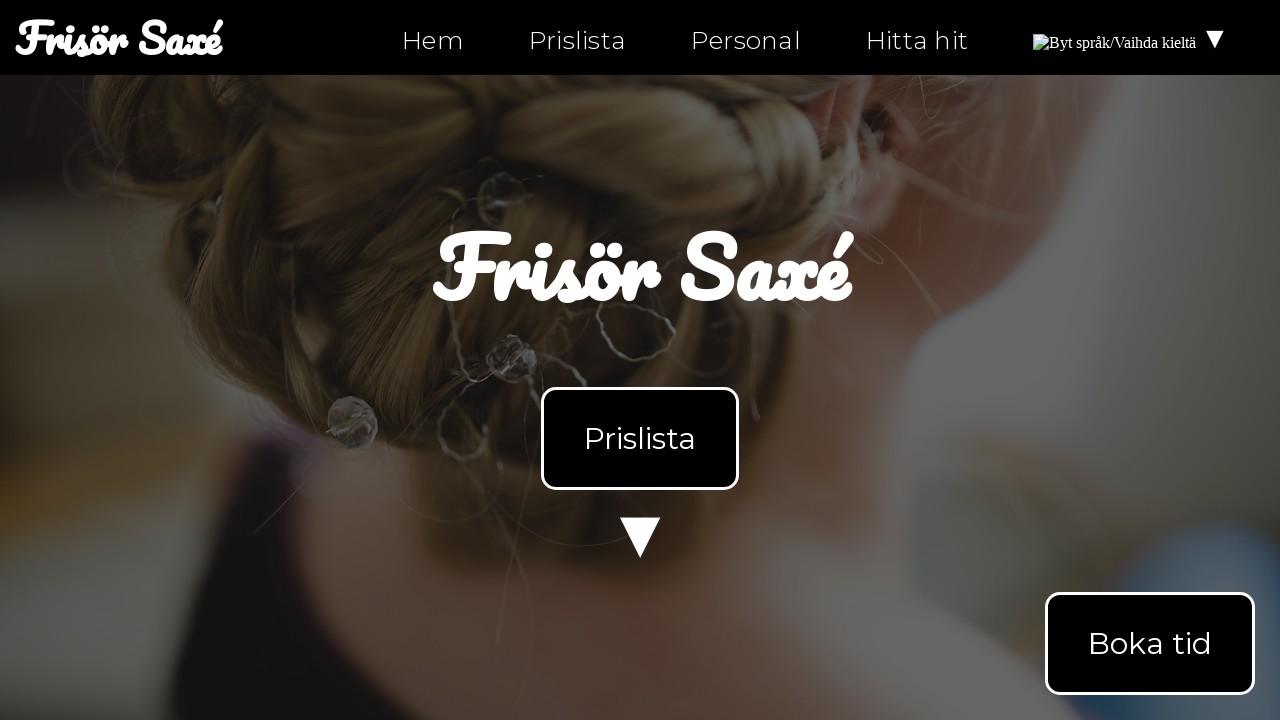

Verified link does not have empty href='#'
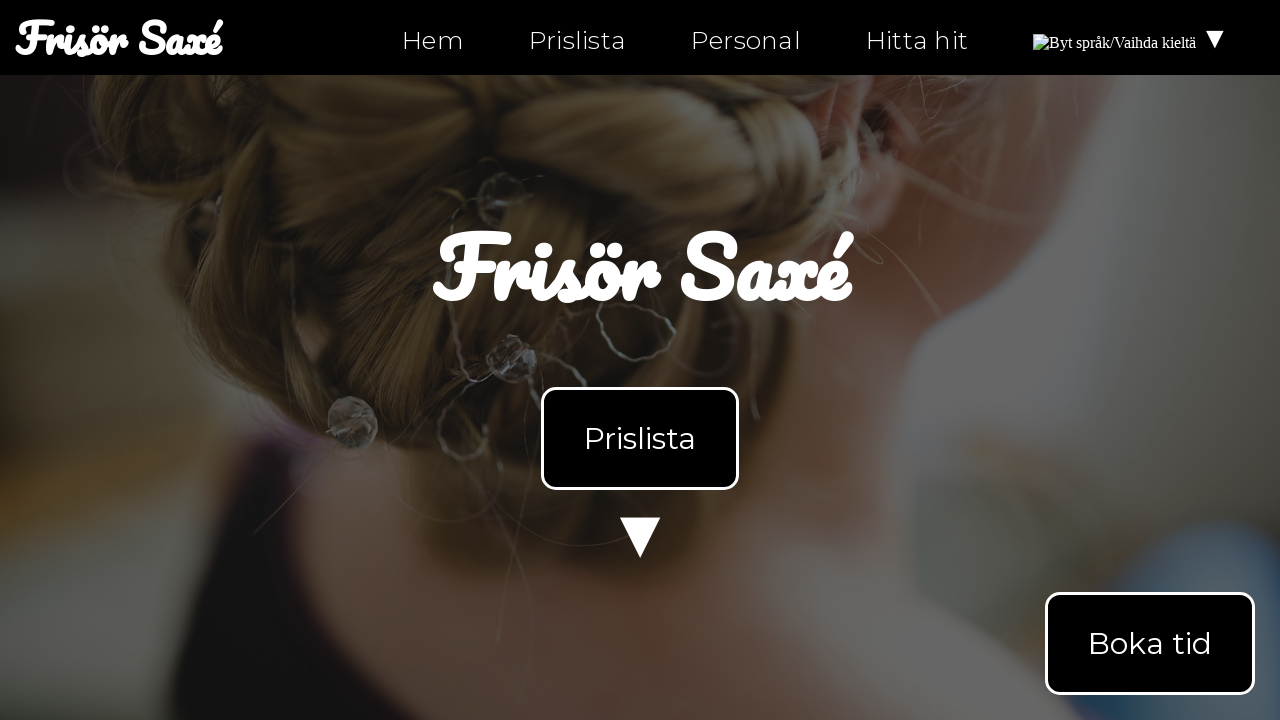

Retrieved href attribute: 'https://twitter.com/ntiuppsala'
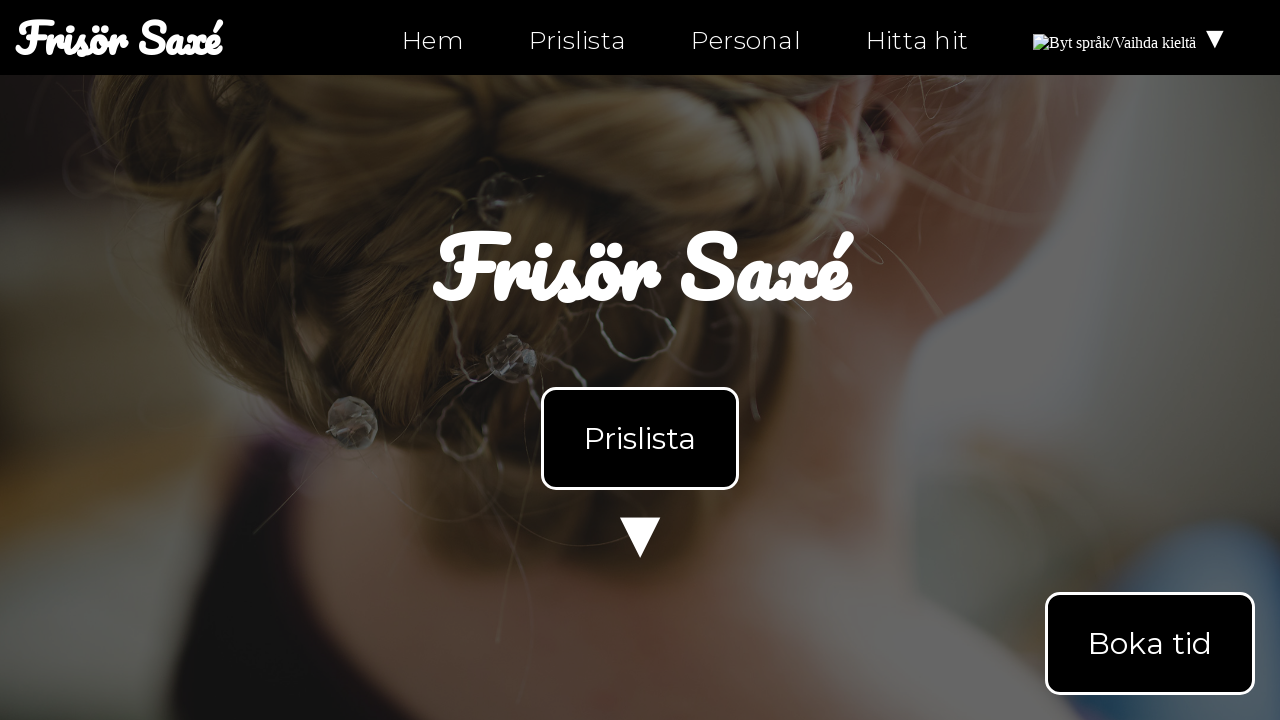

Verified link does not have empty href='#'
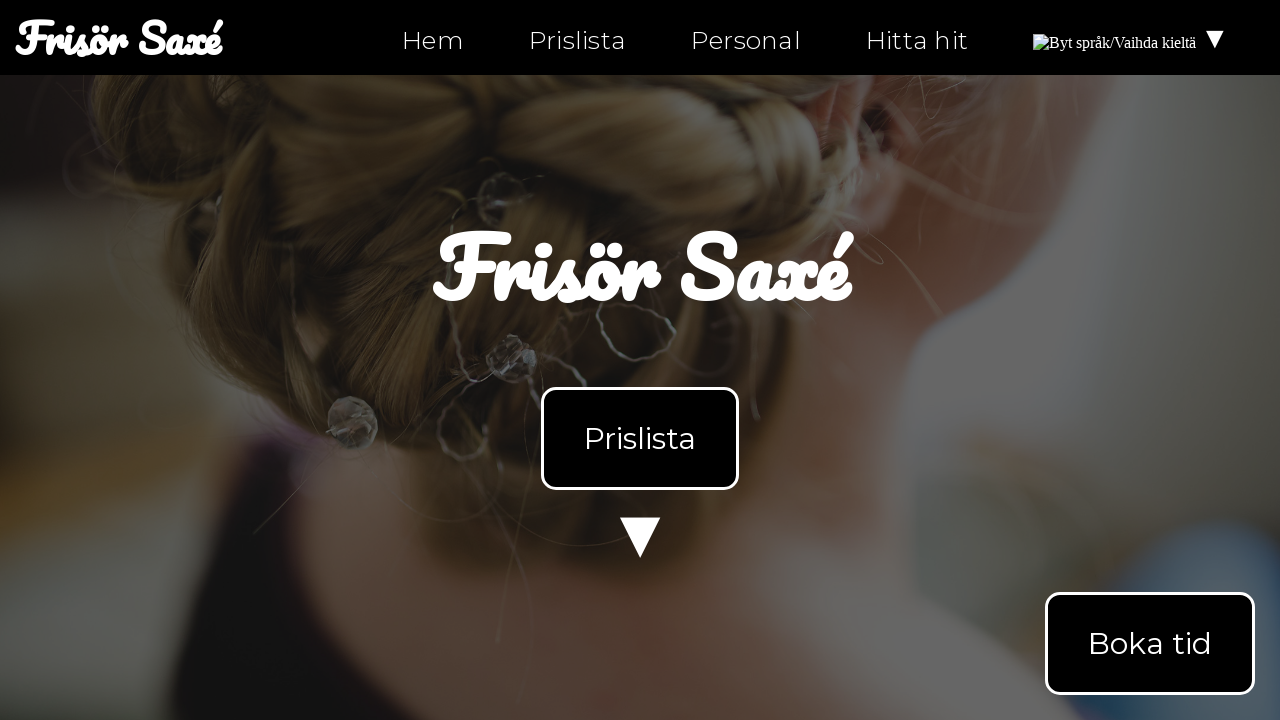

Retrieved href attribute: 'tel:0630-555-555'
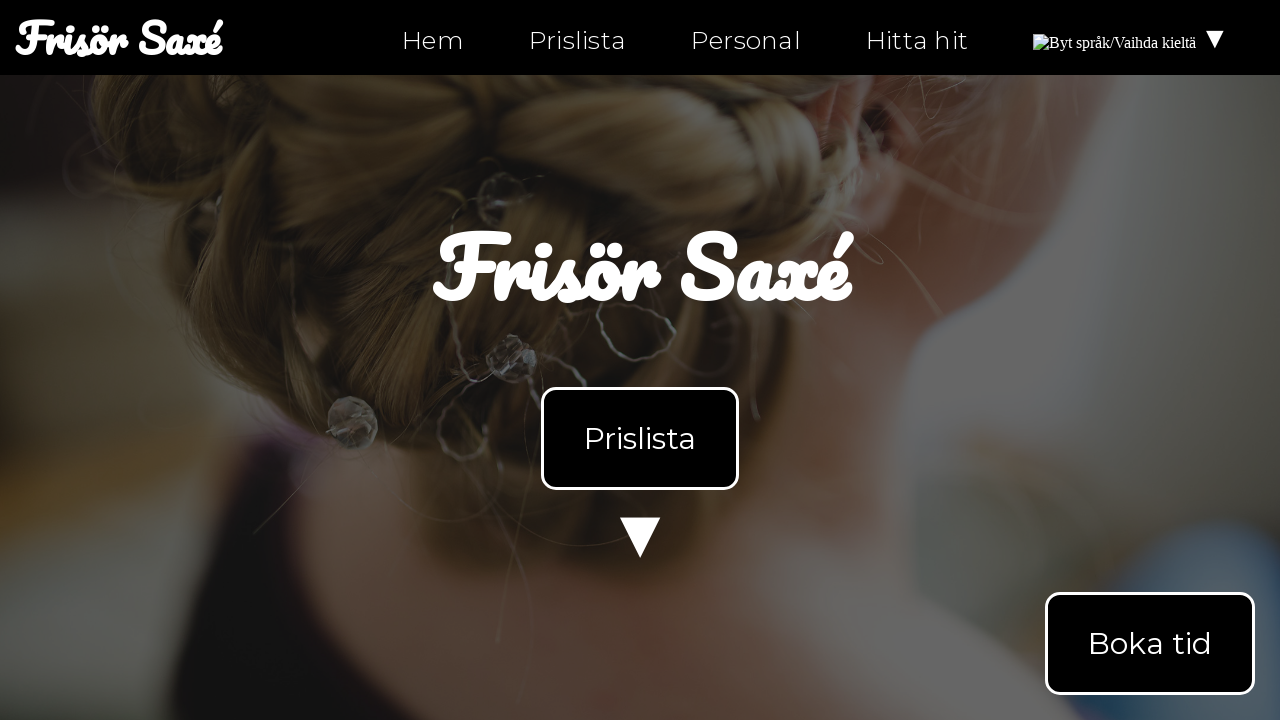

Verified link does not have empty href='#'
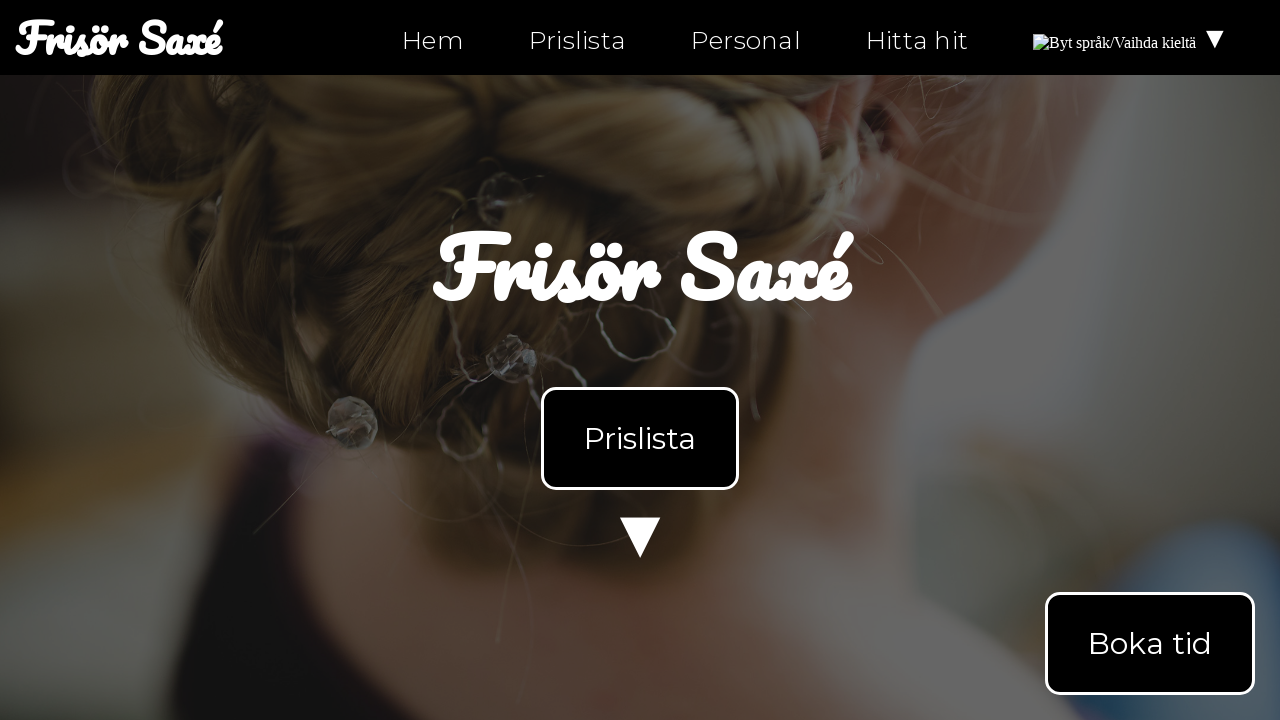

Retrieved href attribute: 'mailto:info@ntig-uppsala.github.io'
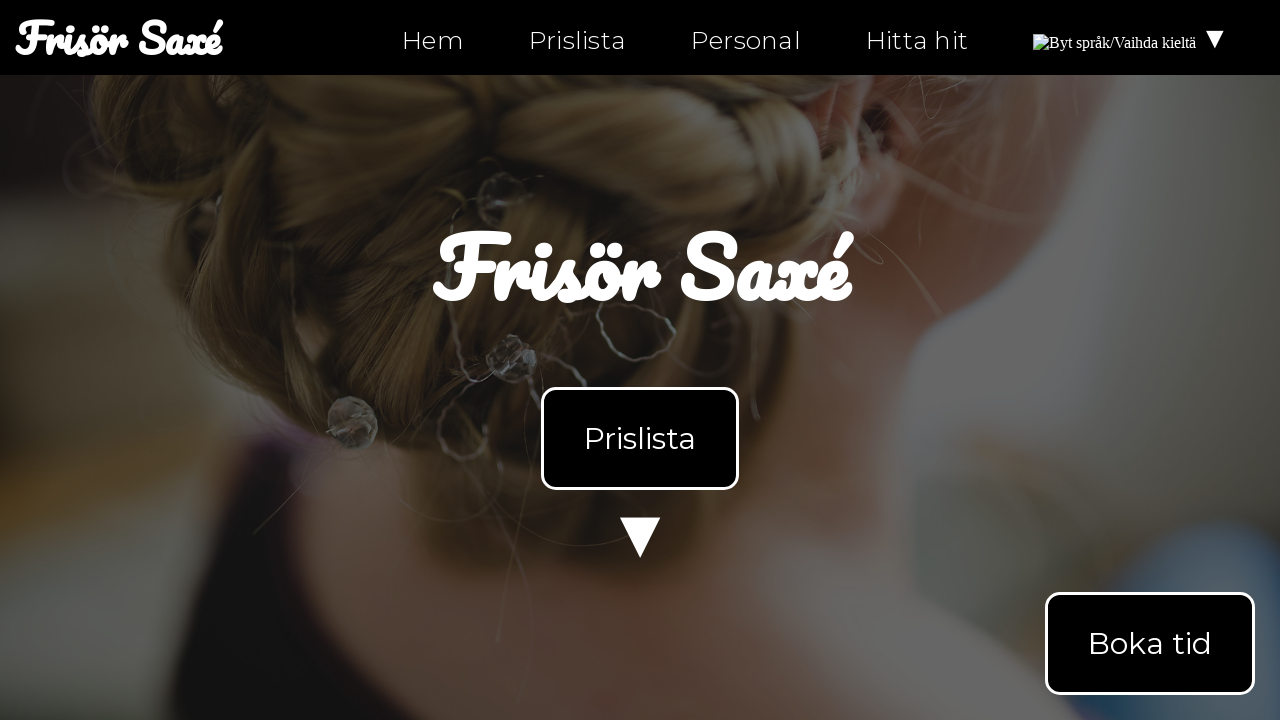

Verified link does not have empty href='#'
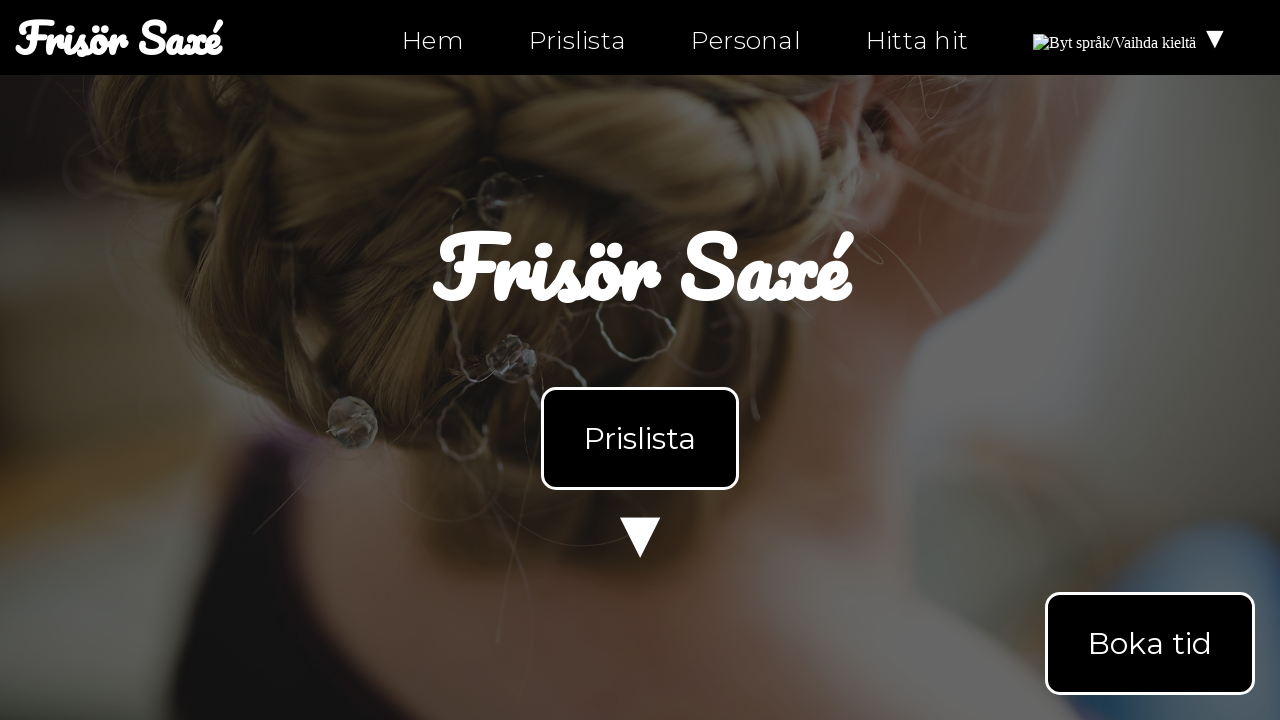

Retrieved href attribute: 'hitta-hit.html'
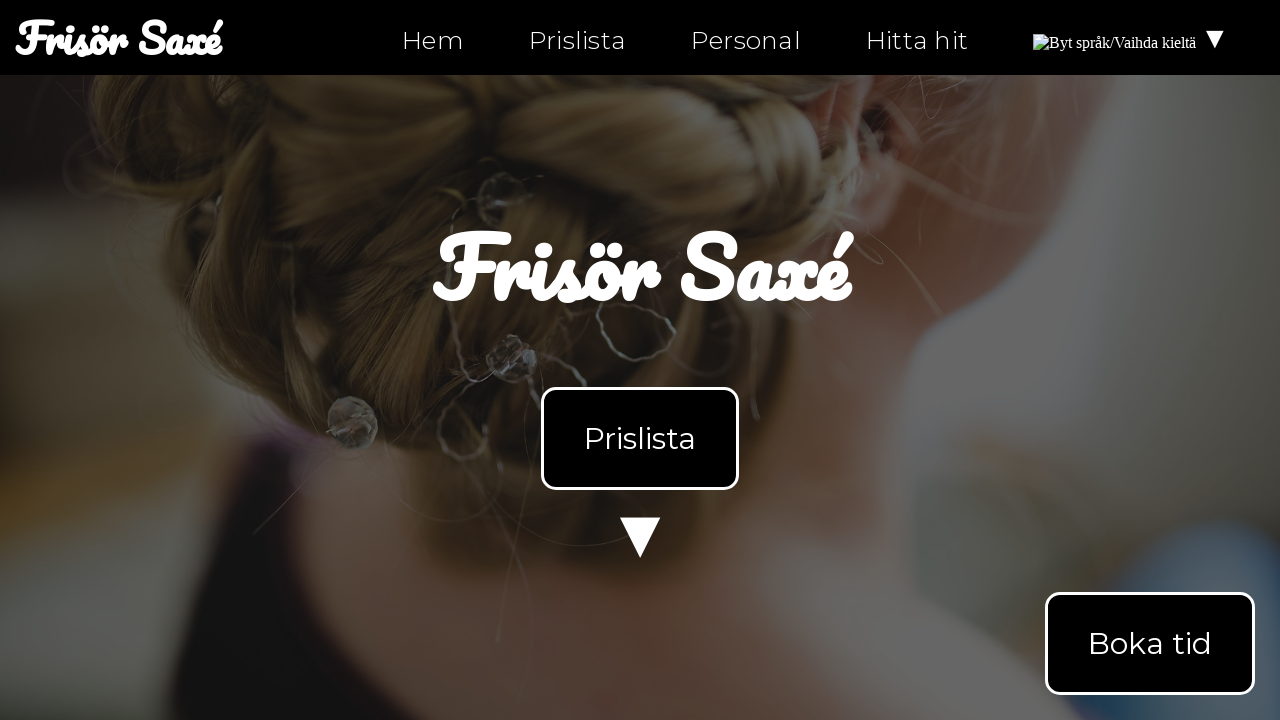

Verified link does not have empty href='#'
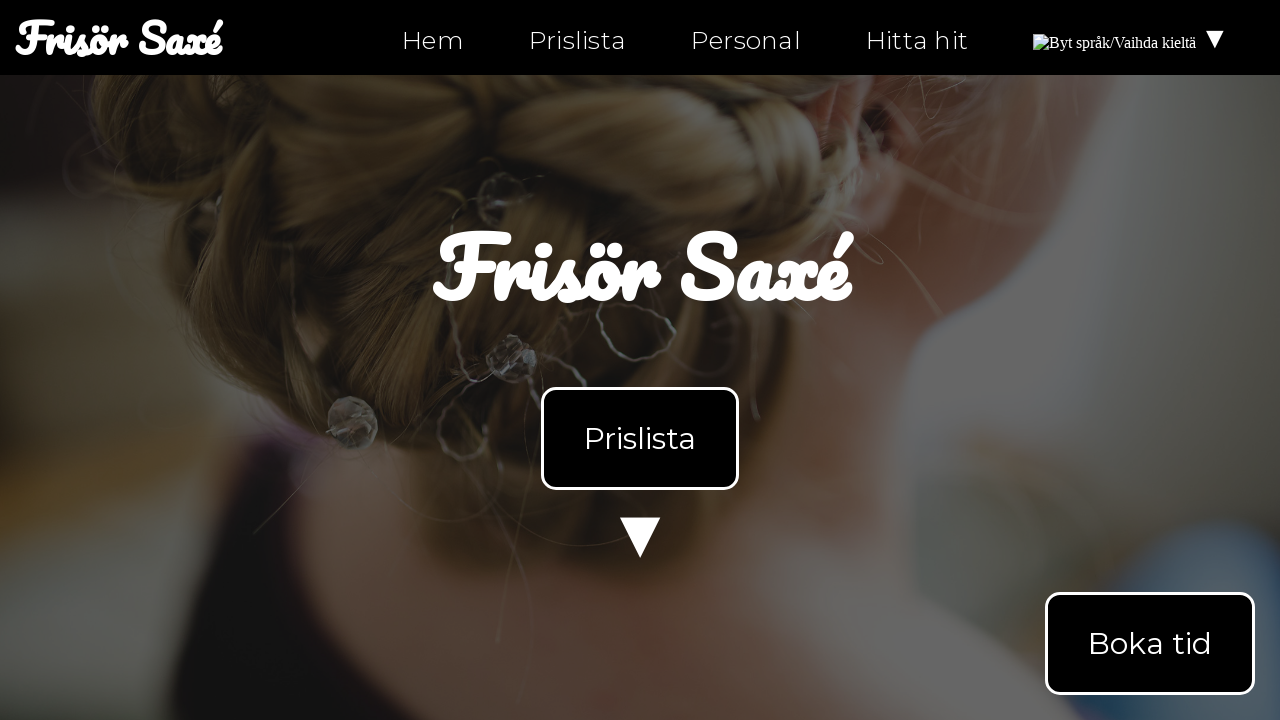

Navigated to personal.html
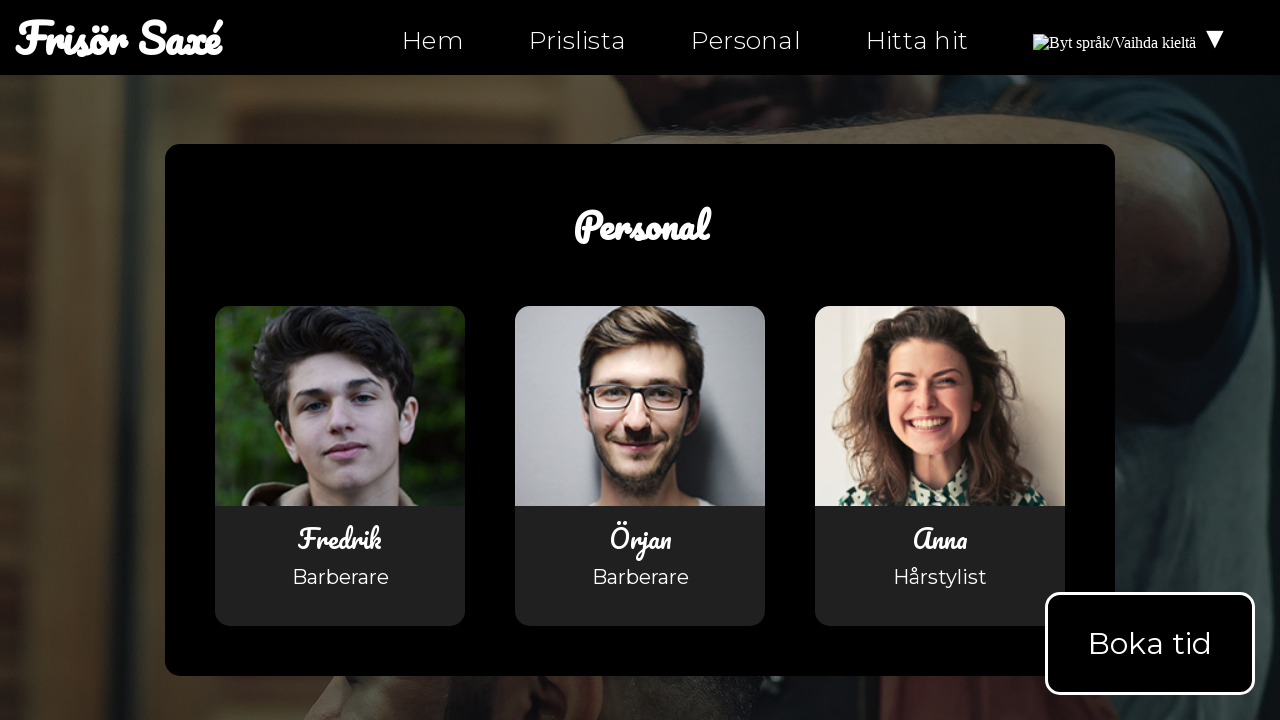

Waited for links to load on personal.html
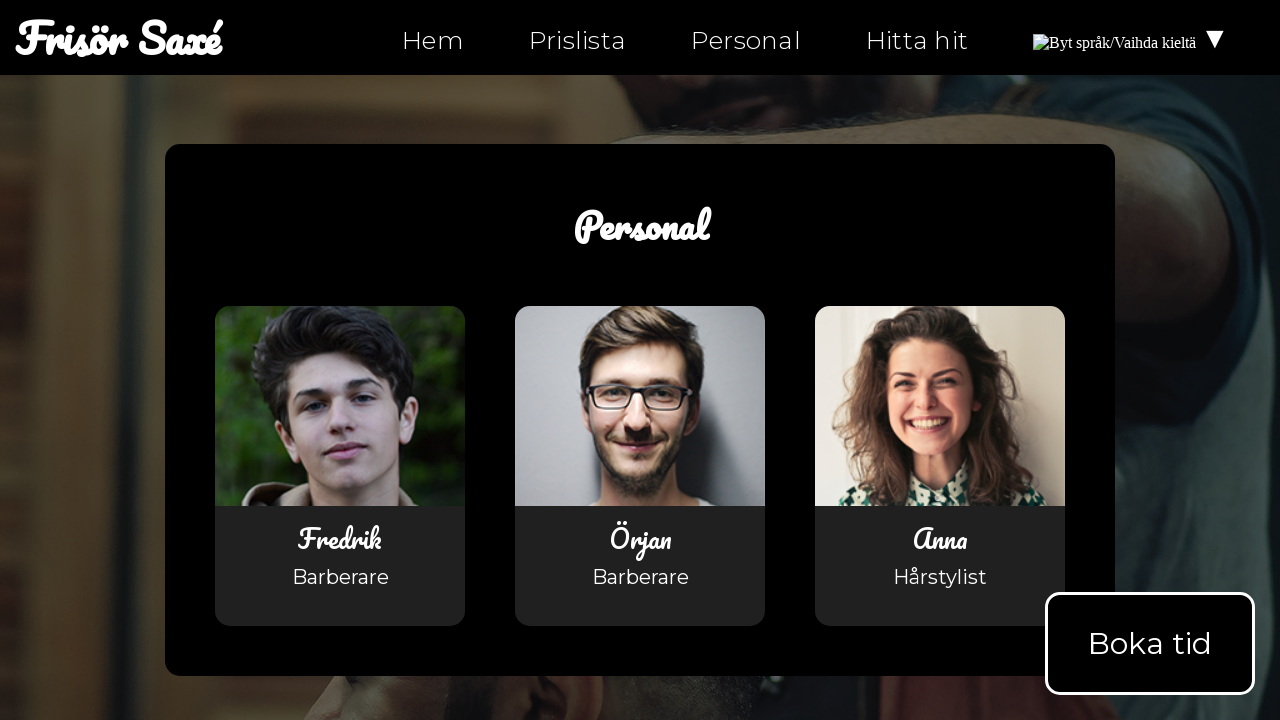

Retrieved all links from personal.html
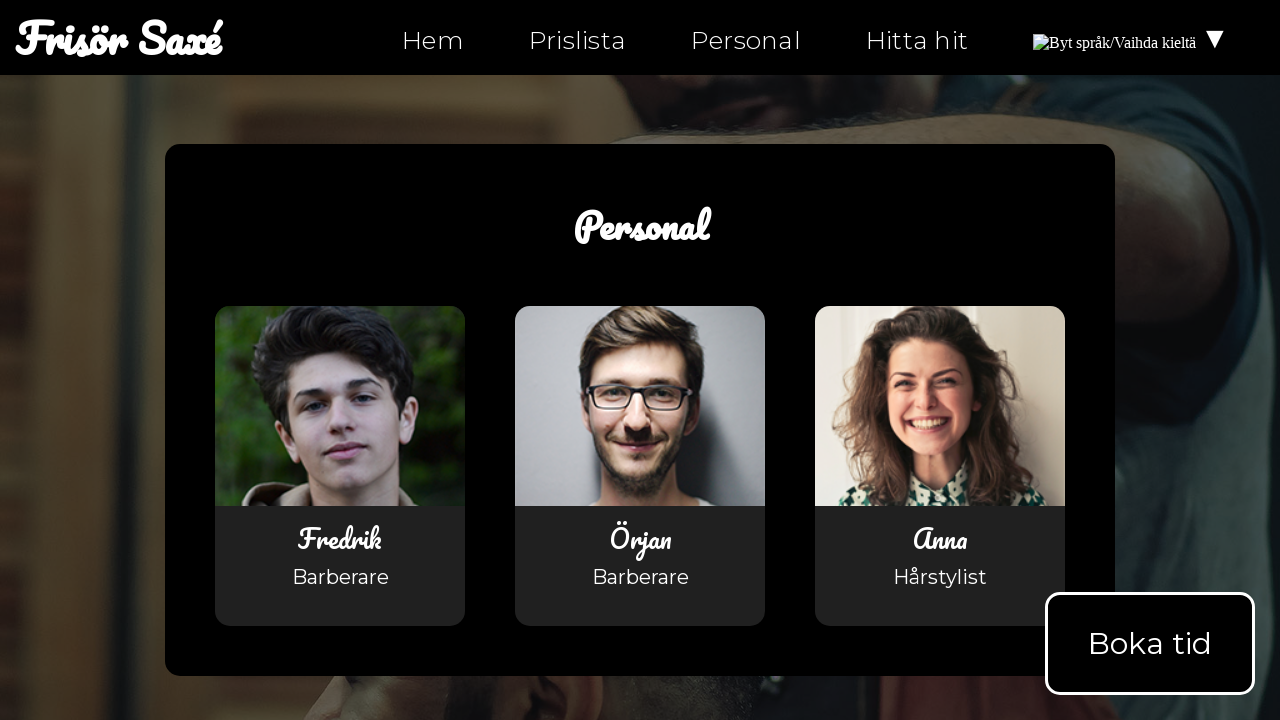

Retrieved href attribute: 'index.html'
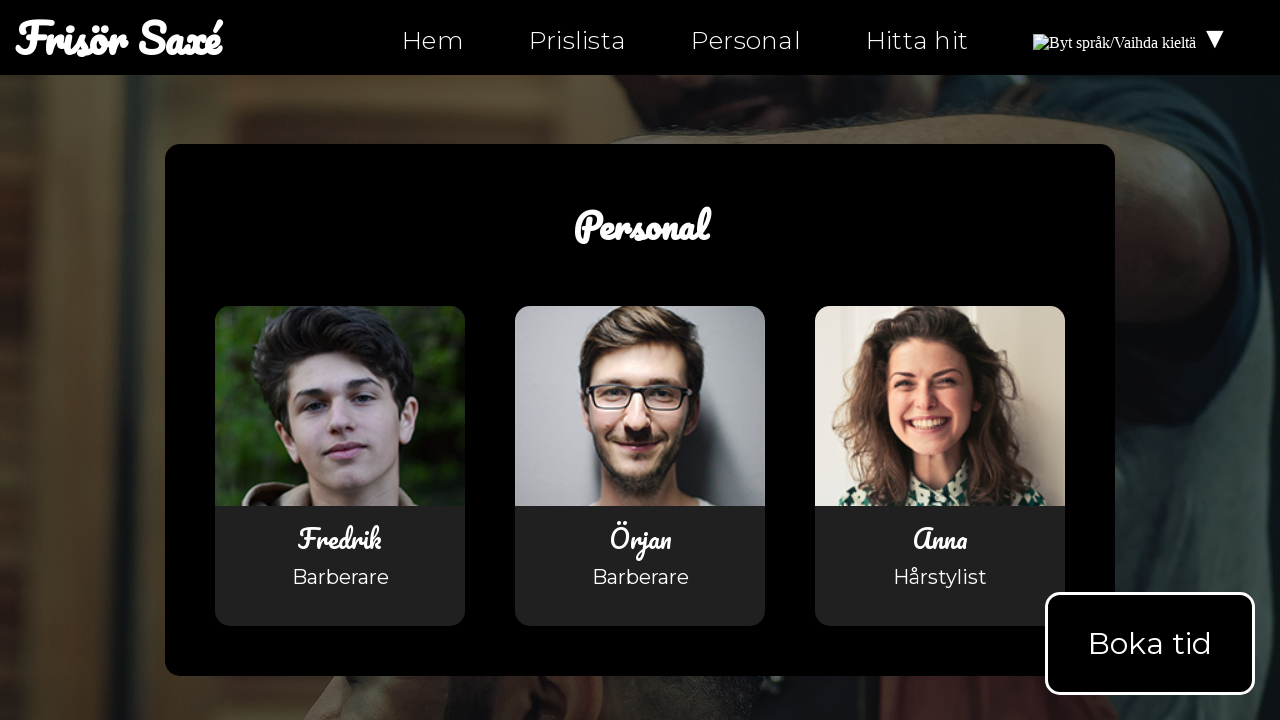

Verified link does not have empty href='#'
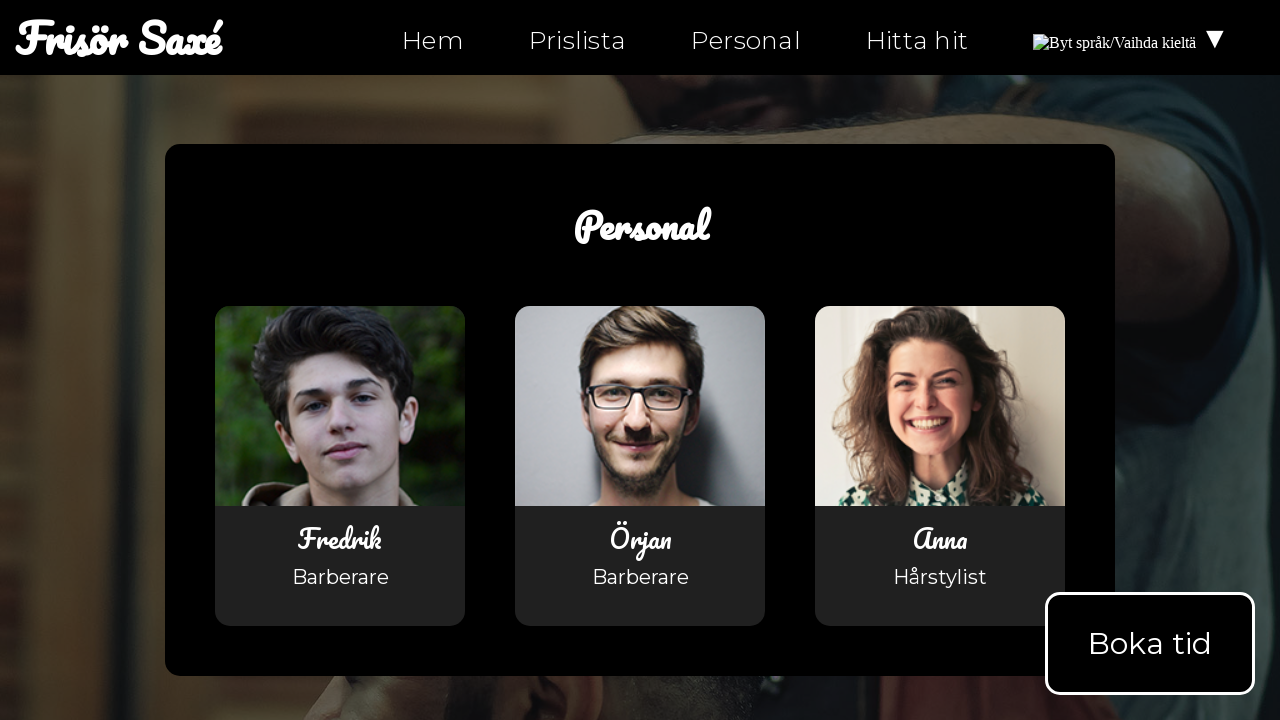

Retrieved href attribute: 'index.html'
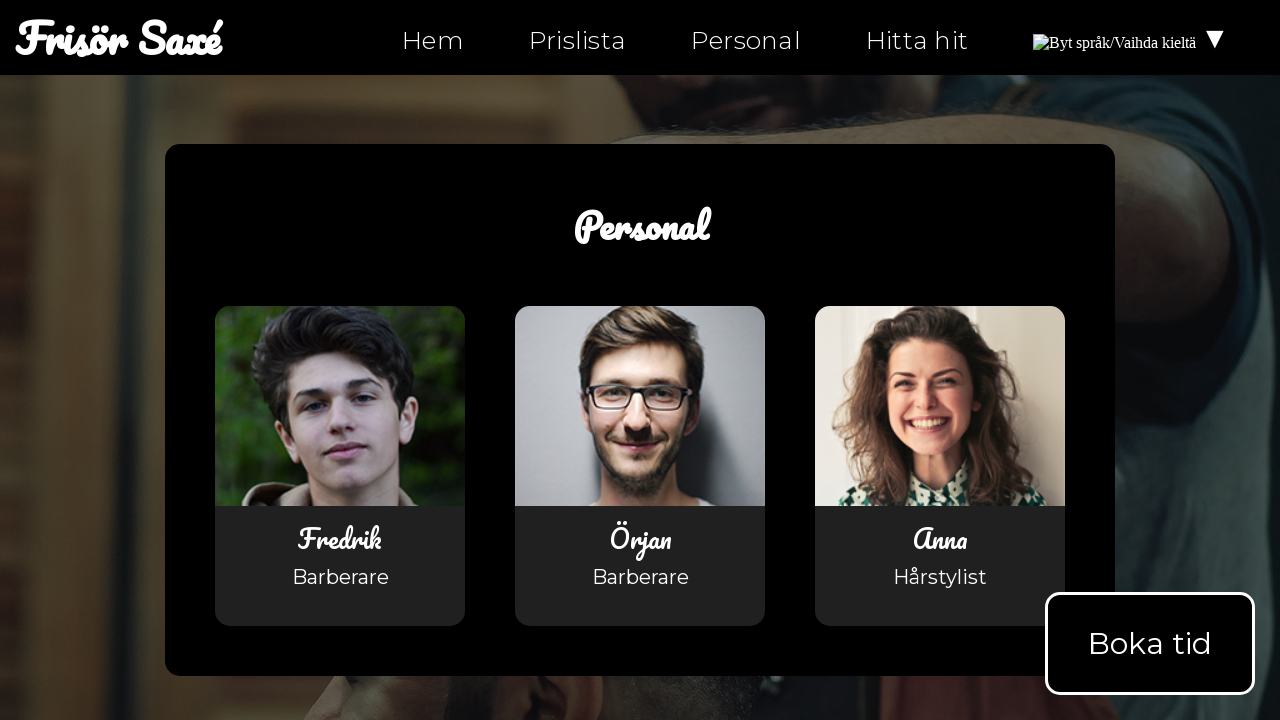

Verified link does not have empty href='#'
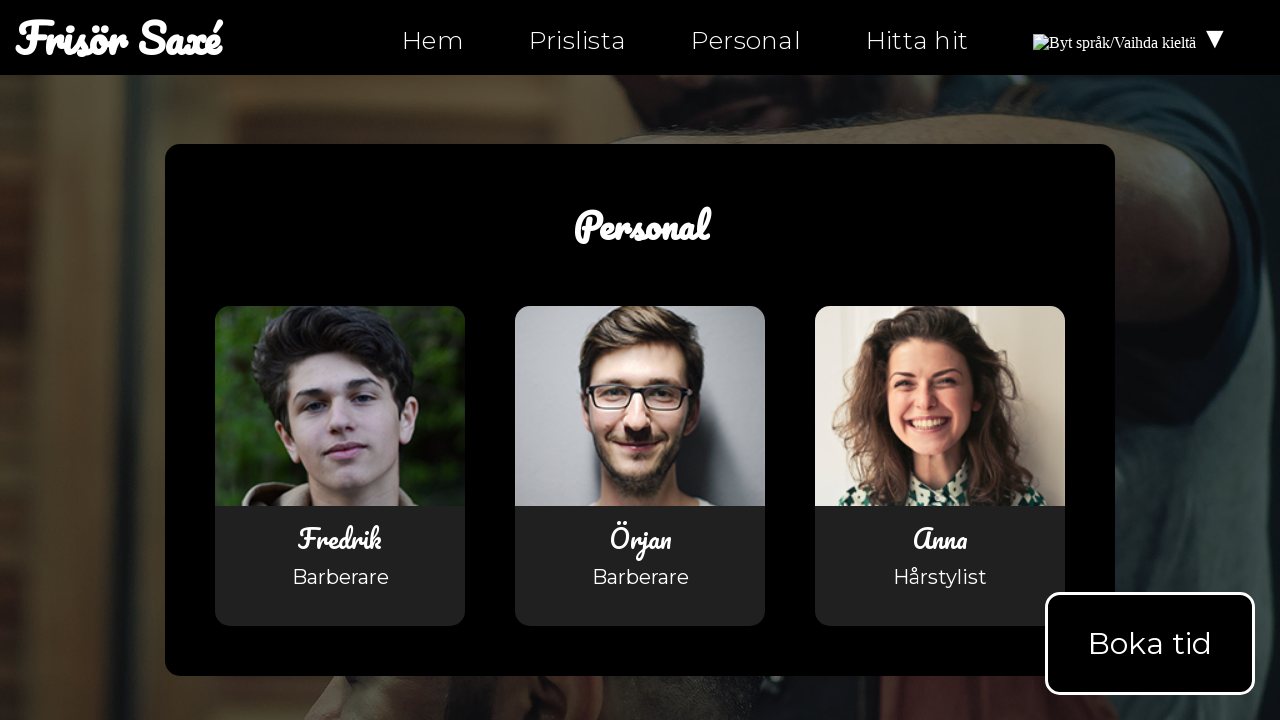

Retrieved href attribute: 'index.html#products'
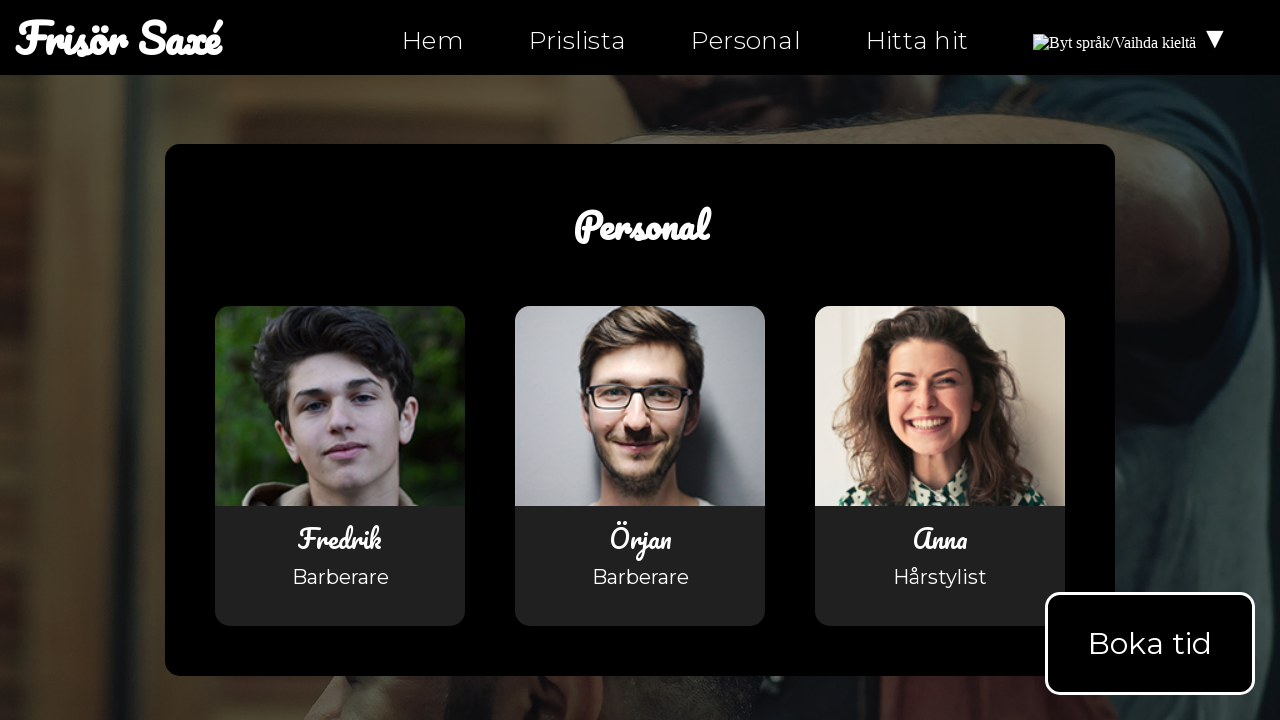

Verified link does not have empty href='#'
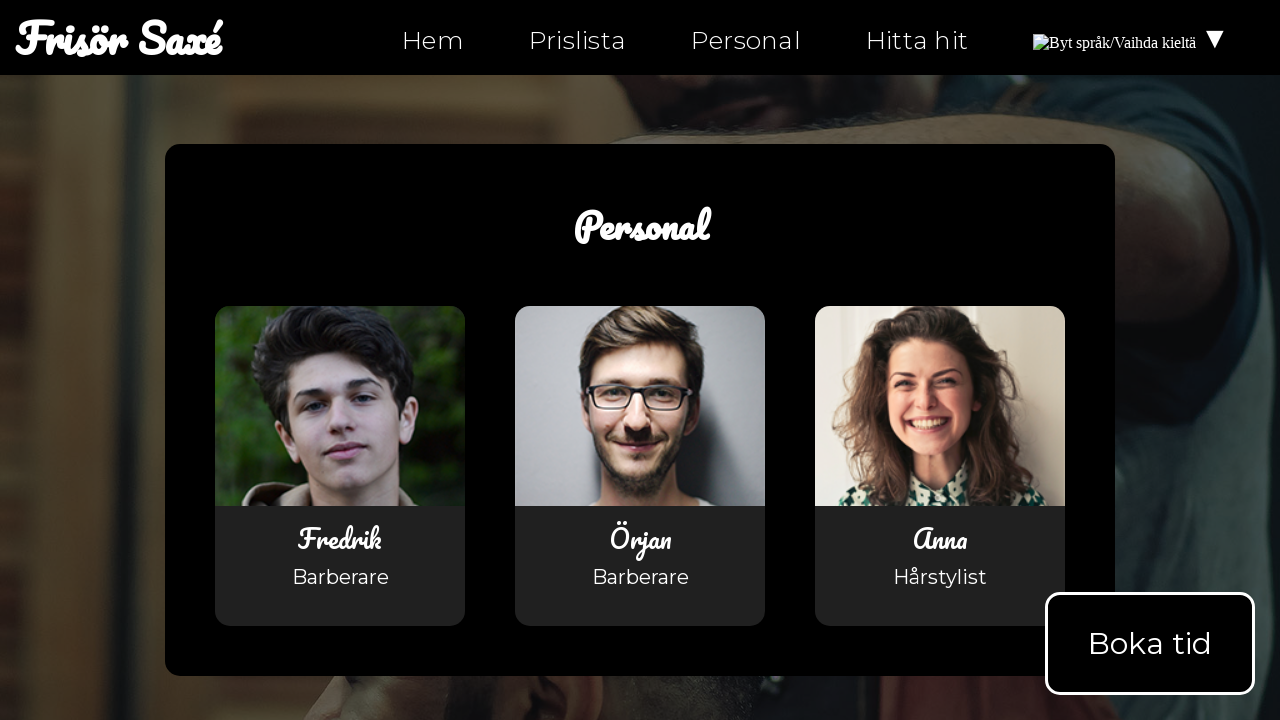

Retrieved href attribute: 'personal.html'
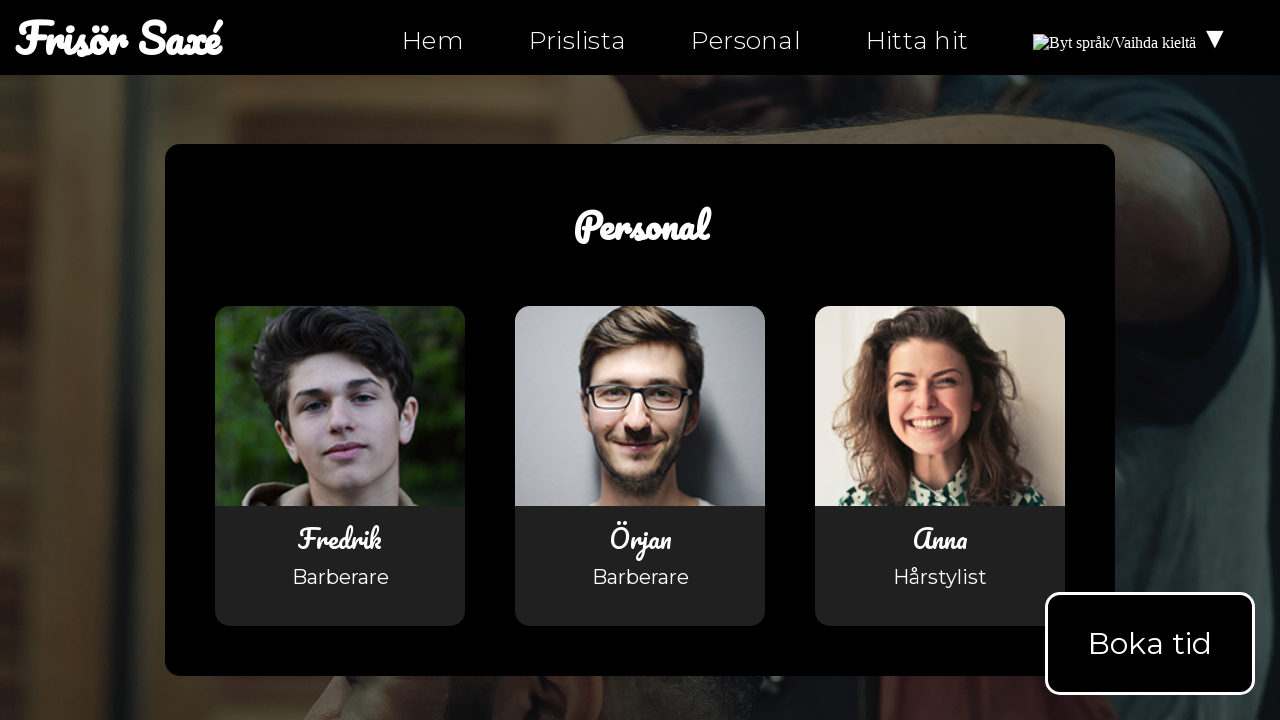

Verified link does not have empty href='#'
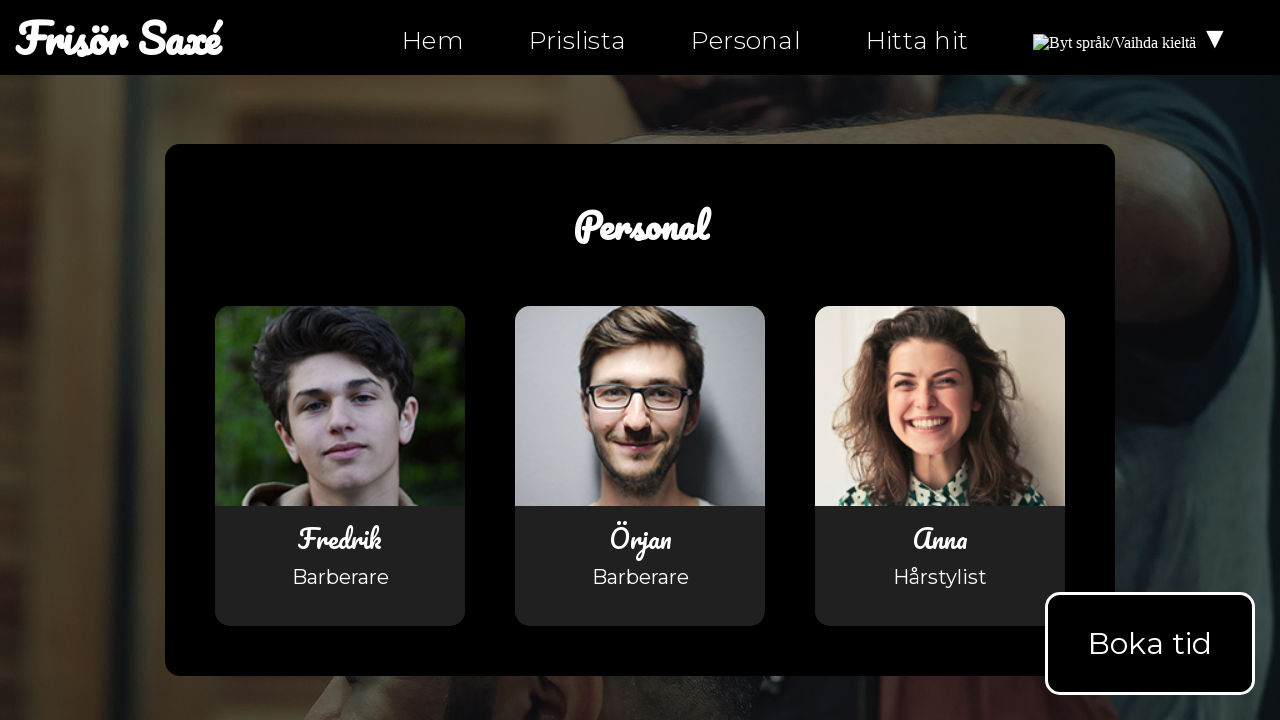

Retrieved href attribute: 'hitta-hit.html'
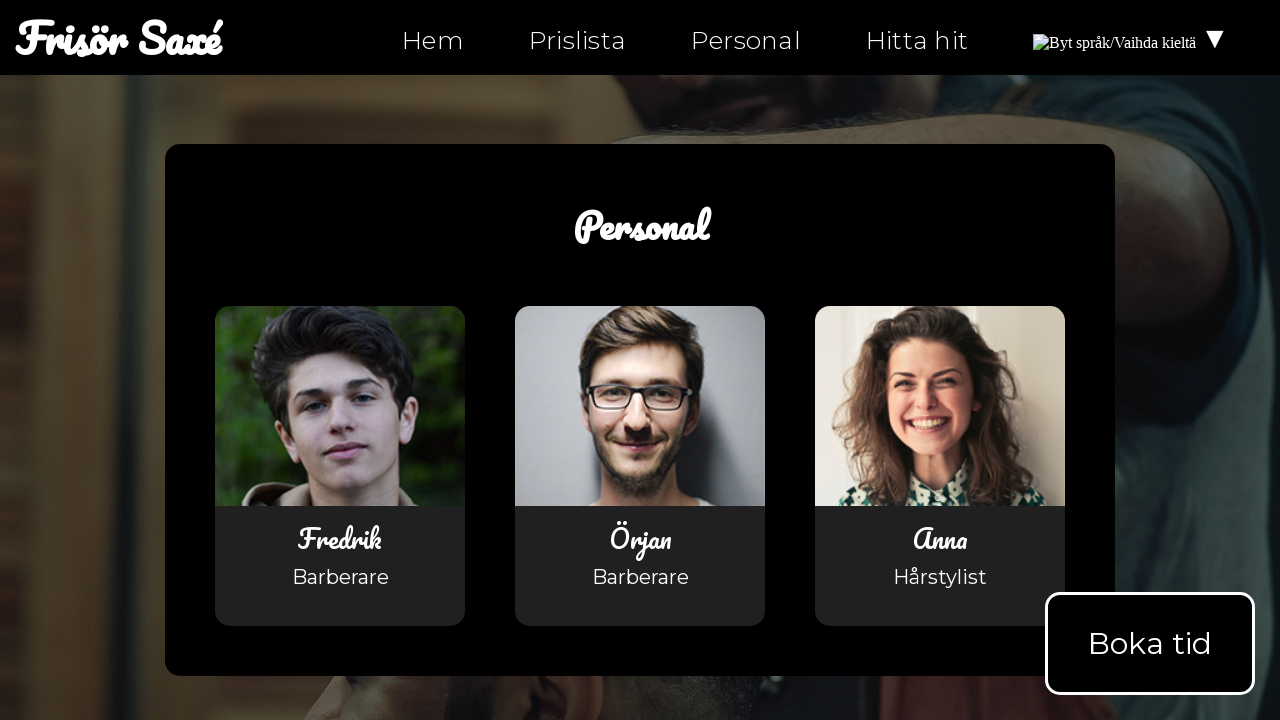

Verified link does not have empty href='#'
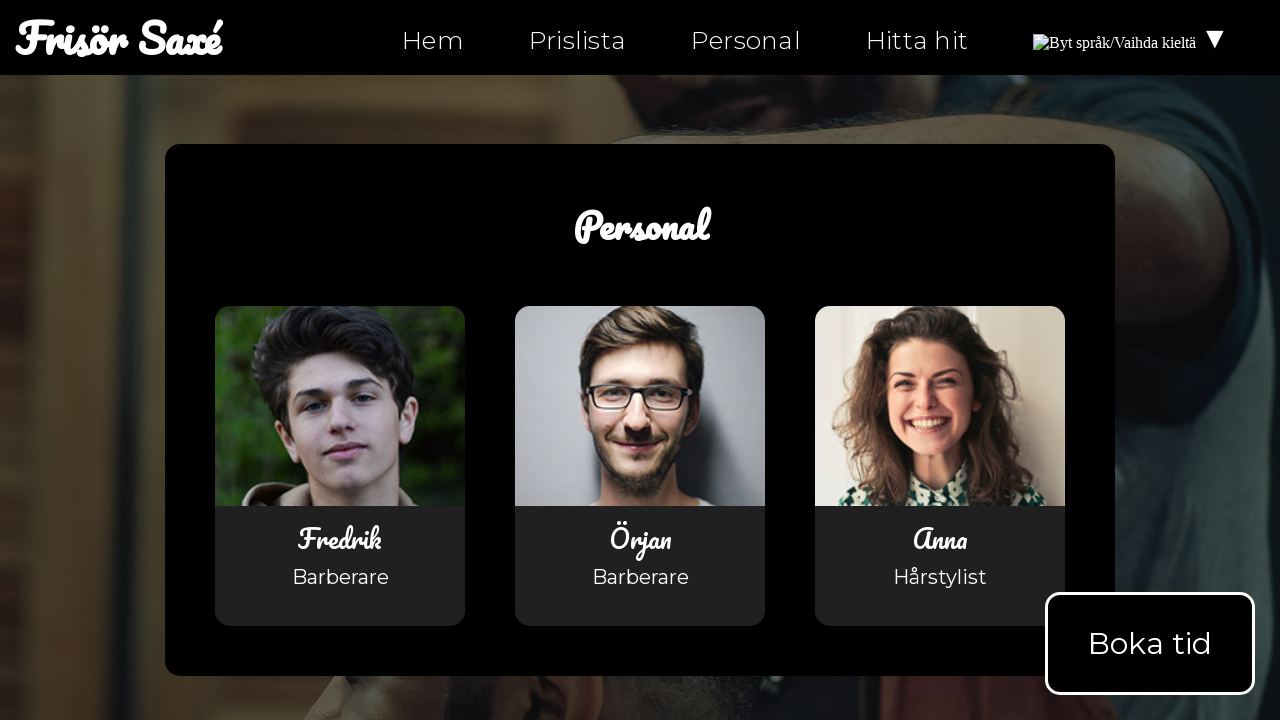

Retrieved href attribute: 'personal.html'
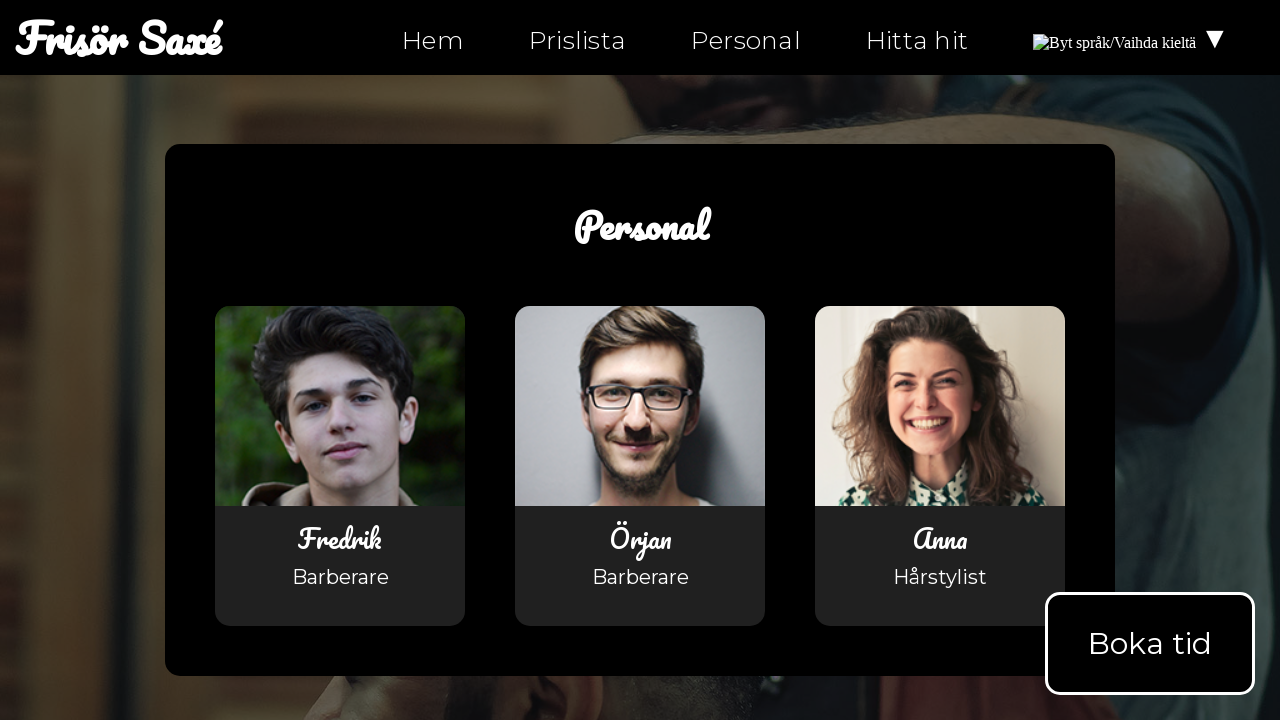

Verified link does not have empty href='#'
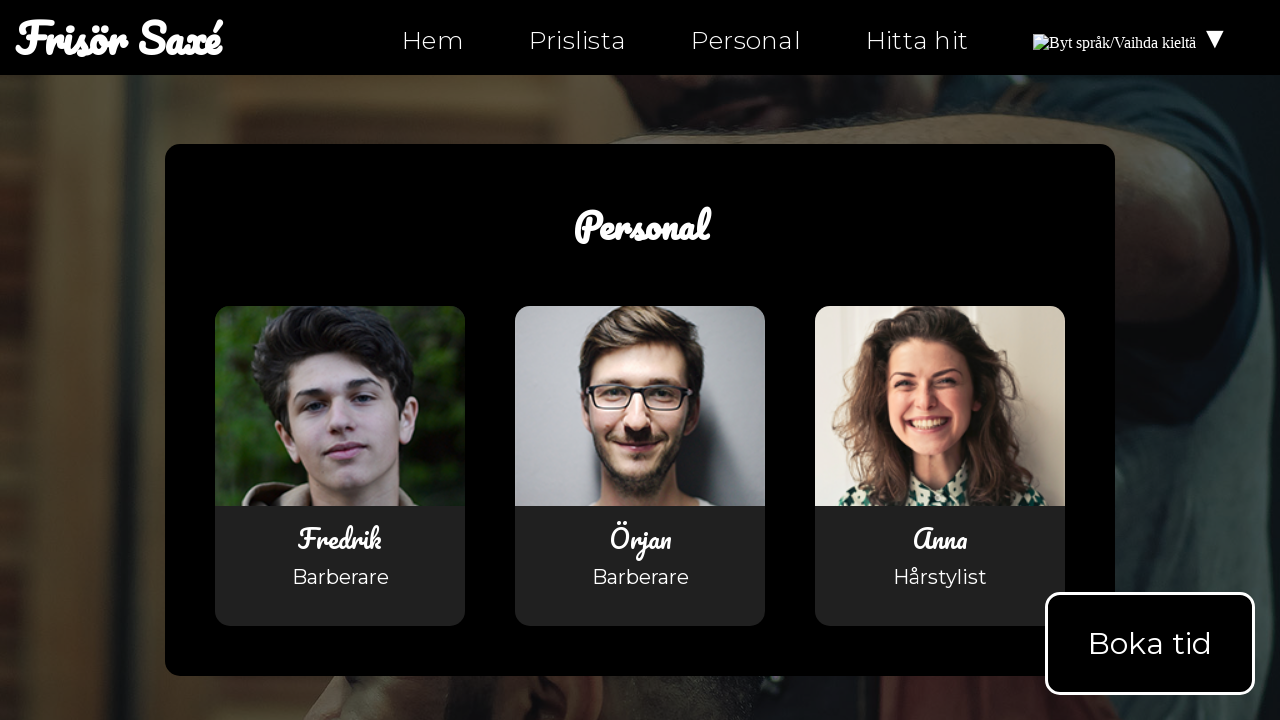

Retrieved href attribute: 'personal-fi.html'
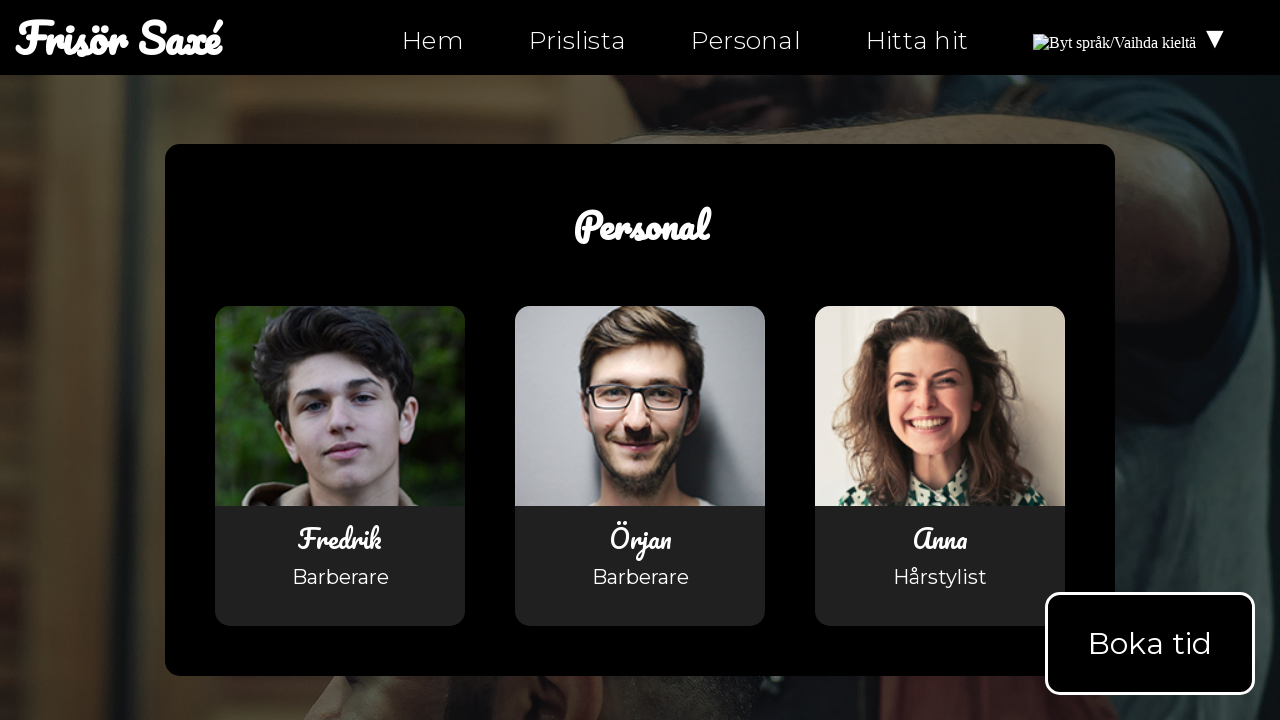

Verified link does not have empty href='#'
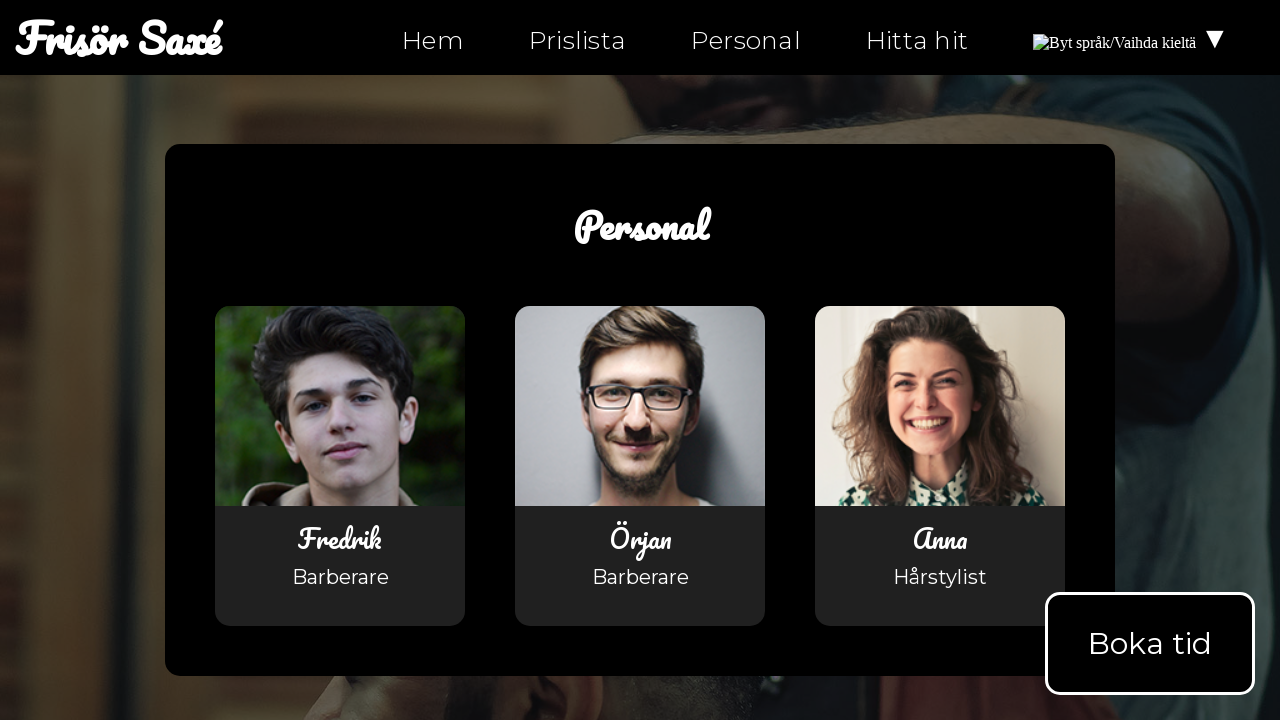

Retrieved href attribute: 'mailto:info@ntig-uppsala.github.io?Subject=Boka%20tid'
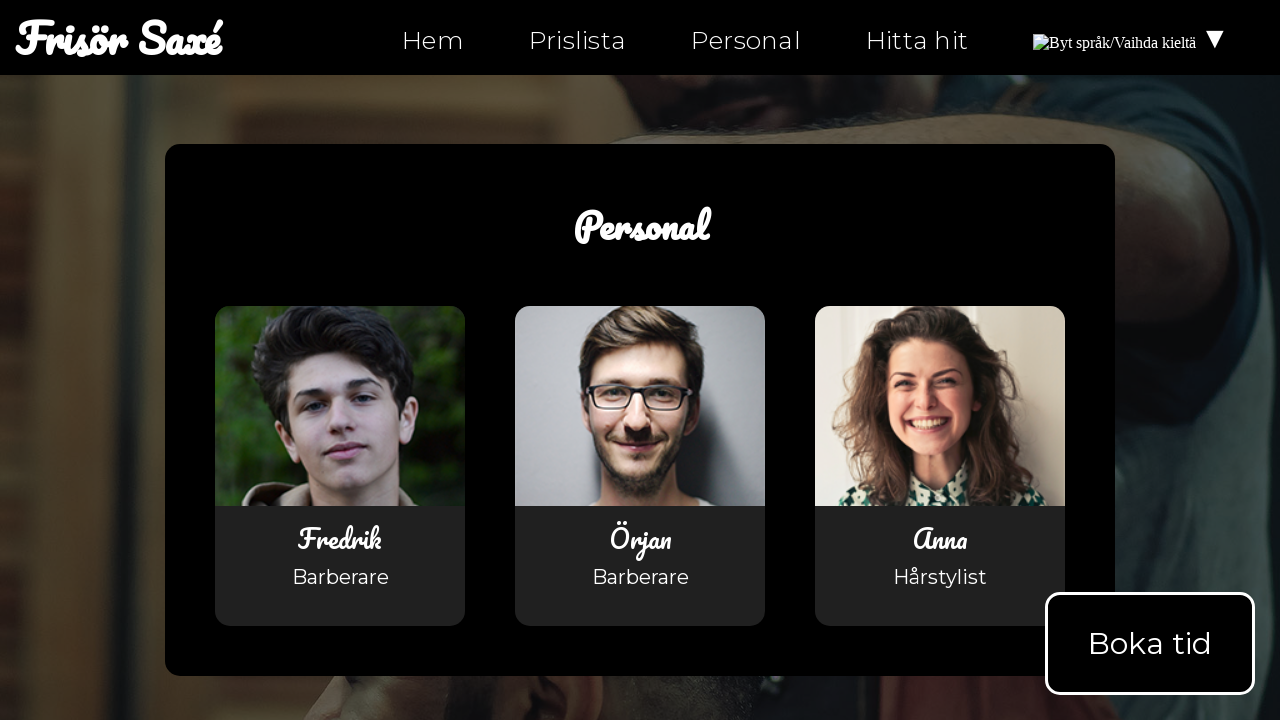

Verified link does not have empty href='#'
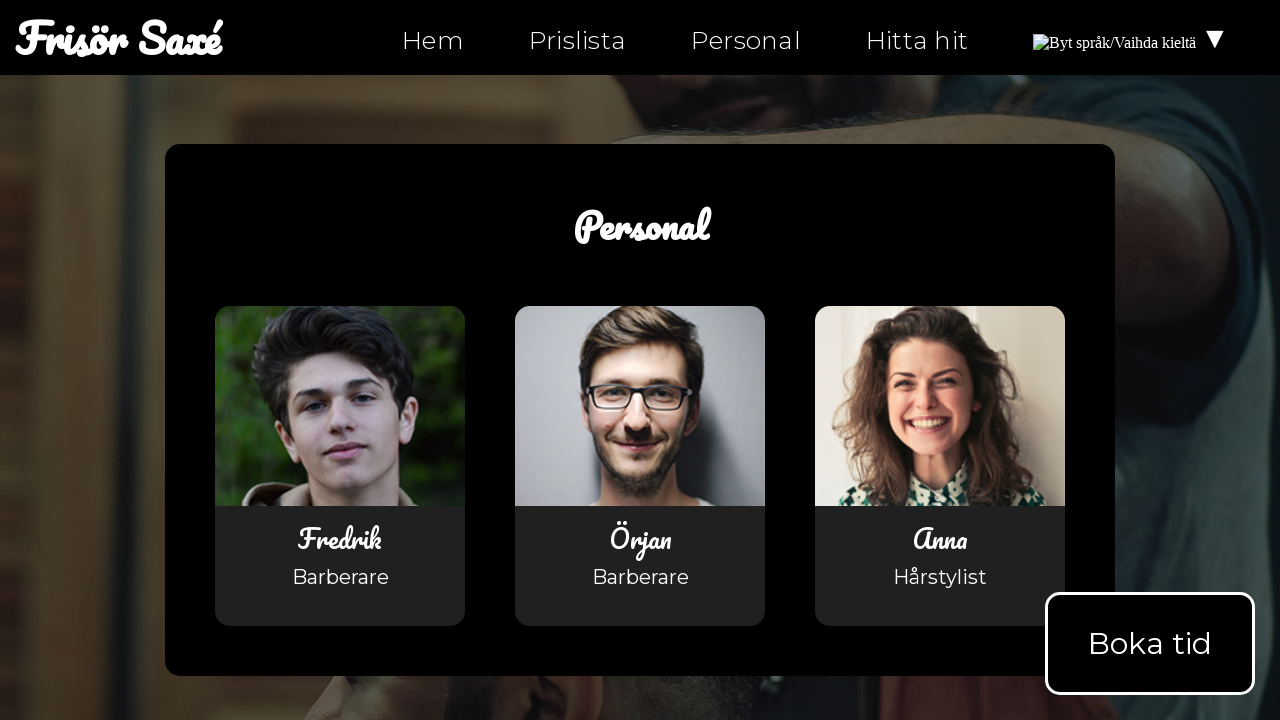

Retrieved href attribute: 'https://facebook.com/ntiuppsala'
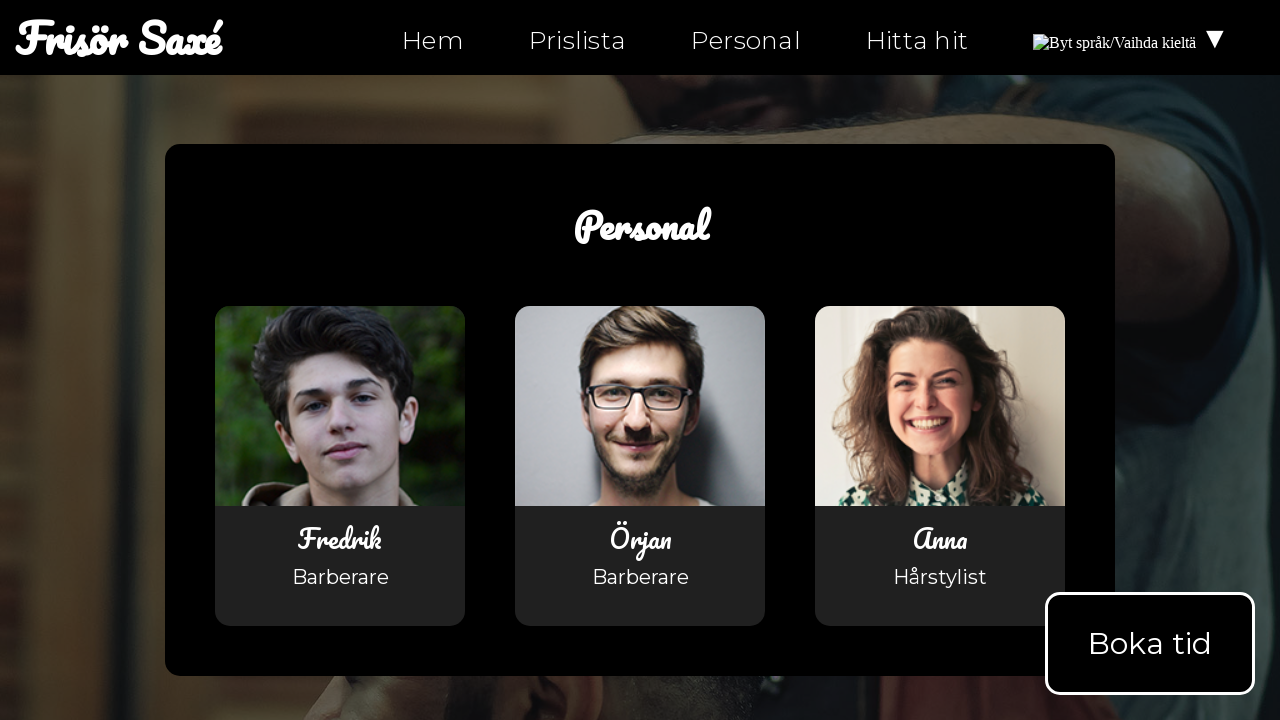

Verified link does not have empty href='#'
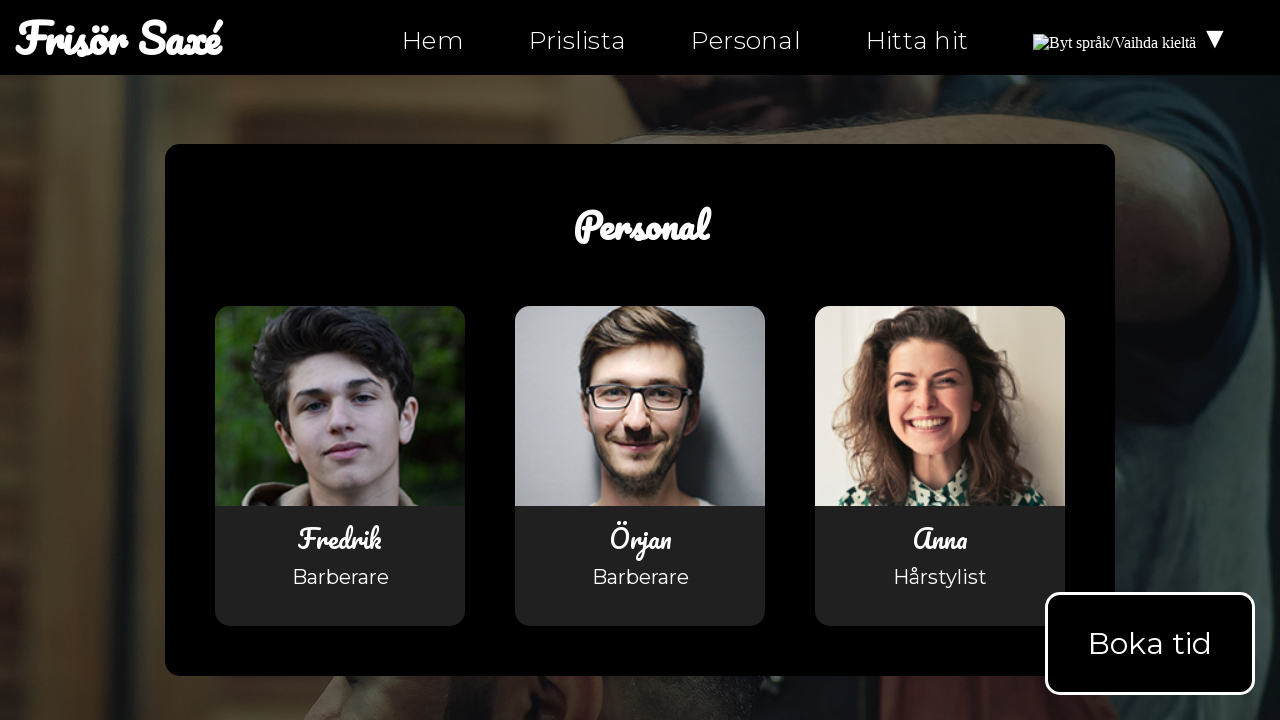

Retrieved href attribute: 'https://instagram.com/ntiuppsala'
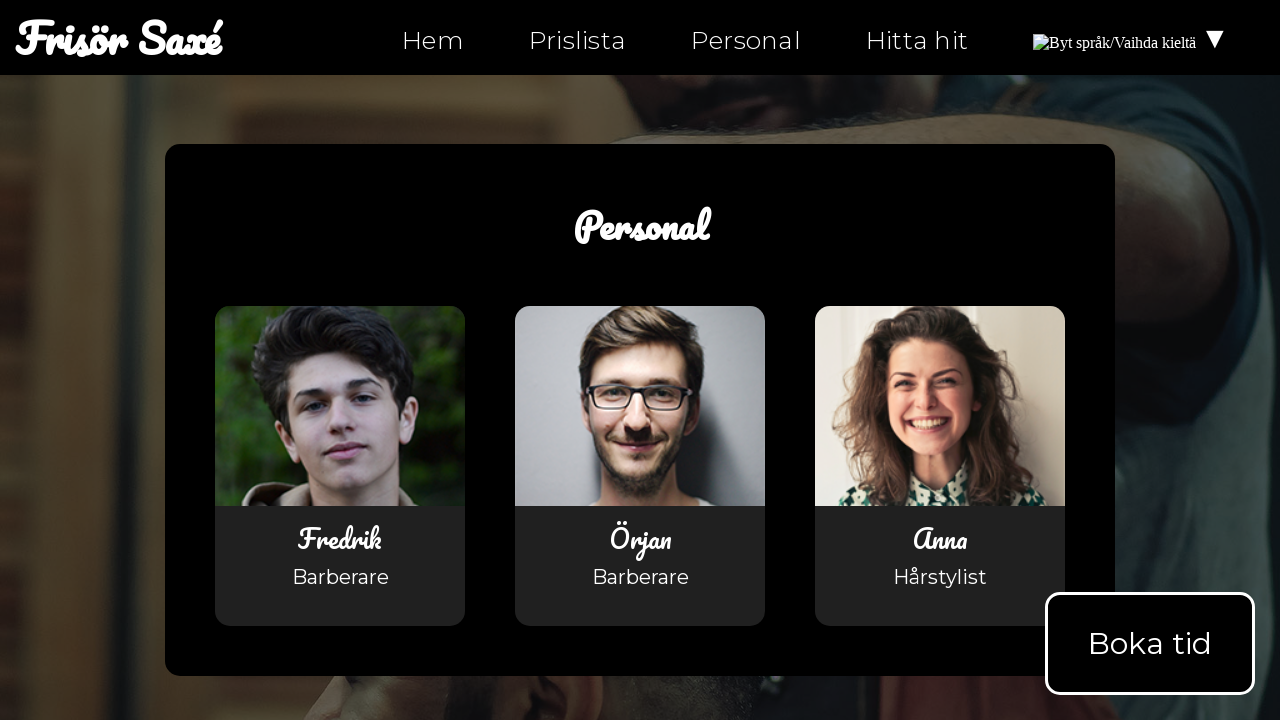

Verified link does not have empty href='#'
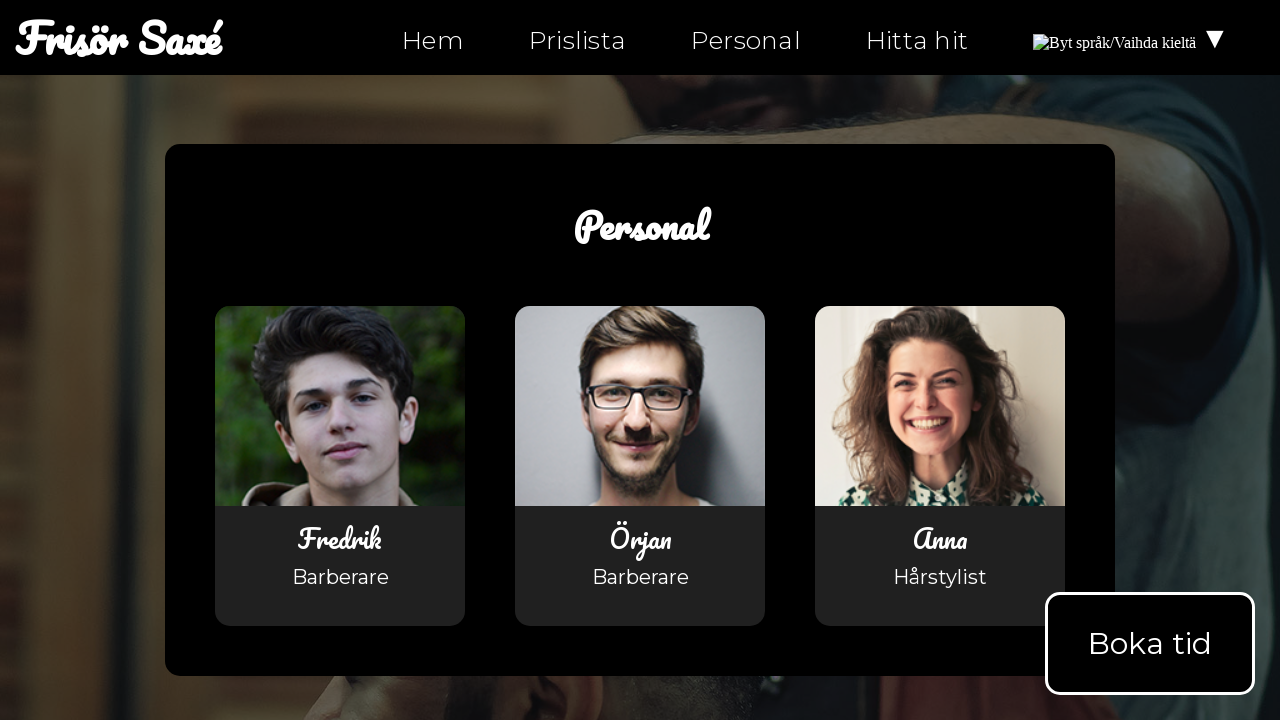

Retrieved href attribute: 'https://twitter.com/ntiuppsala'
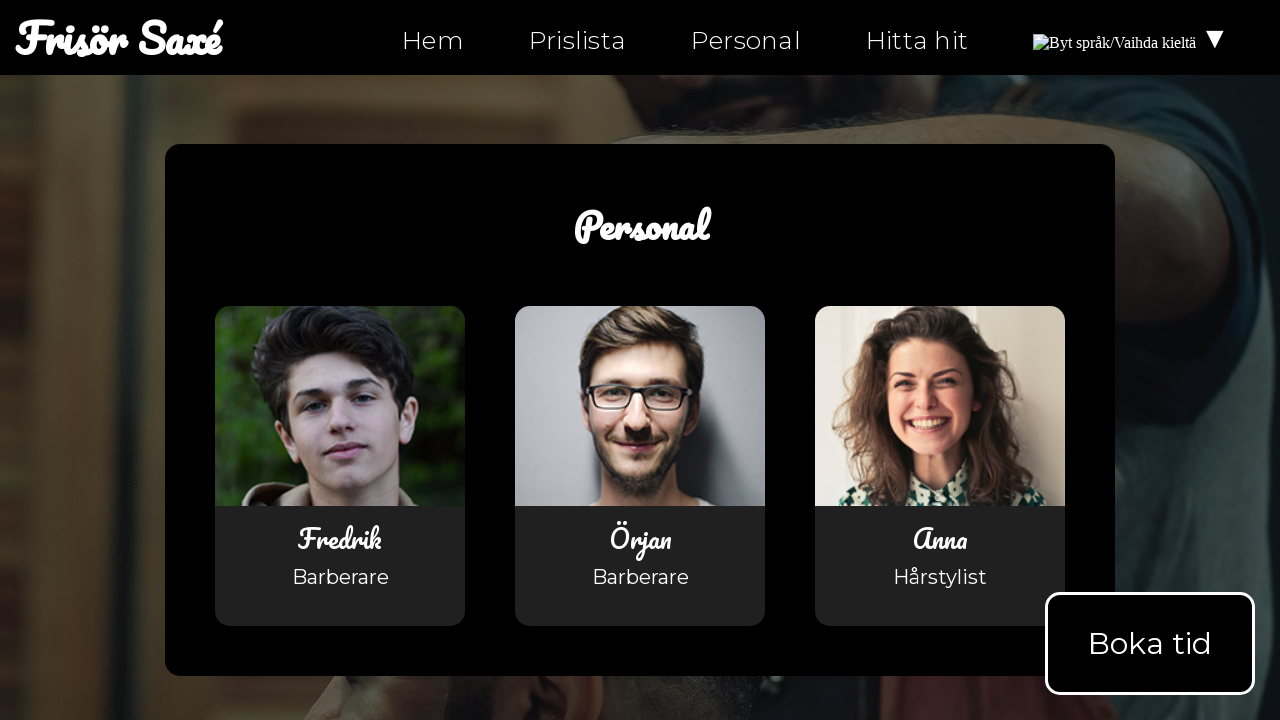

Verified link does not have empty href='#'
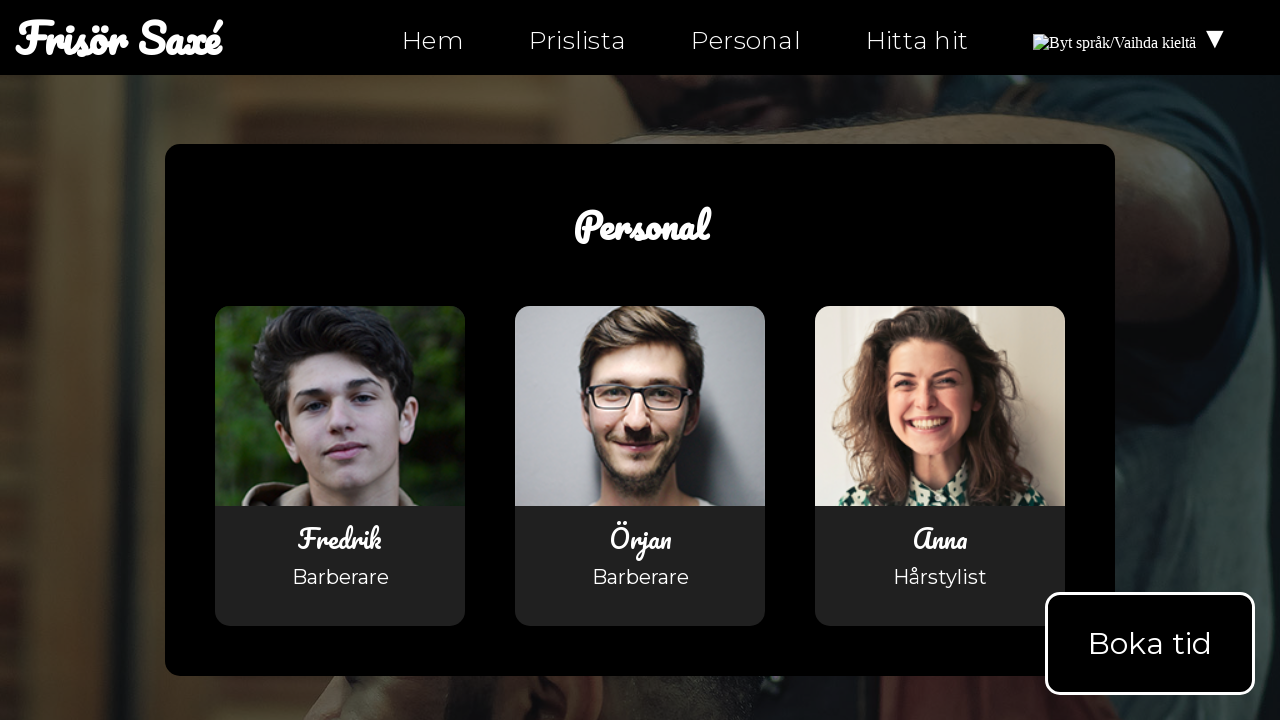

Retrieved href attribute: 'tel:0630-555-555'
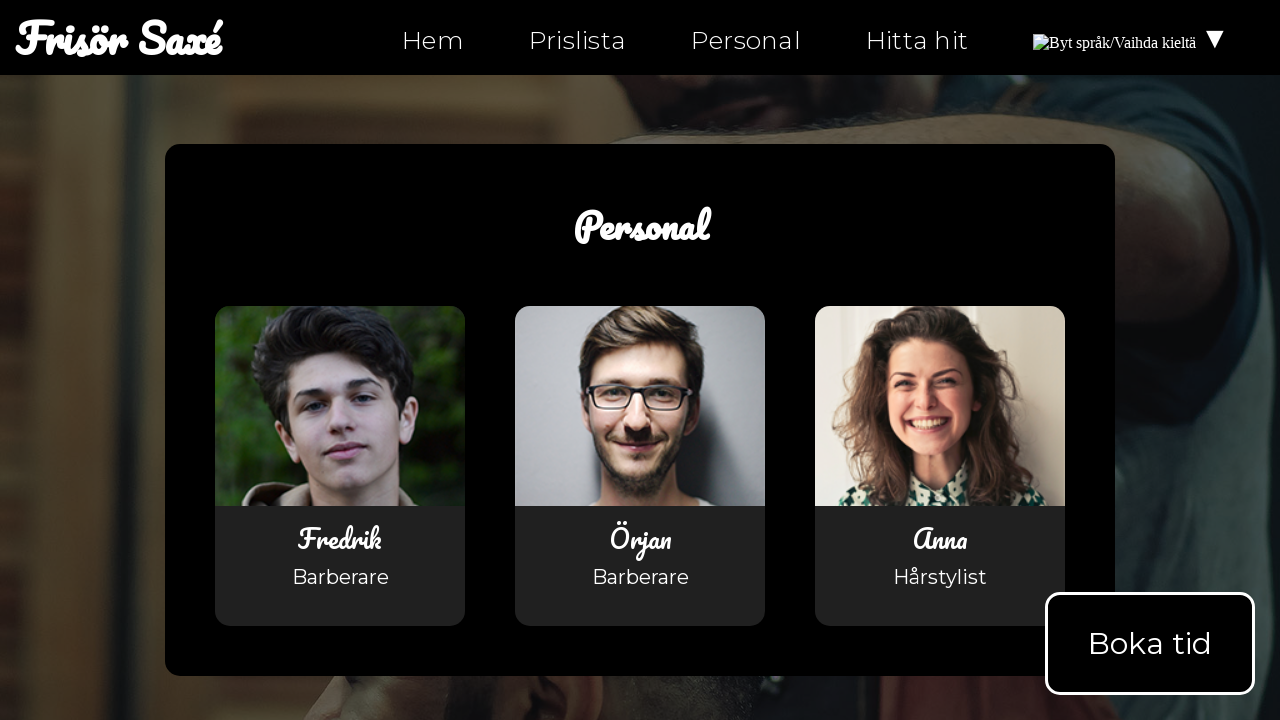

Verified link does not have empty href='#'
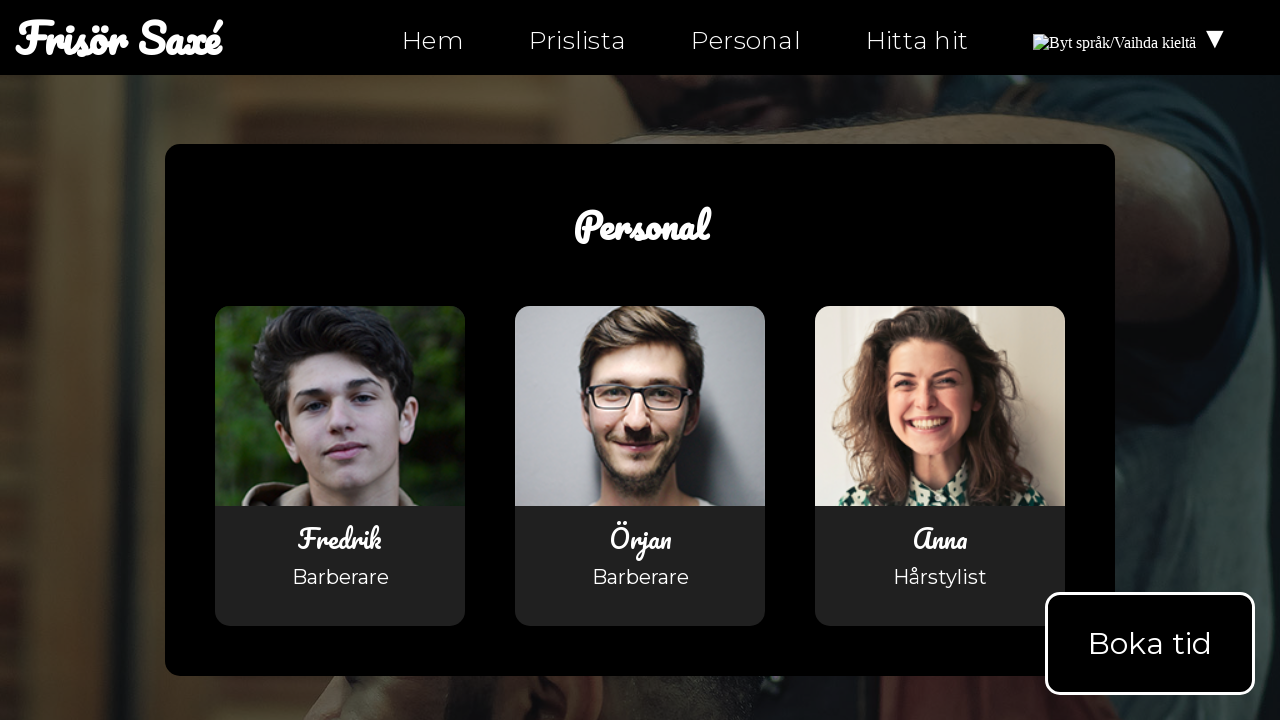

Retrieved href attribute: 'mailto:info@ntig-uppsala.github.io'
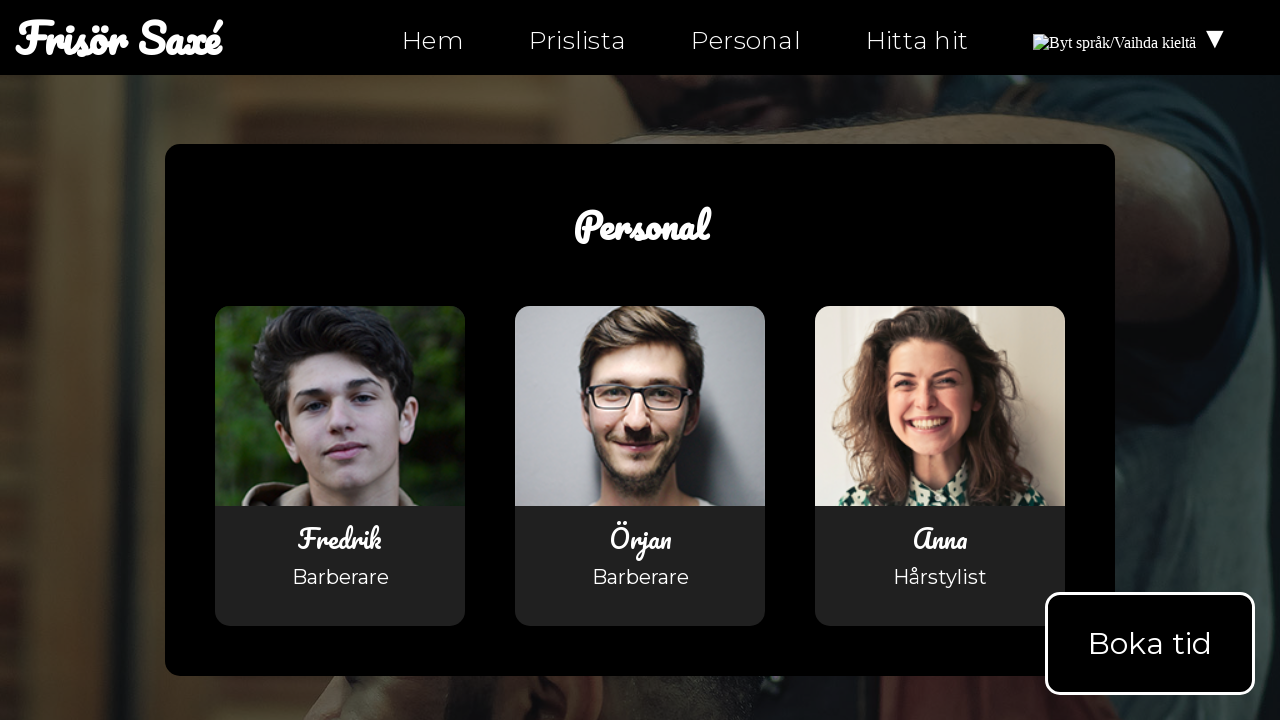

Verified link does not have empty href='#'
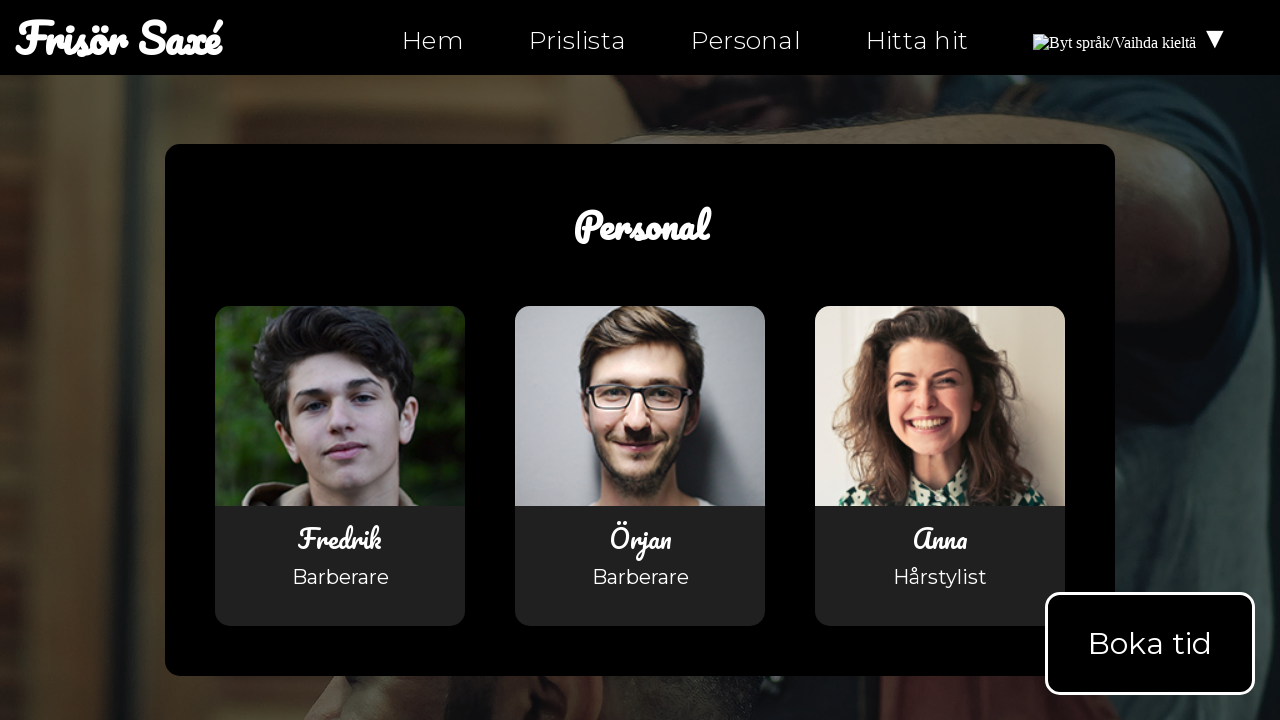

Retrieved href attribute: 'hitta-hit.html'
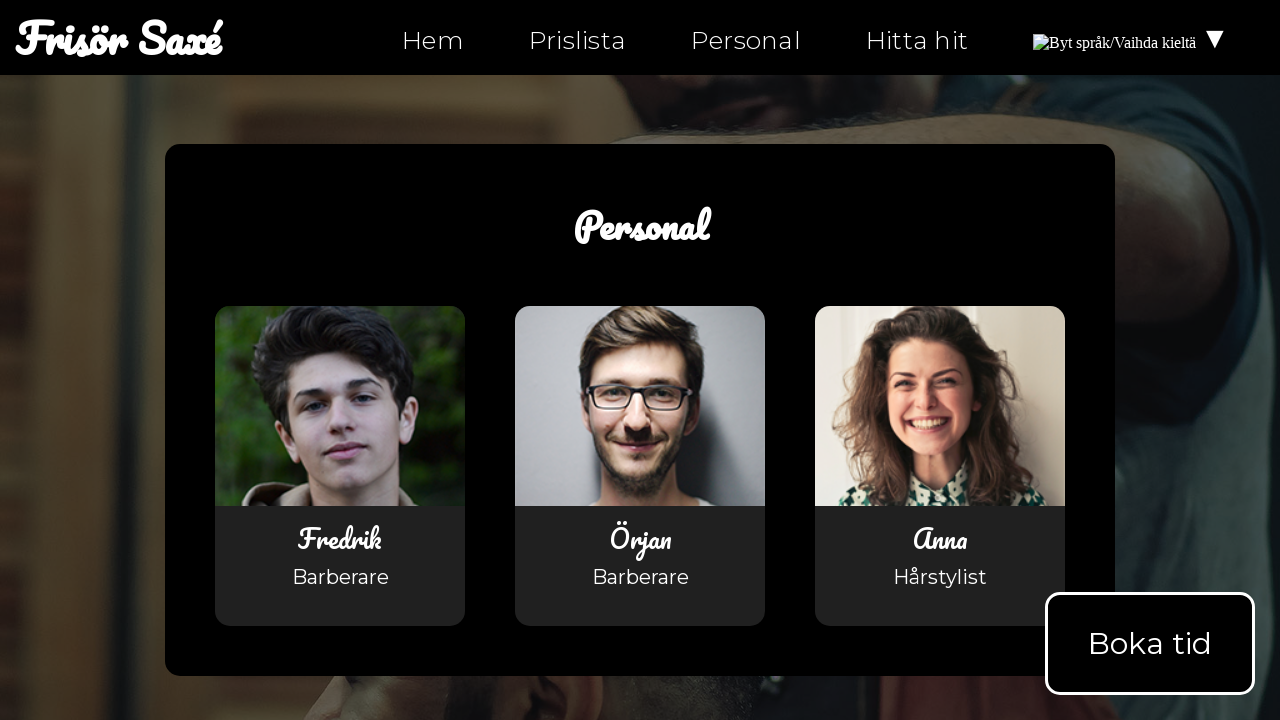

Verified link does not have empty href='#'
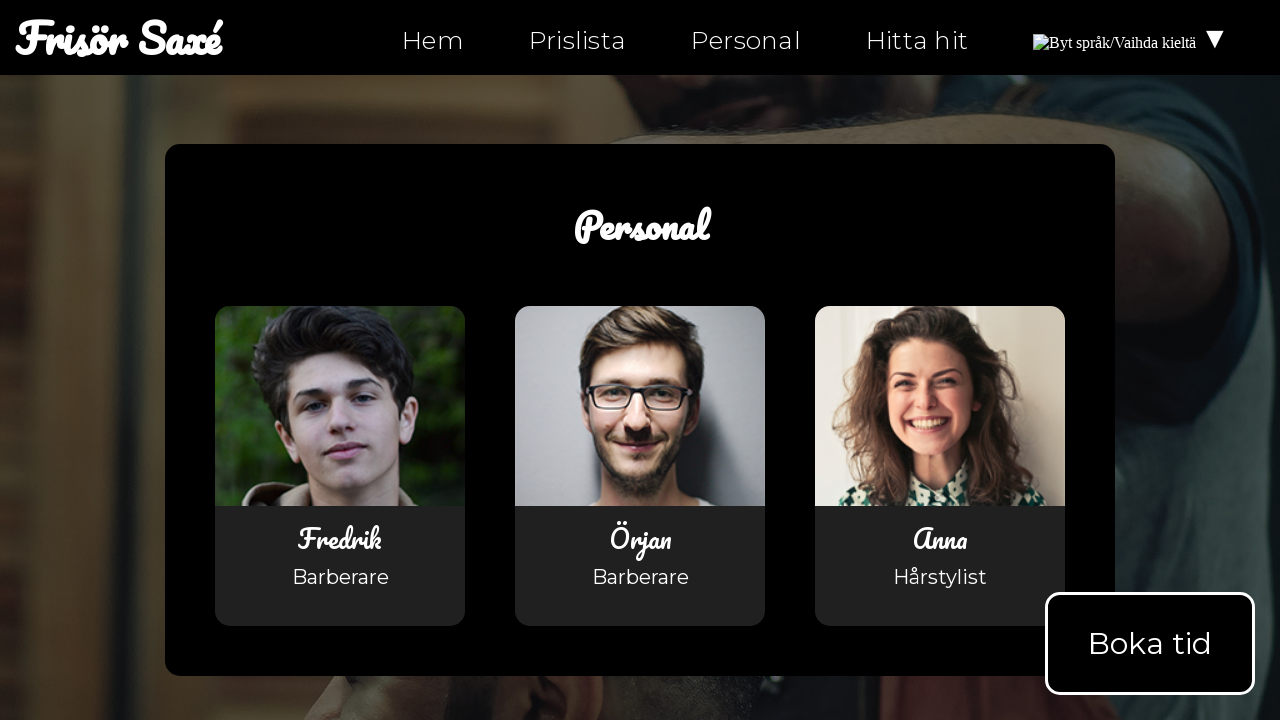

Navigated to hitta-hit.html
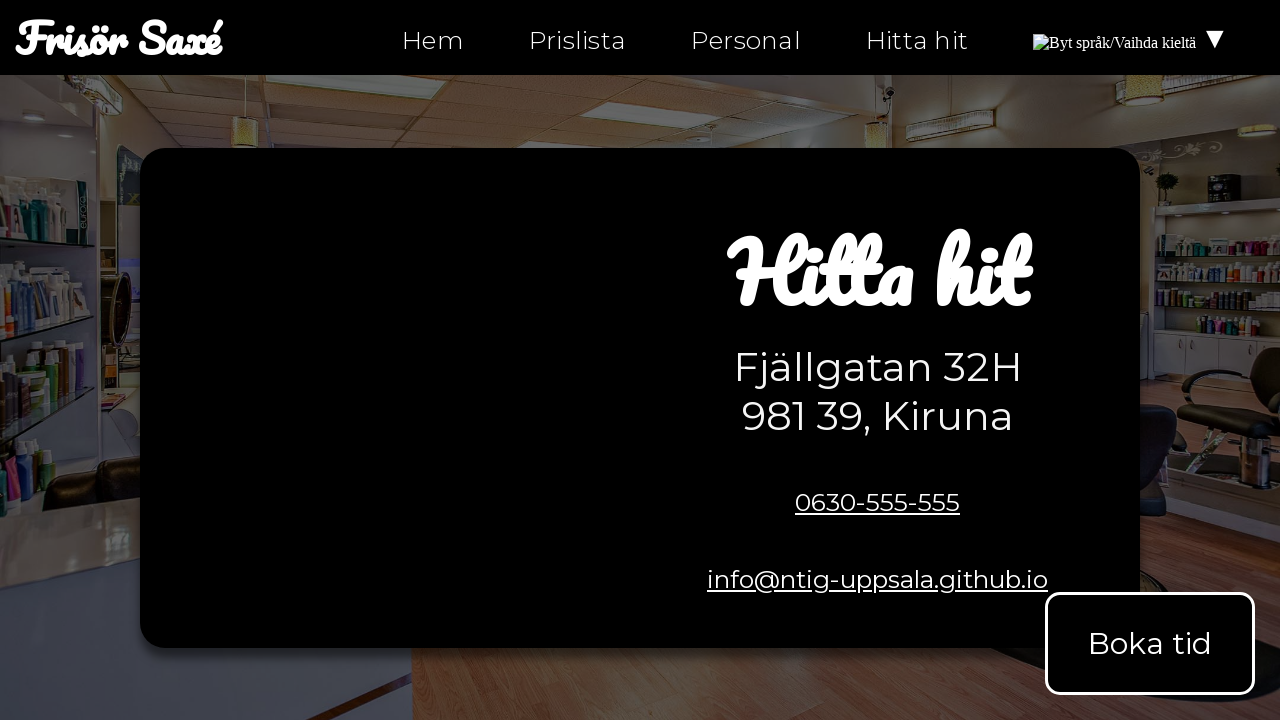

Waited for links to load on hitta-hit.html
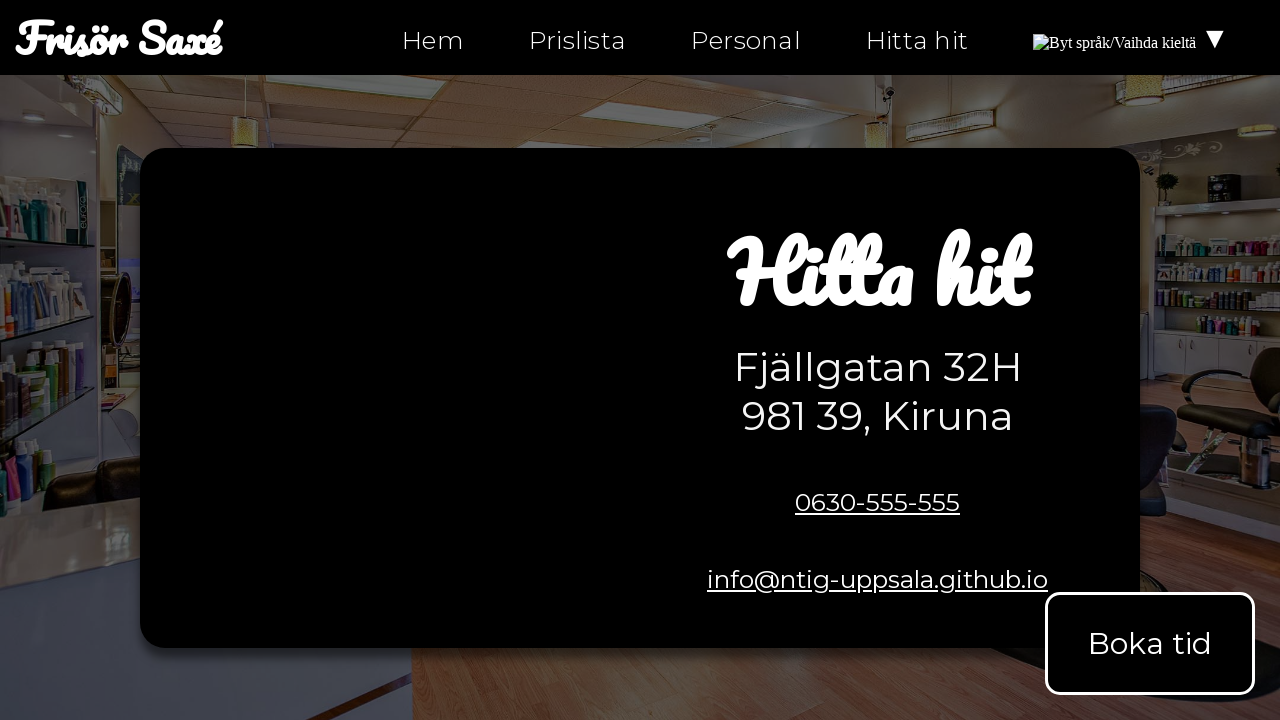

Retrieved all links from hitta-hit.html
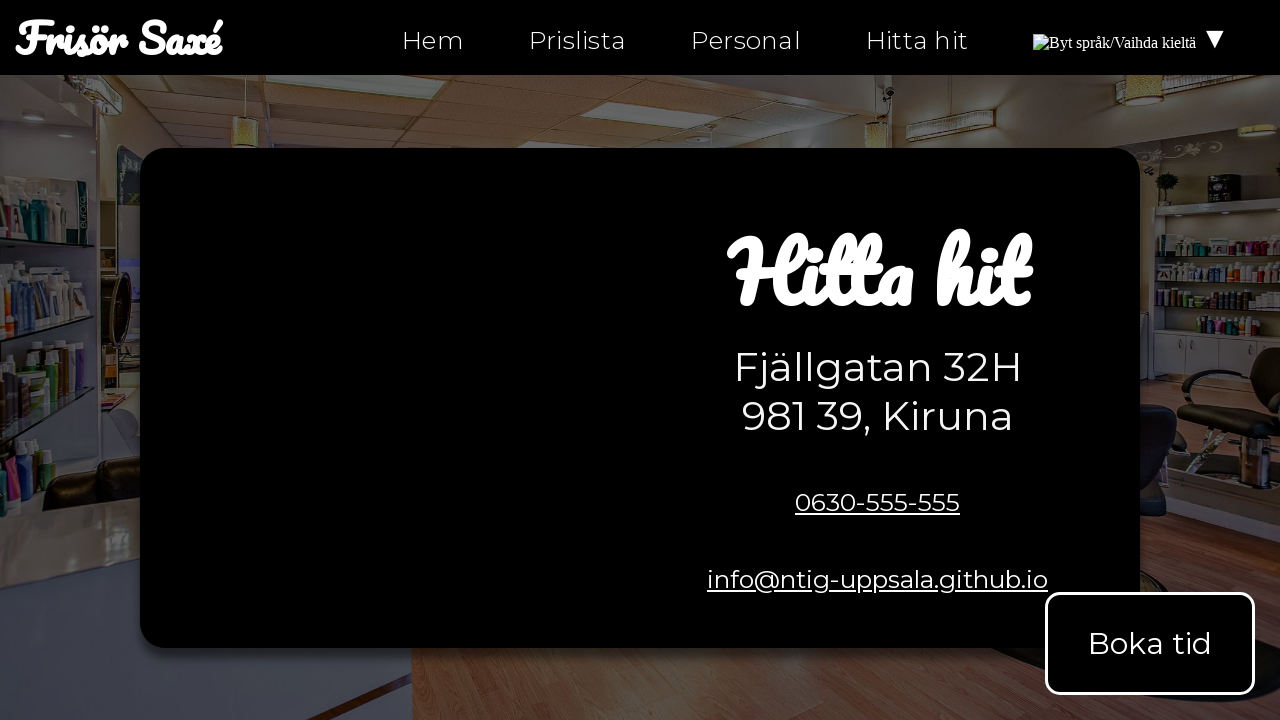

Retrieved href attribute: 'index.html'
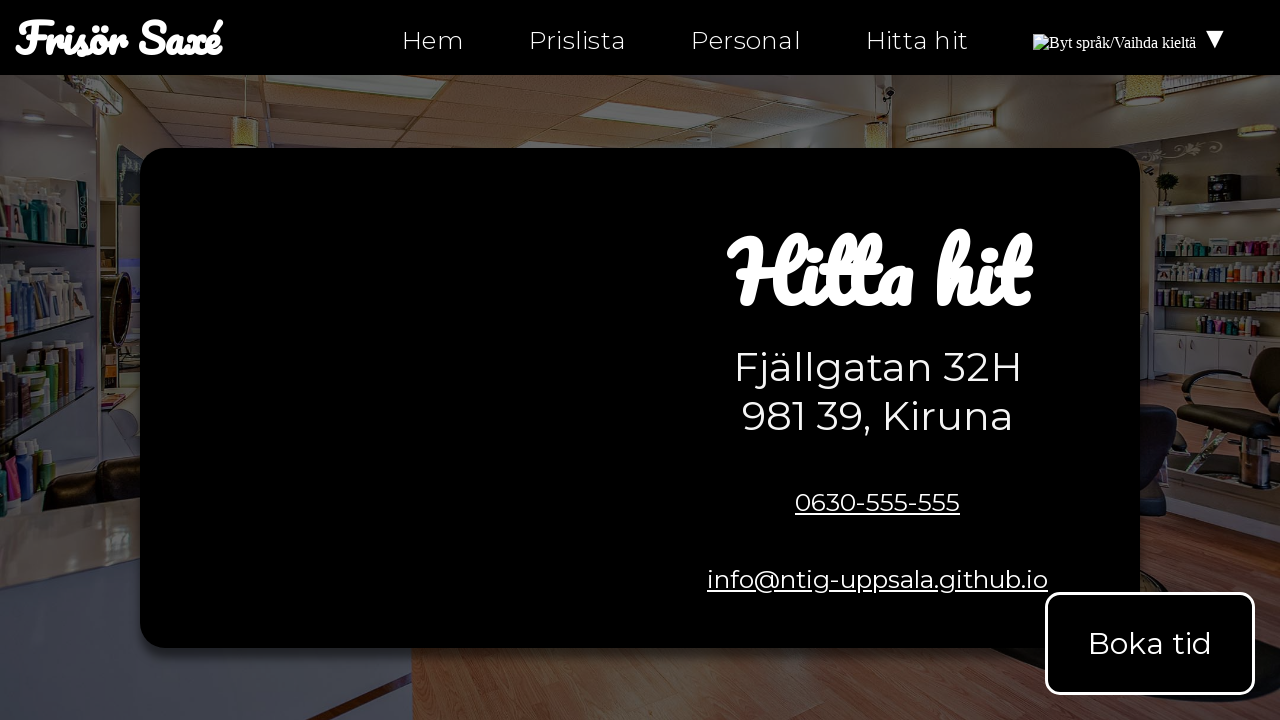

Verified link does not have empty href='#'
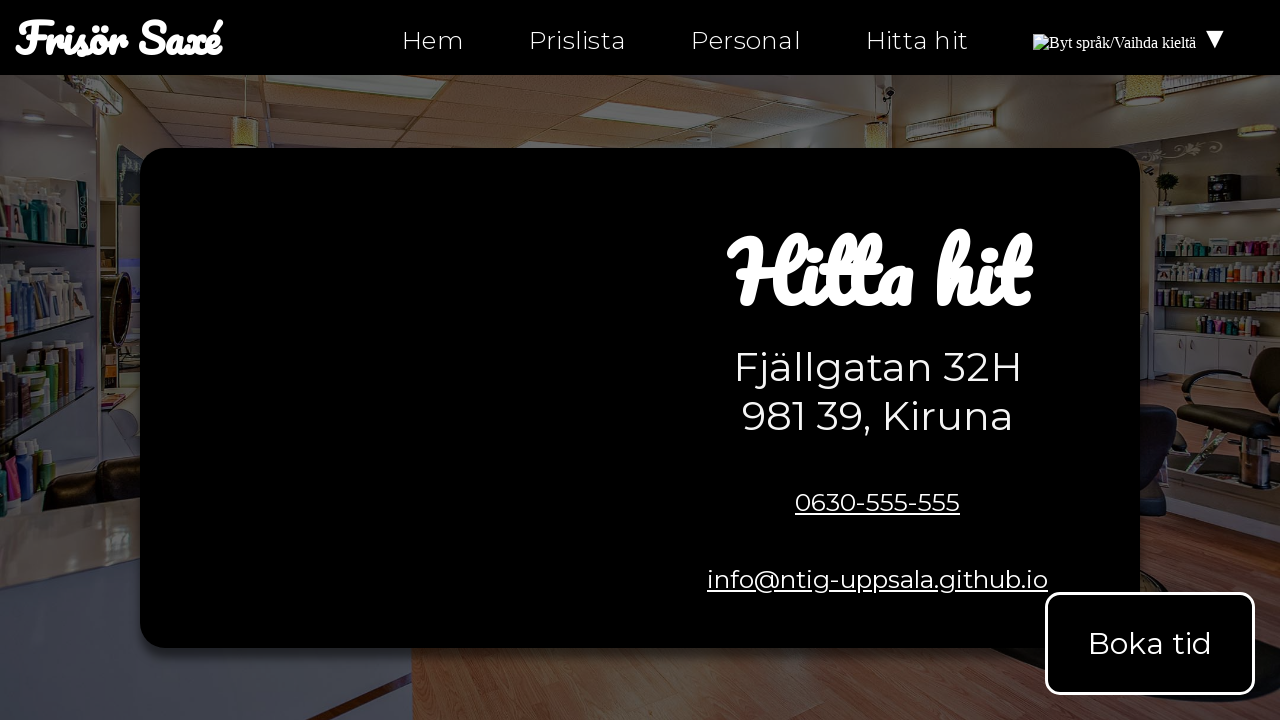

Retrieved href attribute: 'index.html'
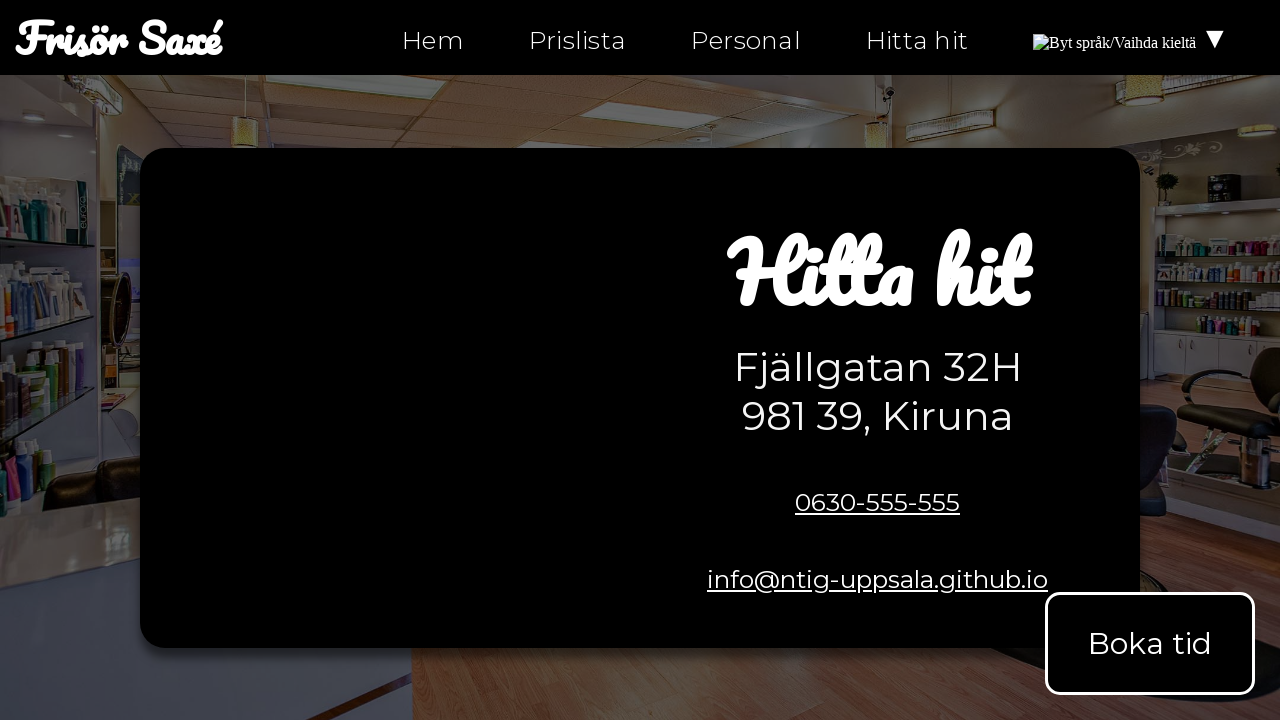

Verified link does not have empty href='#'
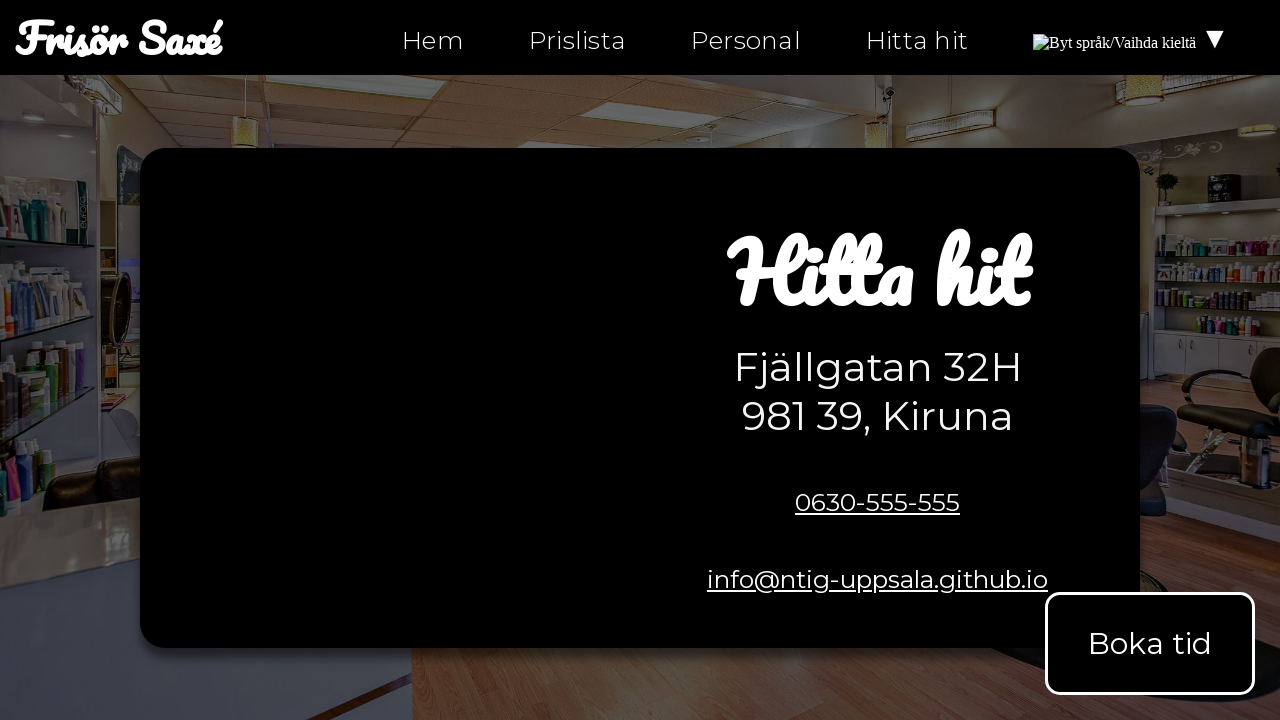

Retrieved href attribute: 'index.html#products'
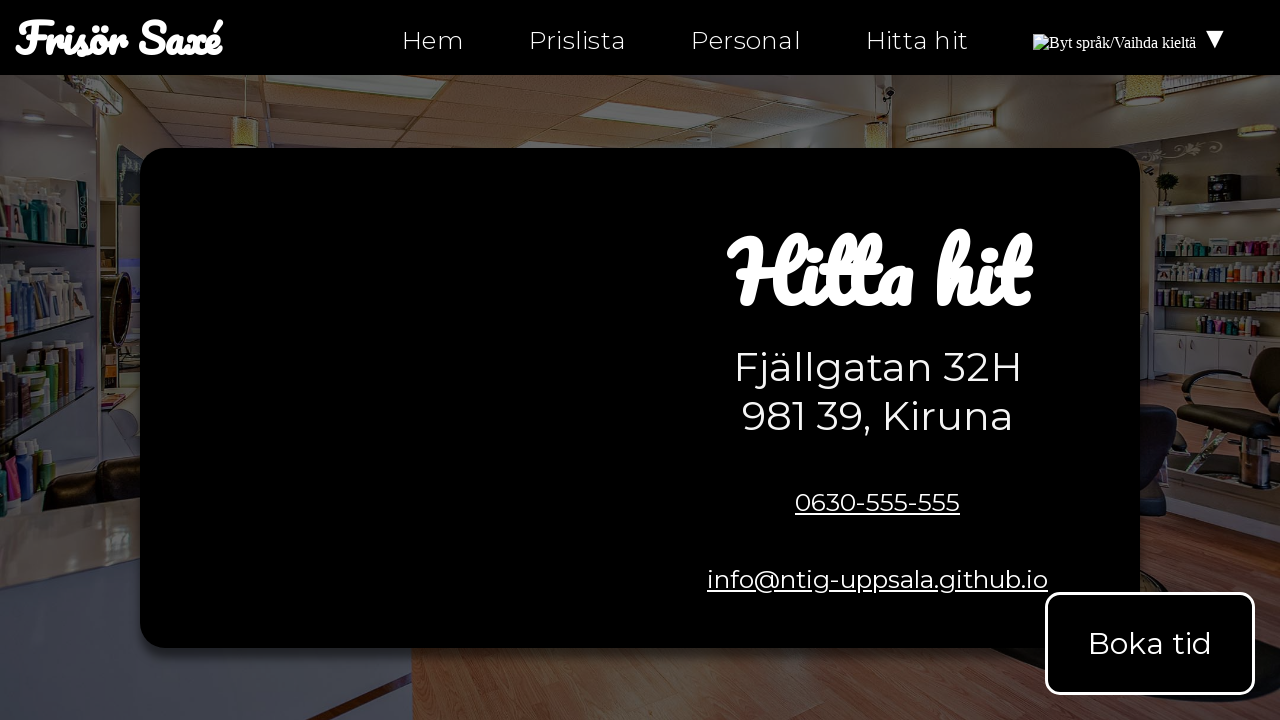

Verified link does not have empty href='#'
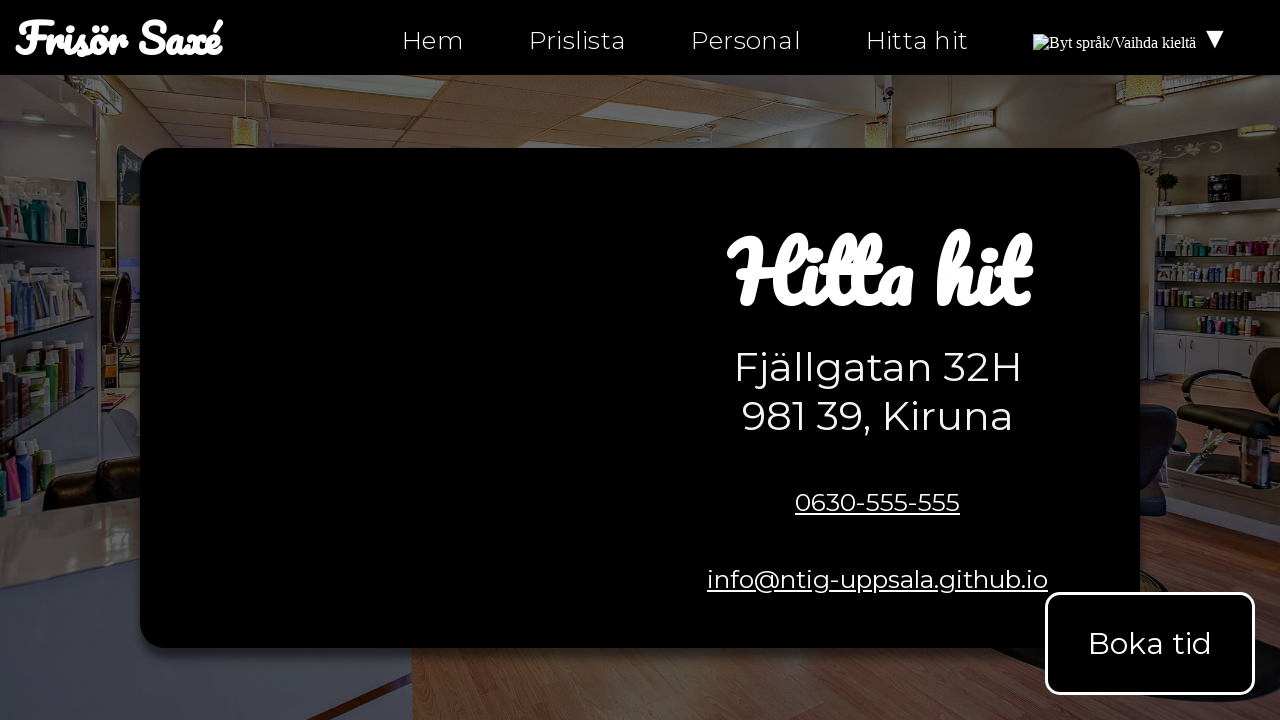

Retrieved href attribute: 'personal.html'
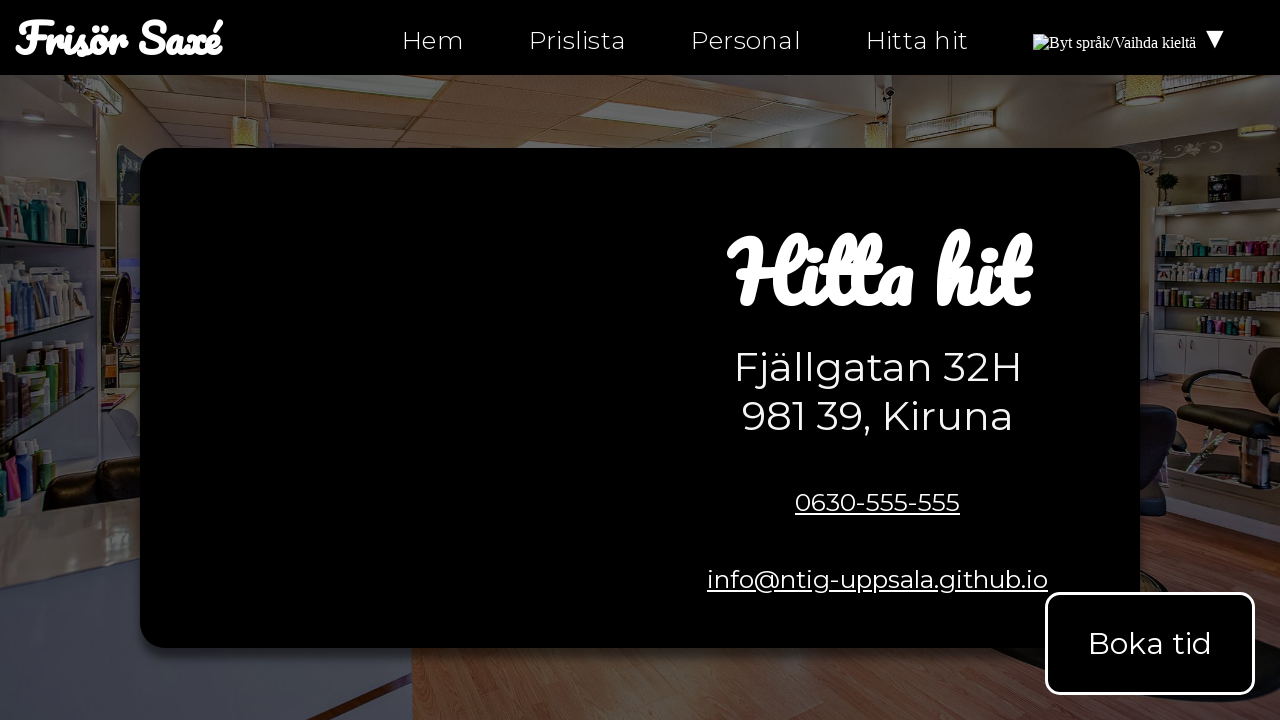

Verified link does not have empty href='#'
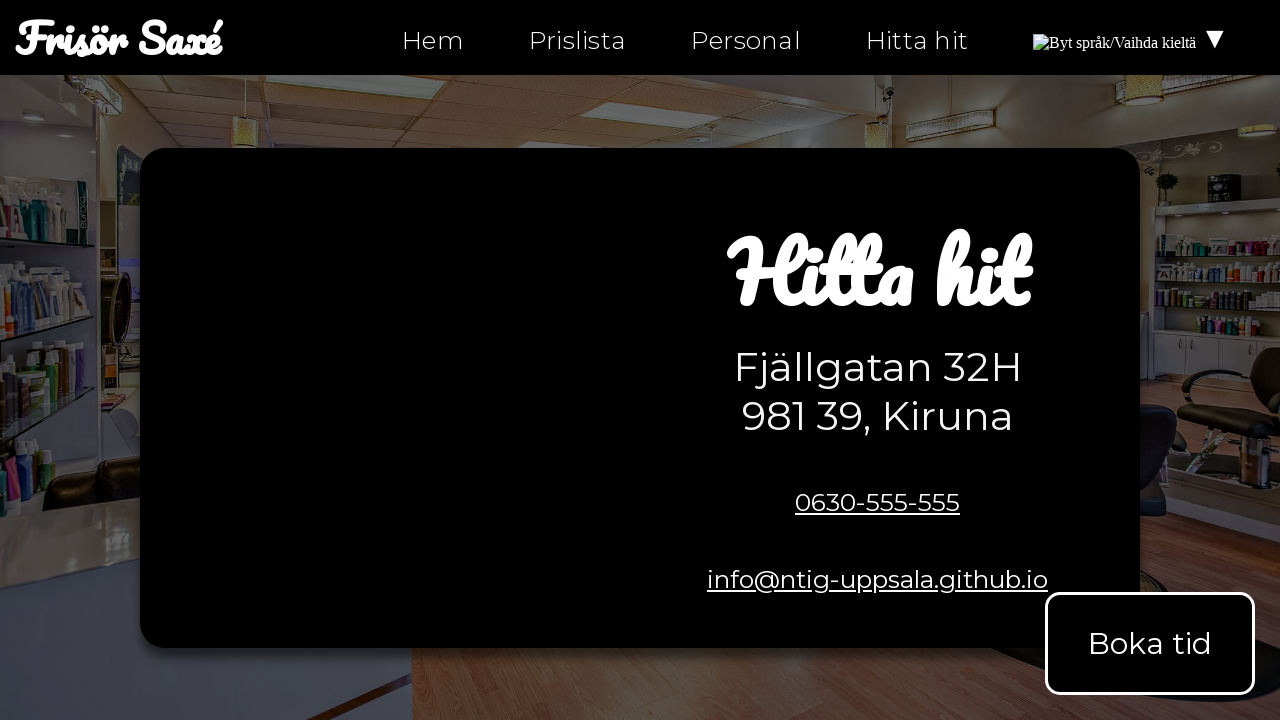

Retrieved href attribute: 'hitta-hit.html'
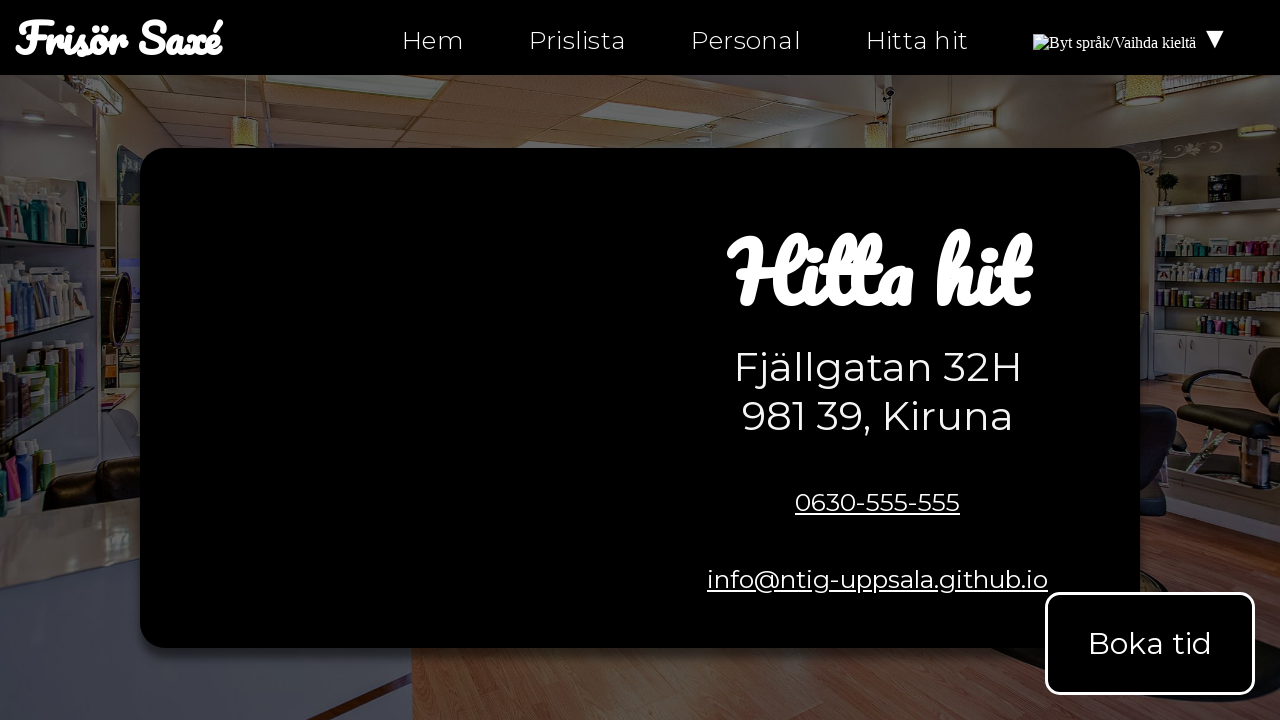

Verified link does not have empty href='#'
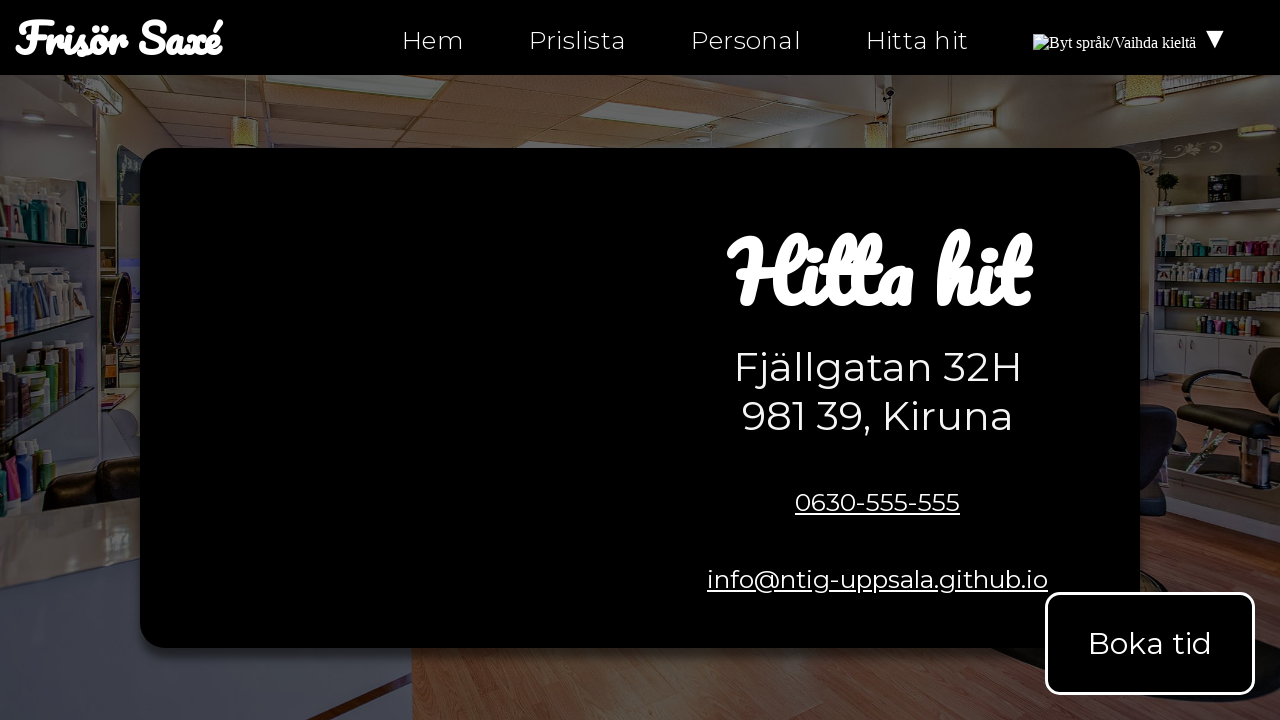

Retrieved href attribute: 'hitta-hit.html'
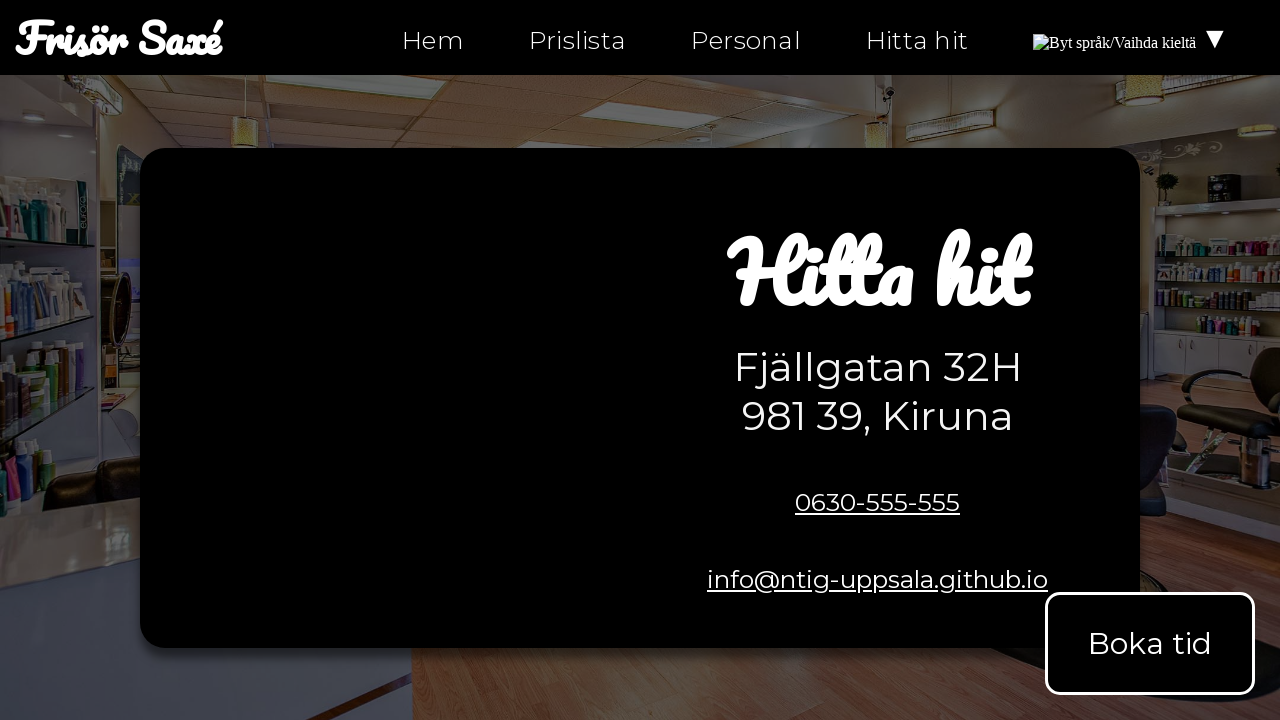

Verified link does not have empty href='#'
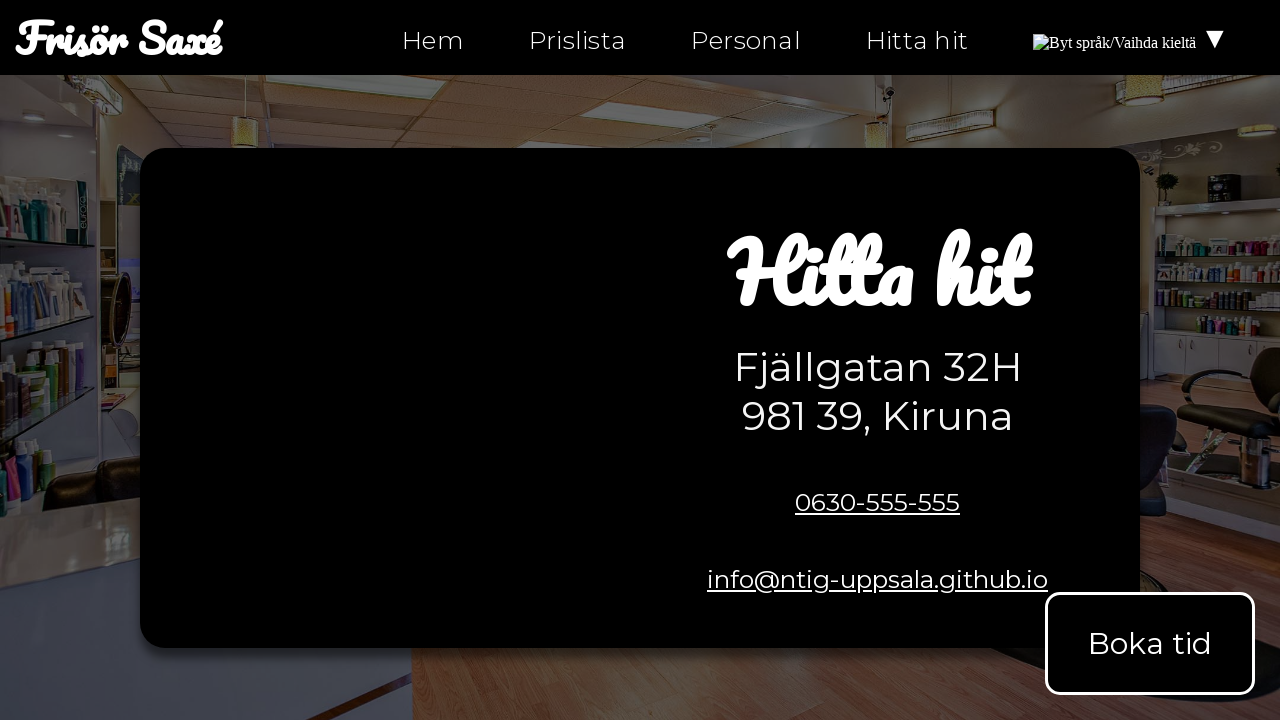

Retrieved href attribute: 'hitta-hit-fi.html'
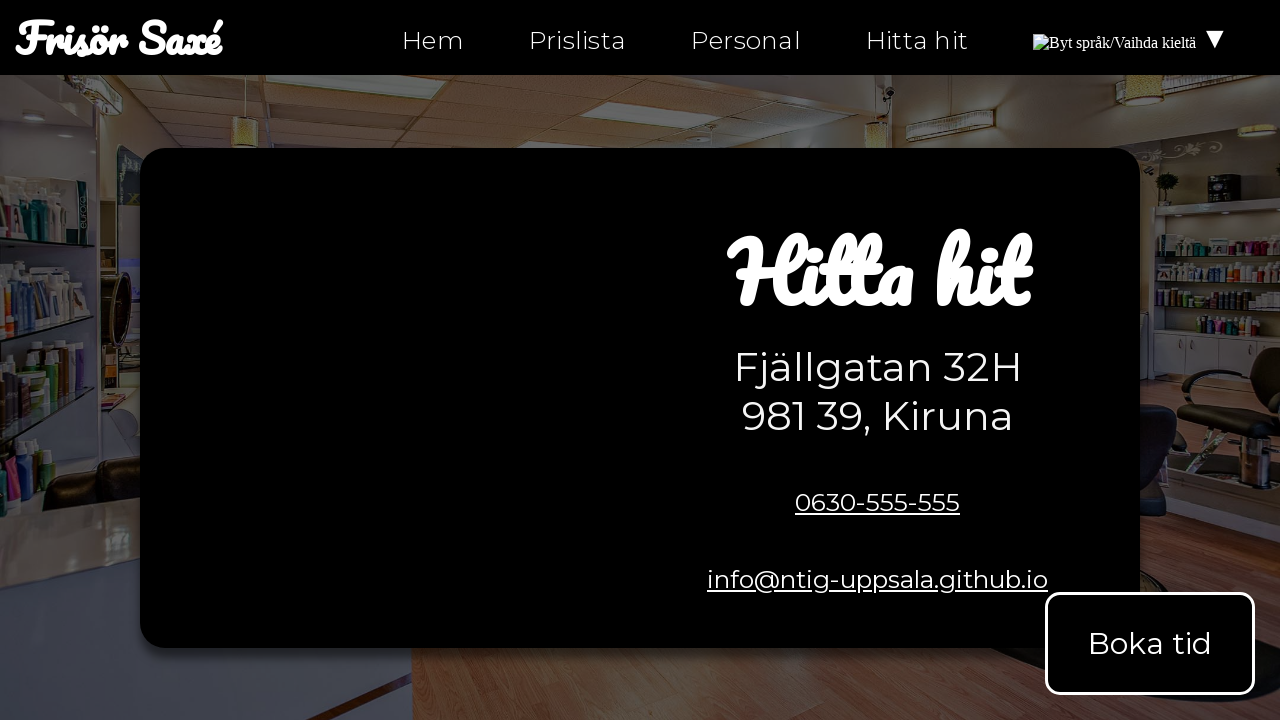

Verified link does not have empty href='#'
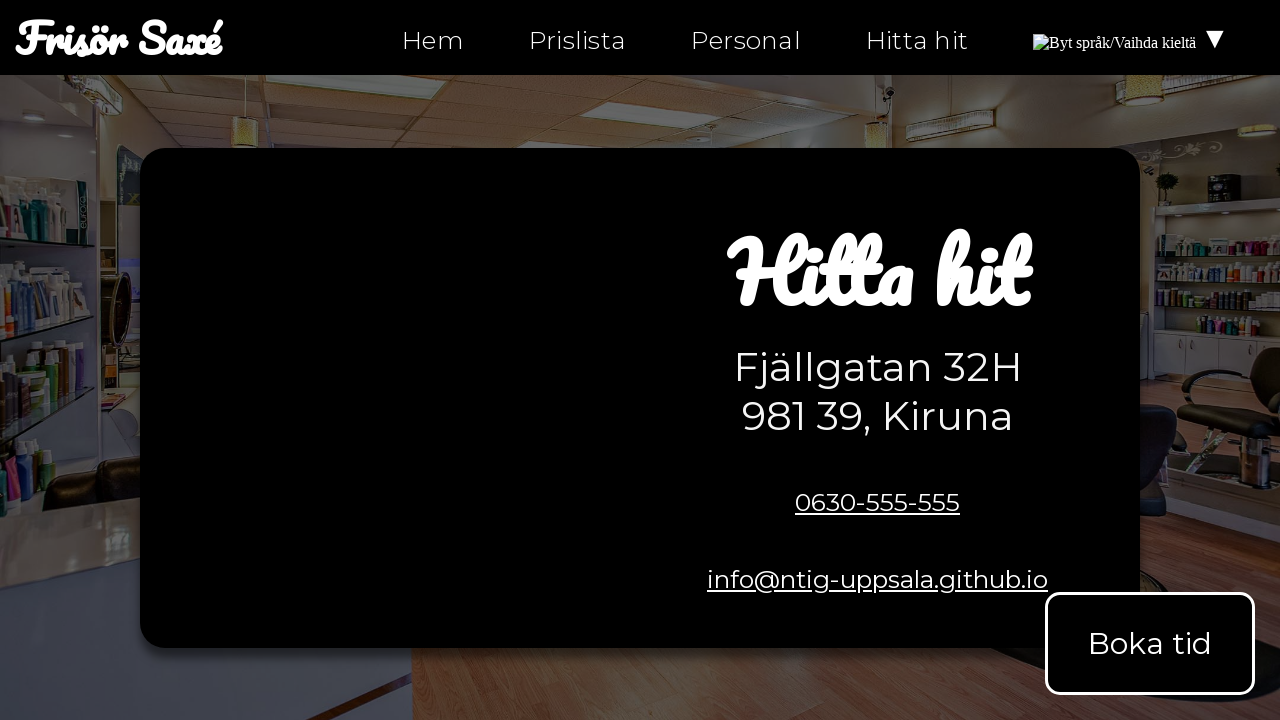

Retrieved href attribute: 'mailto:info@ntig-uppsala.github.io?Subject=Boka%20tid'
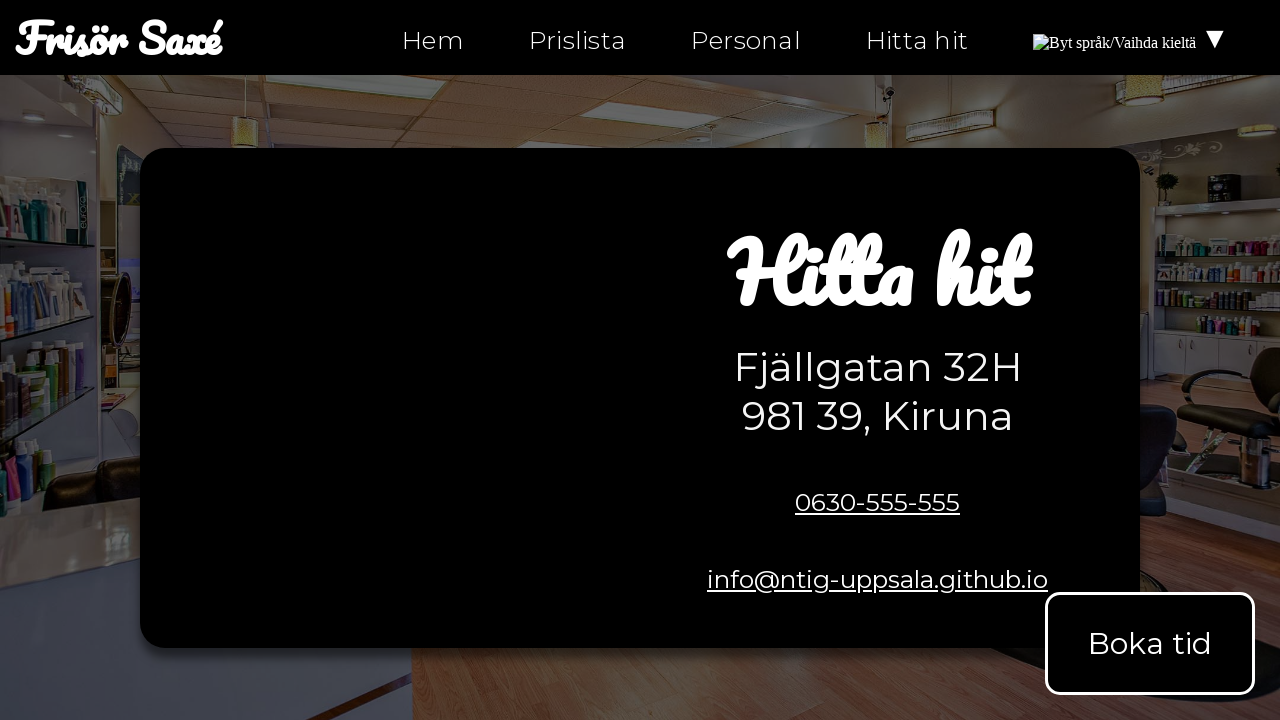

Verified link does not have empty href='#'
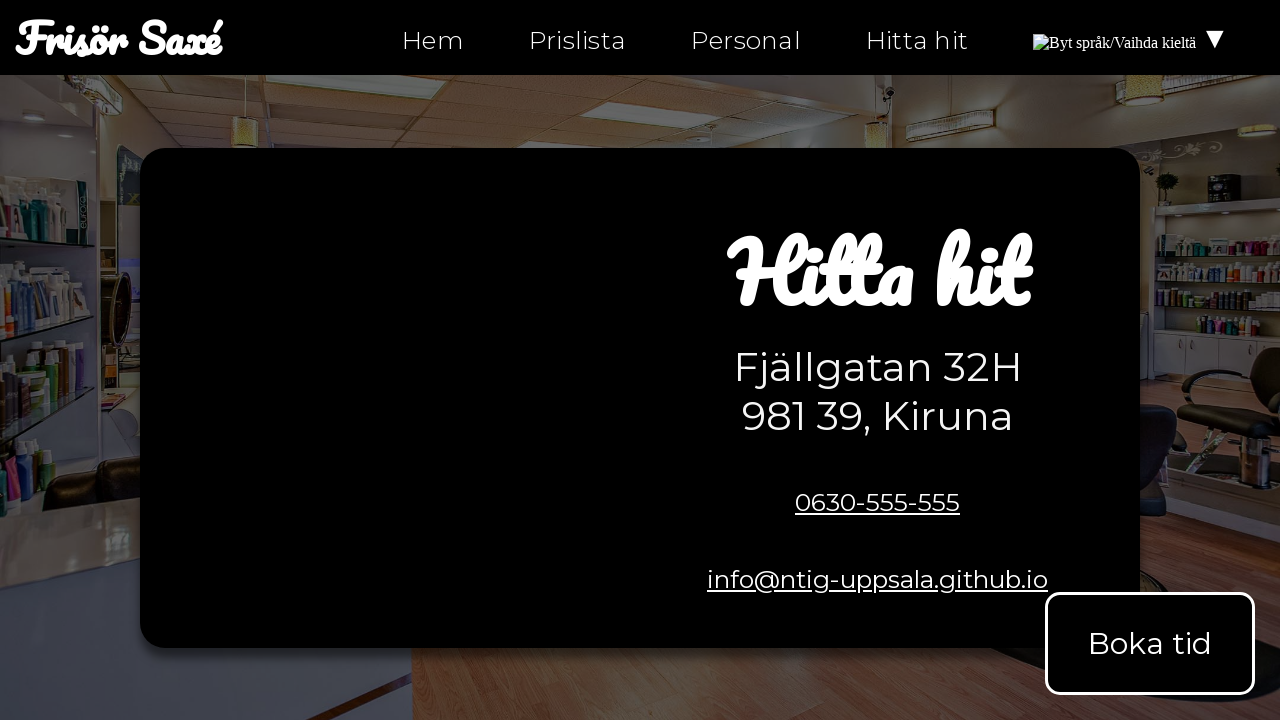

Retrieved href attribute: 'tel:0630-555-555'
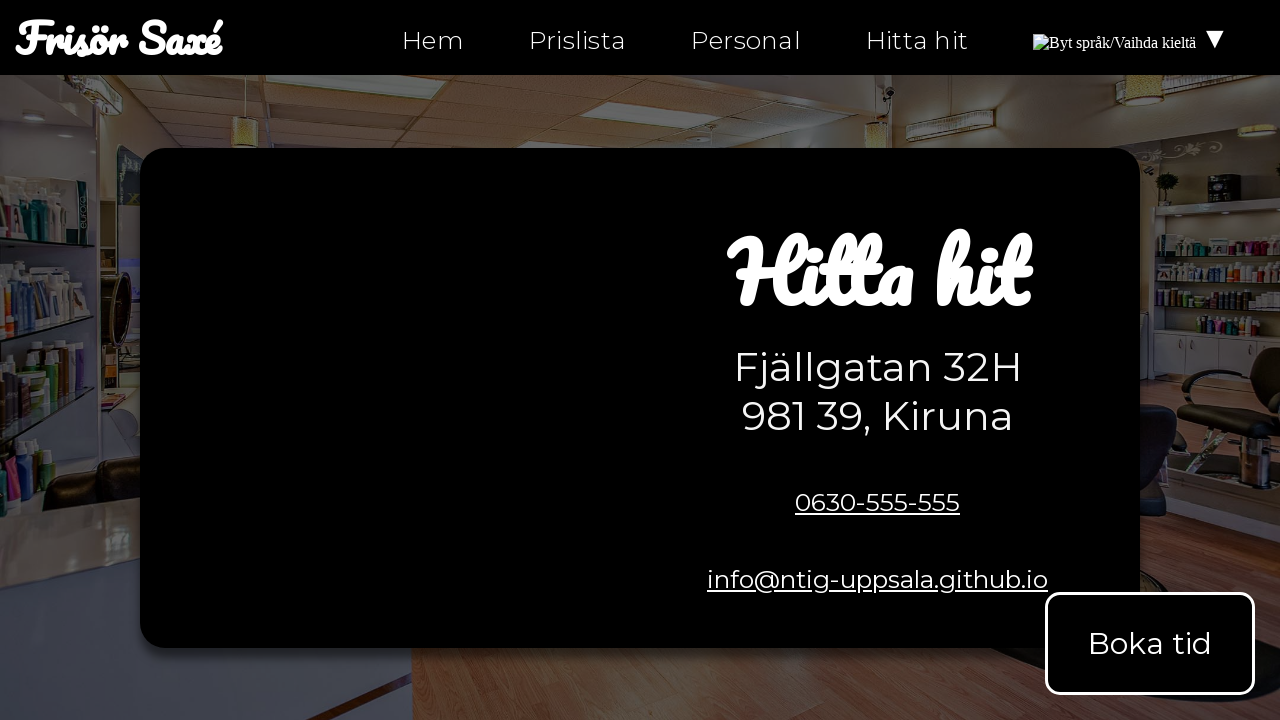

Verified link does not have empty href='#'
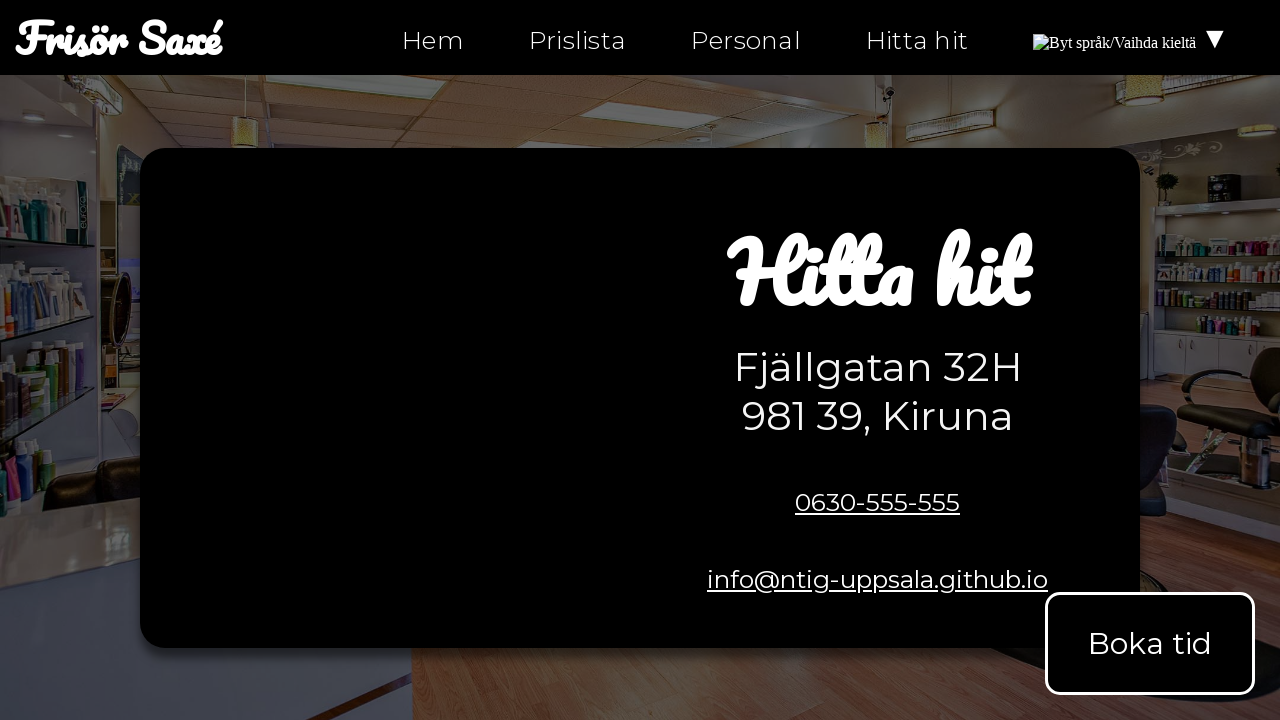

Retrieved href attribute: 'mailto:info@ntig-uppsala.github.io'
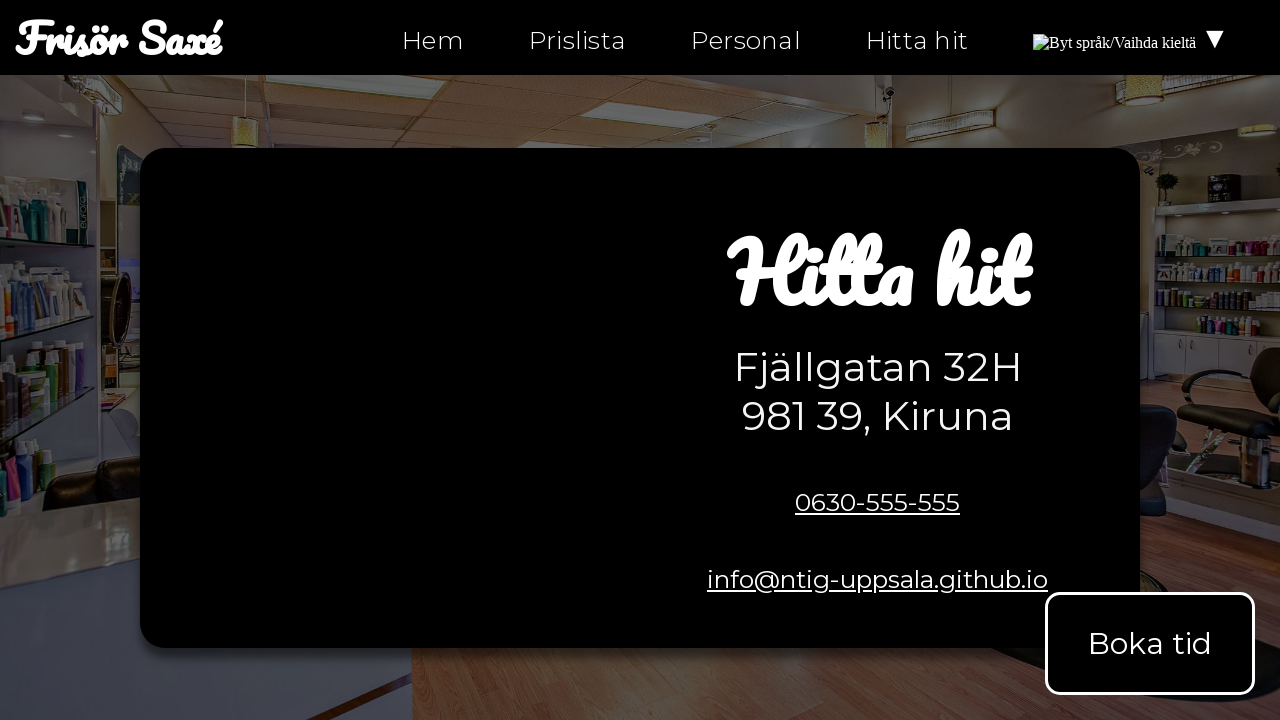

Verified link does not have empty href='#'
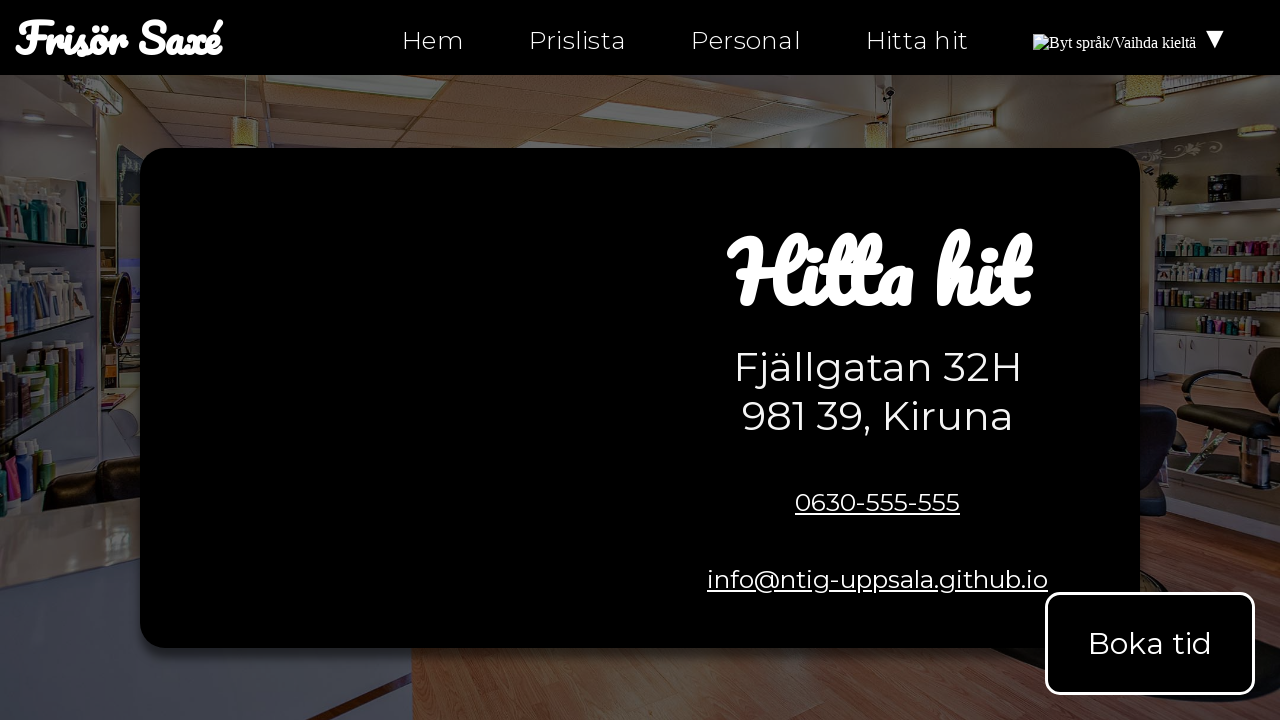

Retrieved href attribute: 'https://facebook.com/ntiuppsala'
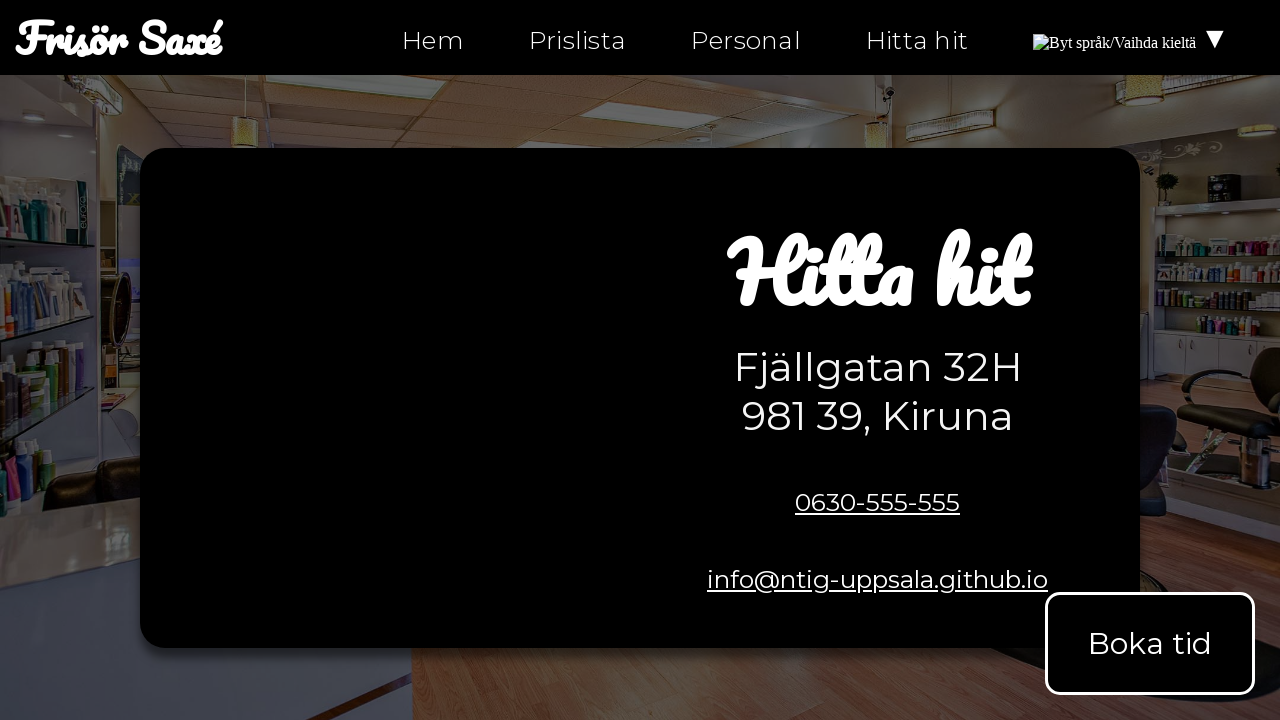

Verified link does not have empty href='#'
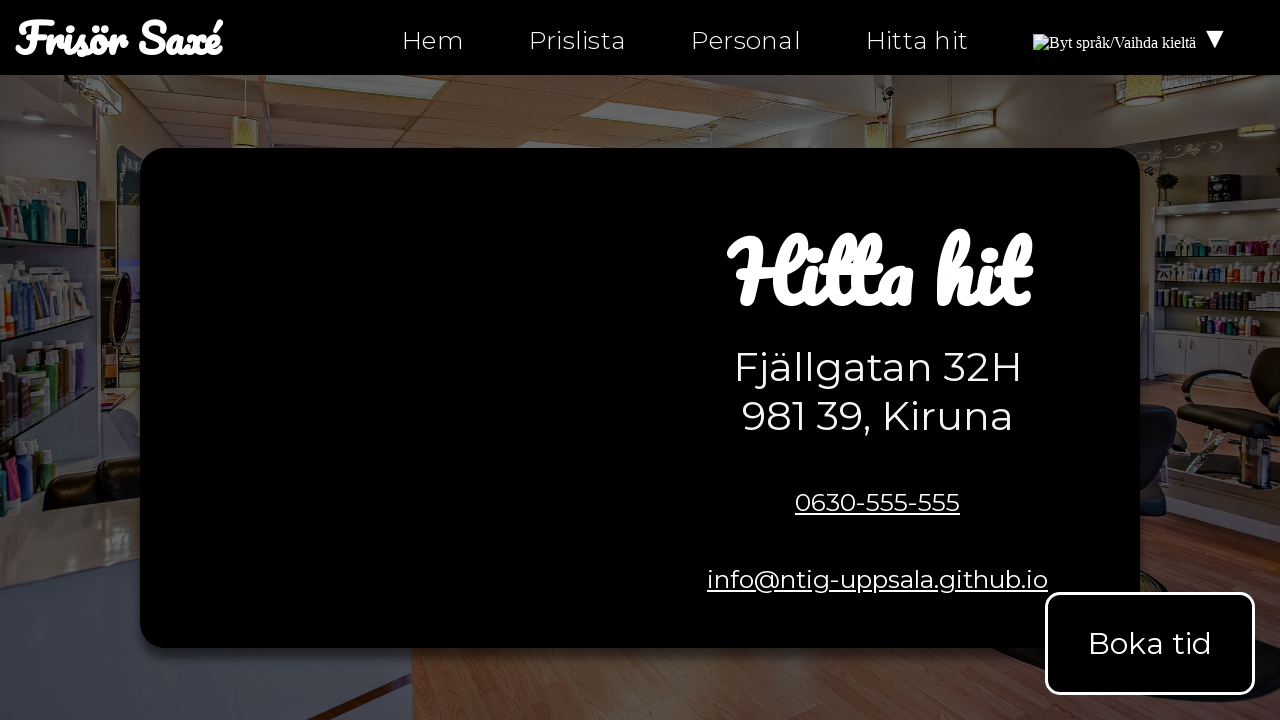

Retrieved href attribute: 'https://instagram.com/ntiuppsala'
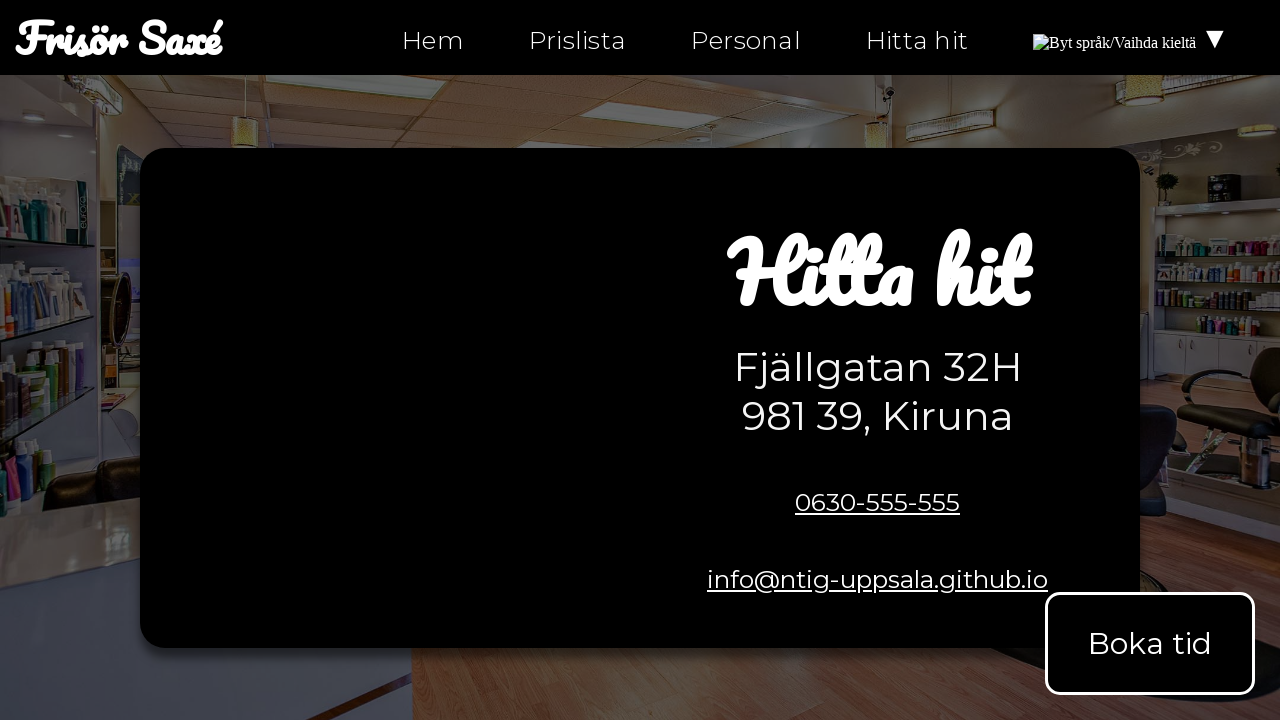

Verified link does not have empty href='#'
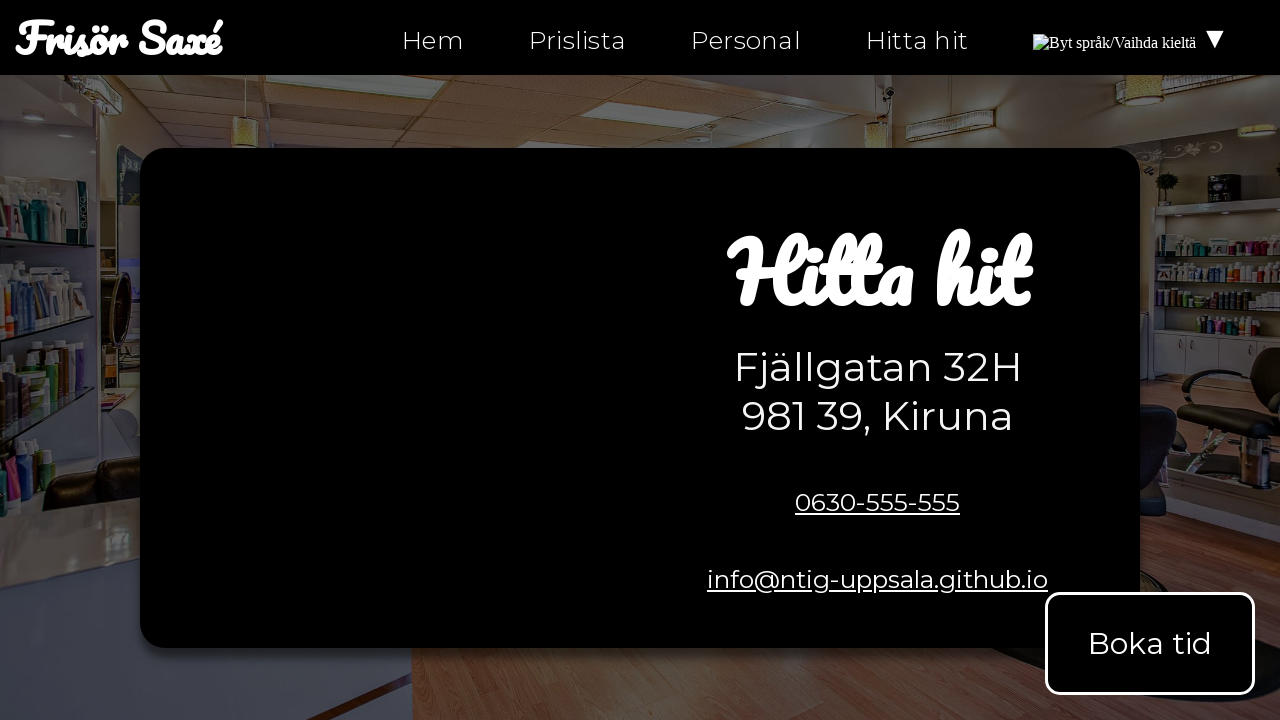

Retrieved href attribute: 'https://twitter.com/ntiuppsala'
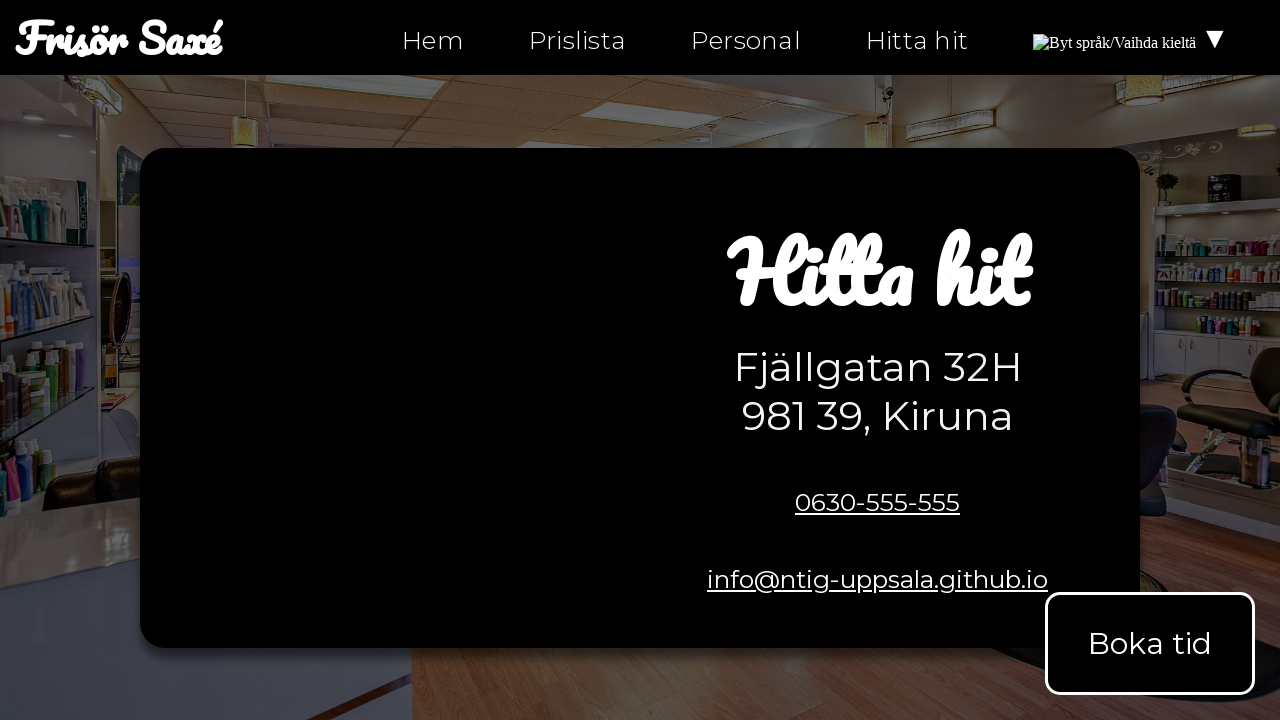

Verified link does not have empty href='#'
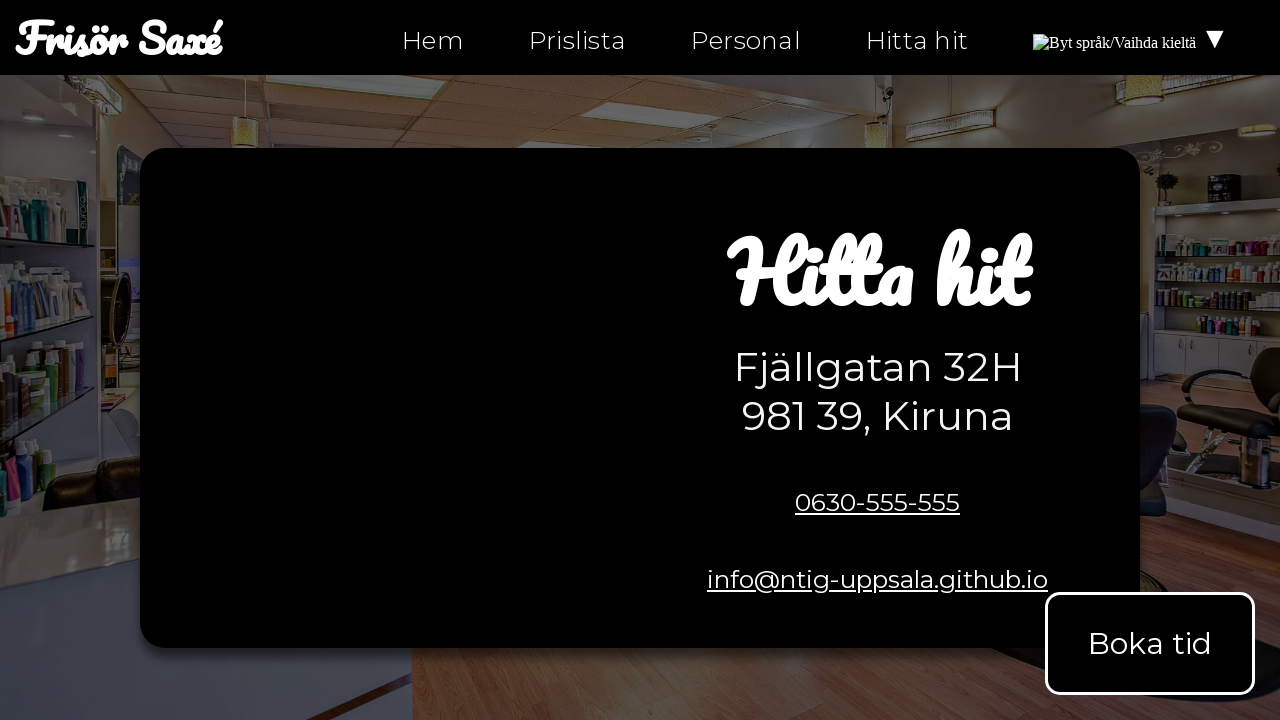

Retrieved href attribute: 'tel:0630-555-555'
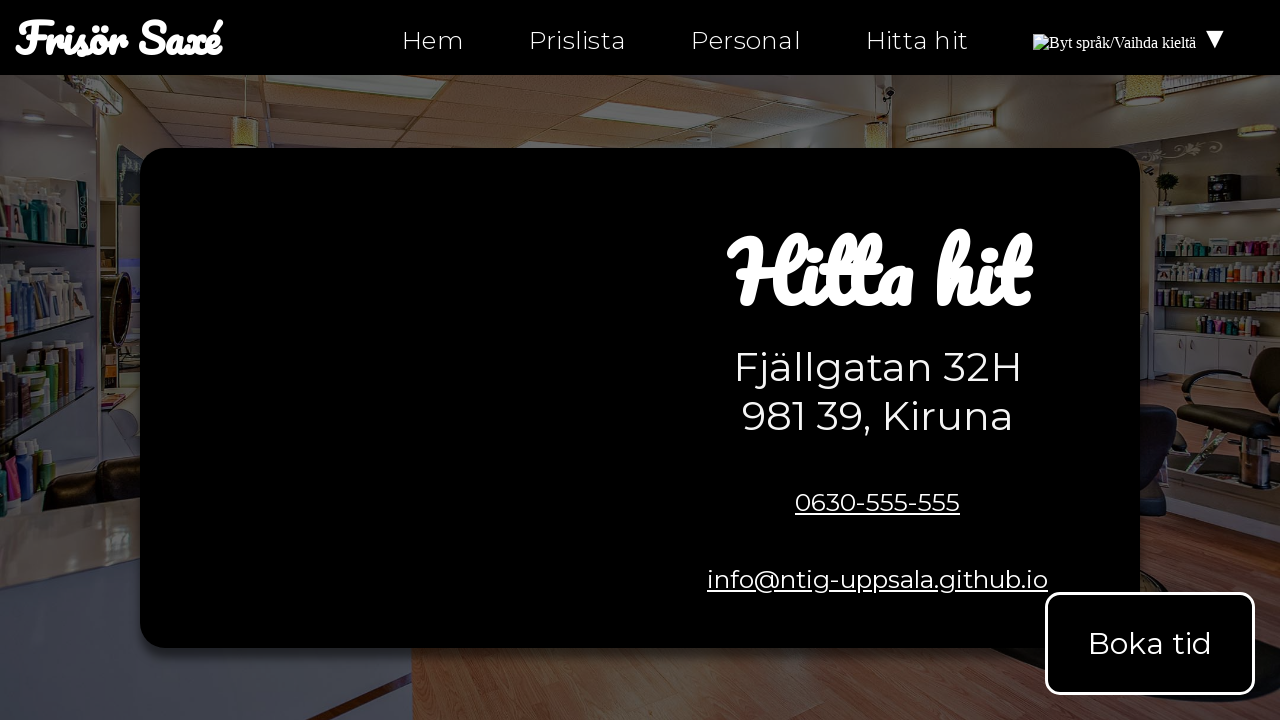

Verified link does not have empty href='#'
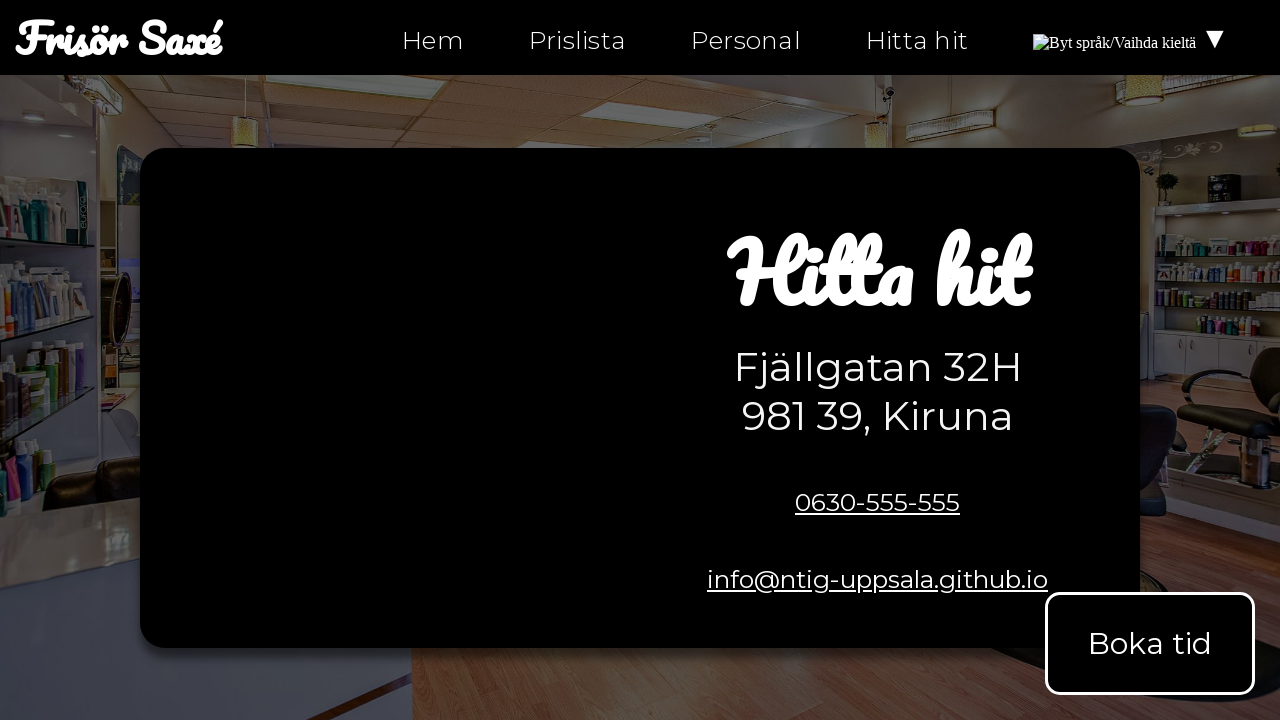

Retrieved href attribute: 'mailto:info@ntig-uppsala.github.io'
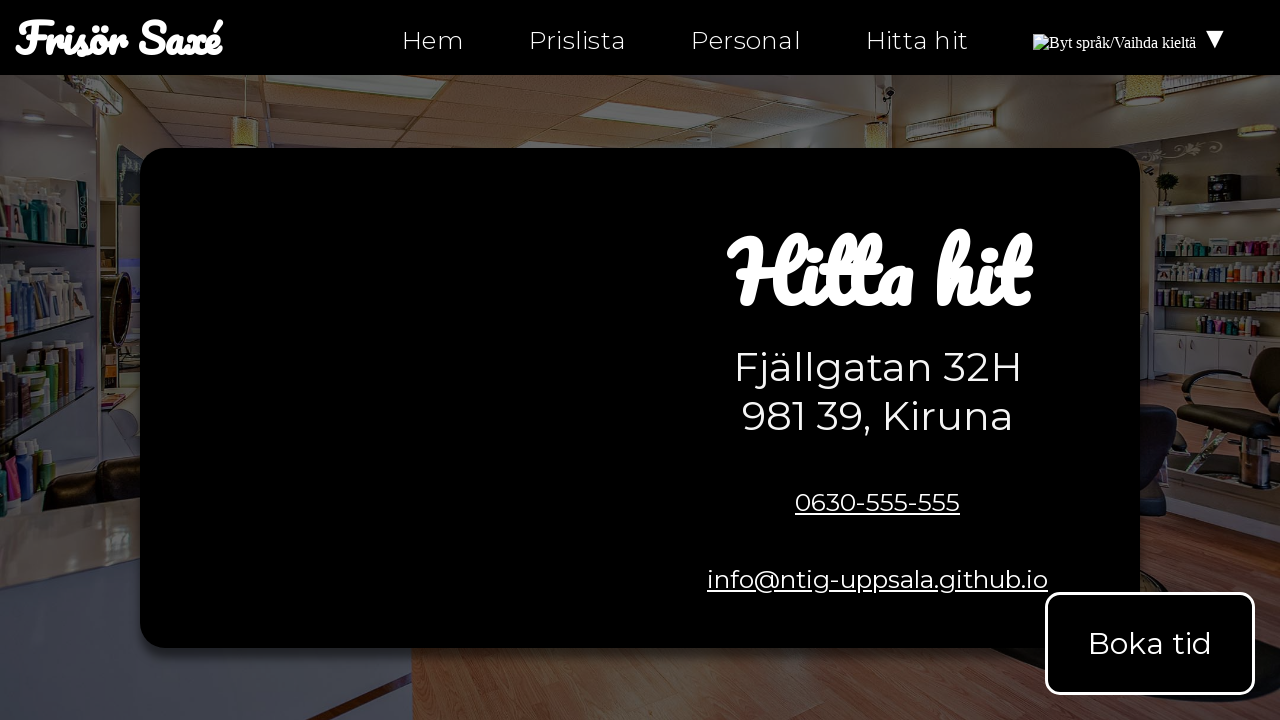

Verified link does not have empty href='#'
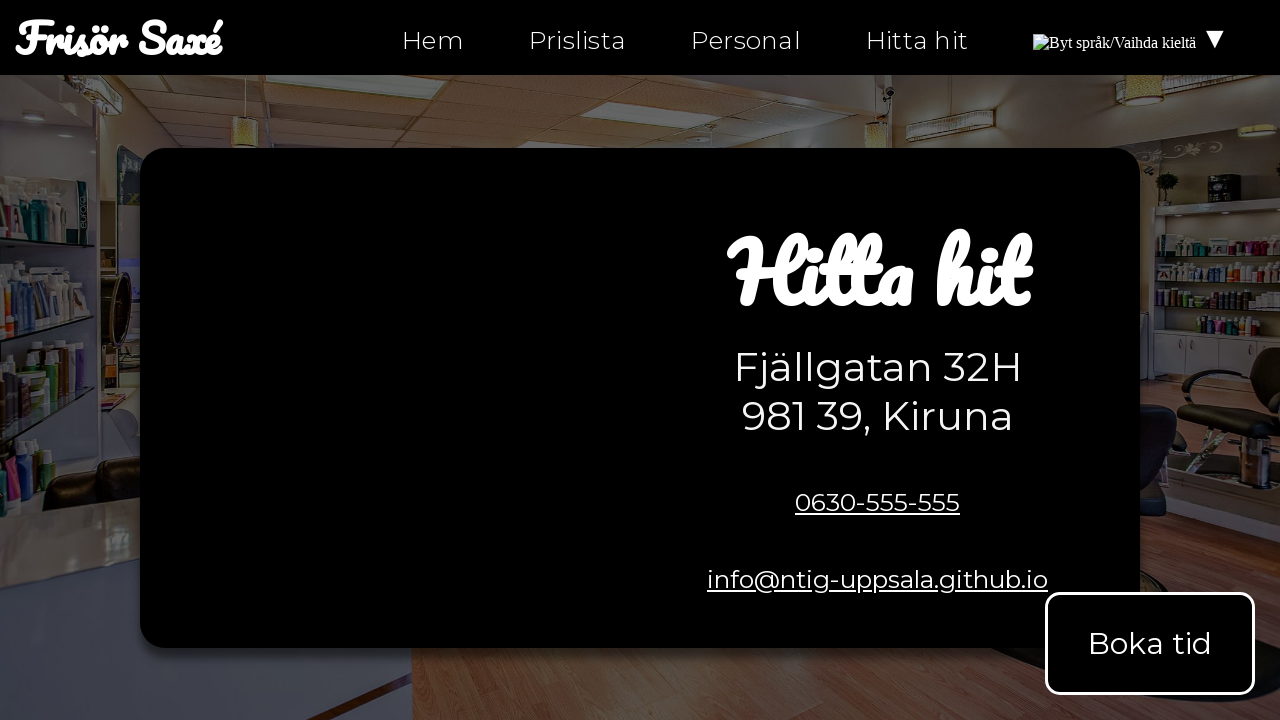

Retrieved href attribute: 'hitta-hit.html'
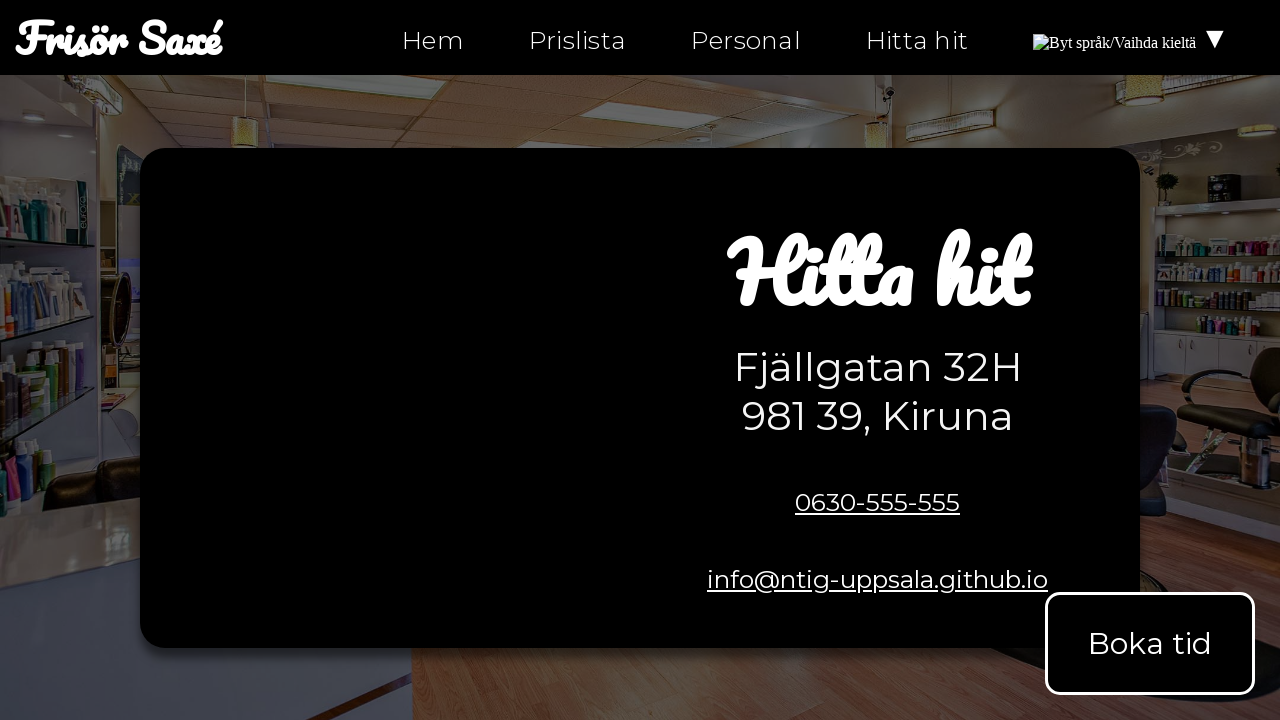

Verified link does not have empty href='#'
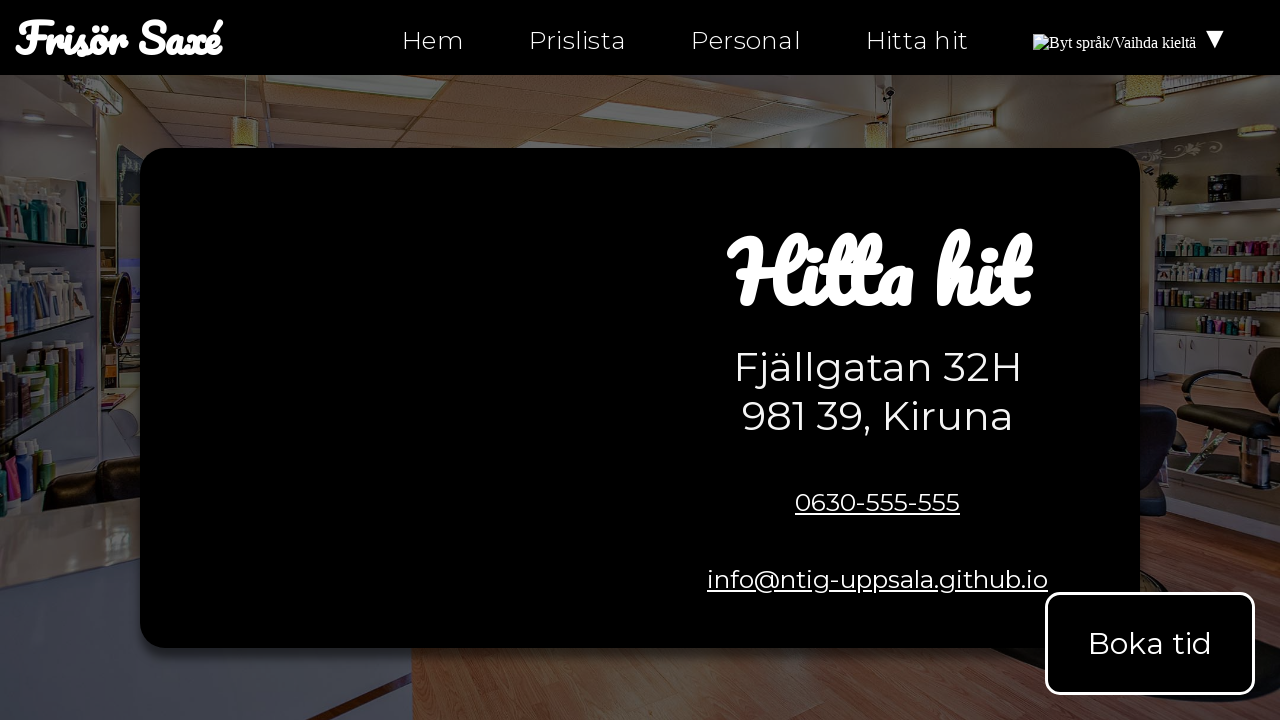

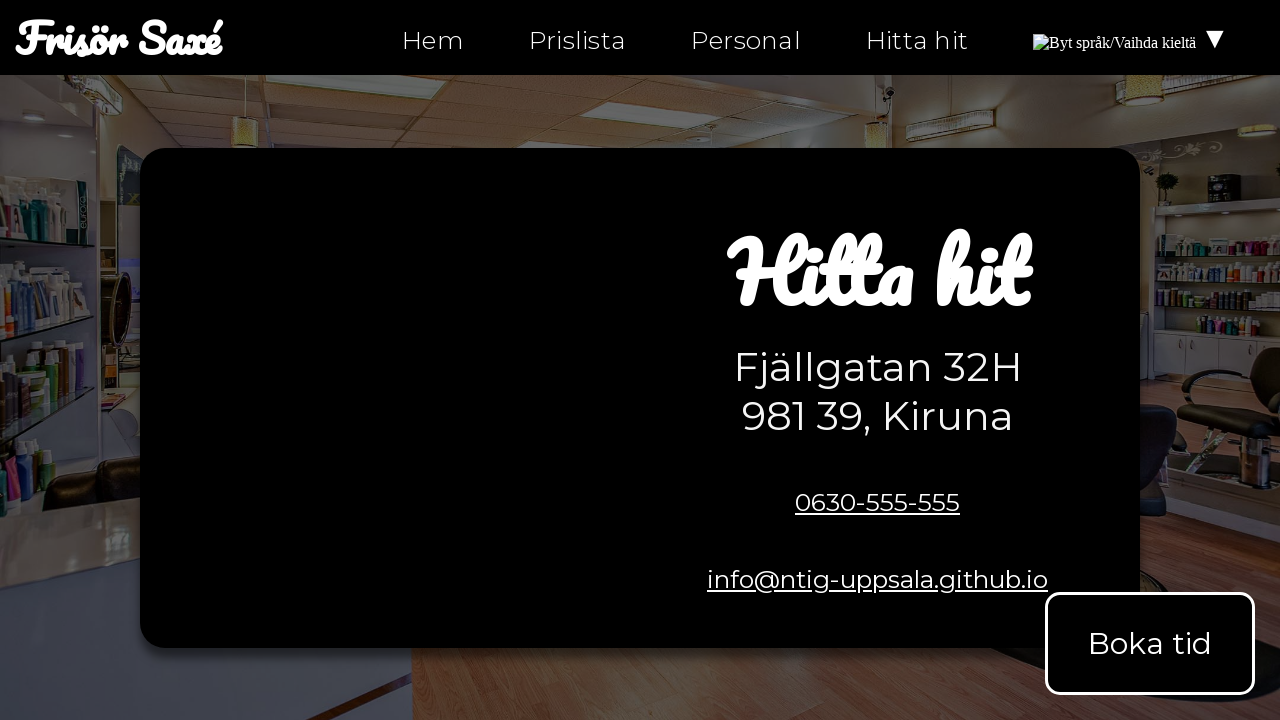